Tests the Add/Remove Elements page by clicking the "Add Element" button 100 times to create delete buttons, then clicking 20 delete buttons and verifying the correct number of buttons remain

Starting URL: http://the-internet.herokuapp.com/add_remove_elements/

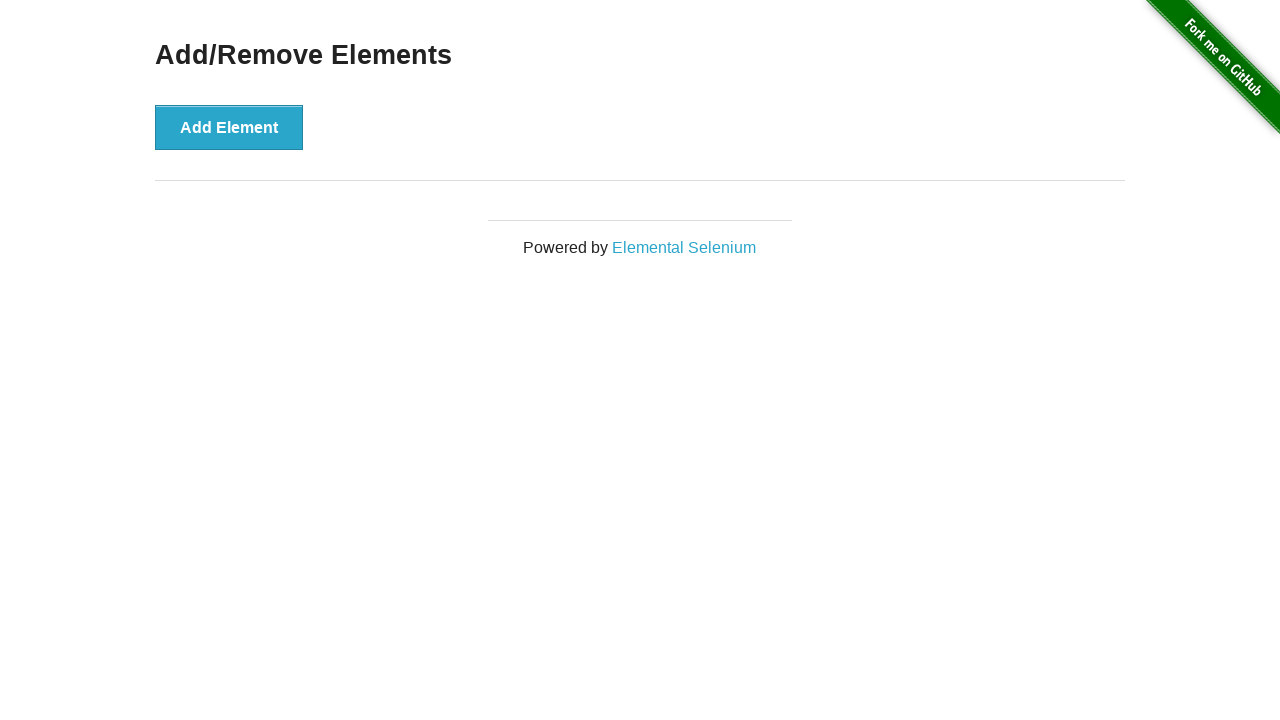

Navigated to Add/Remove Elements page
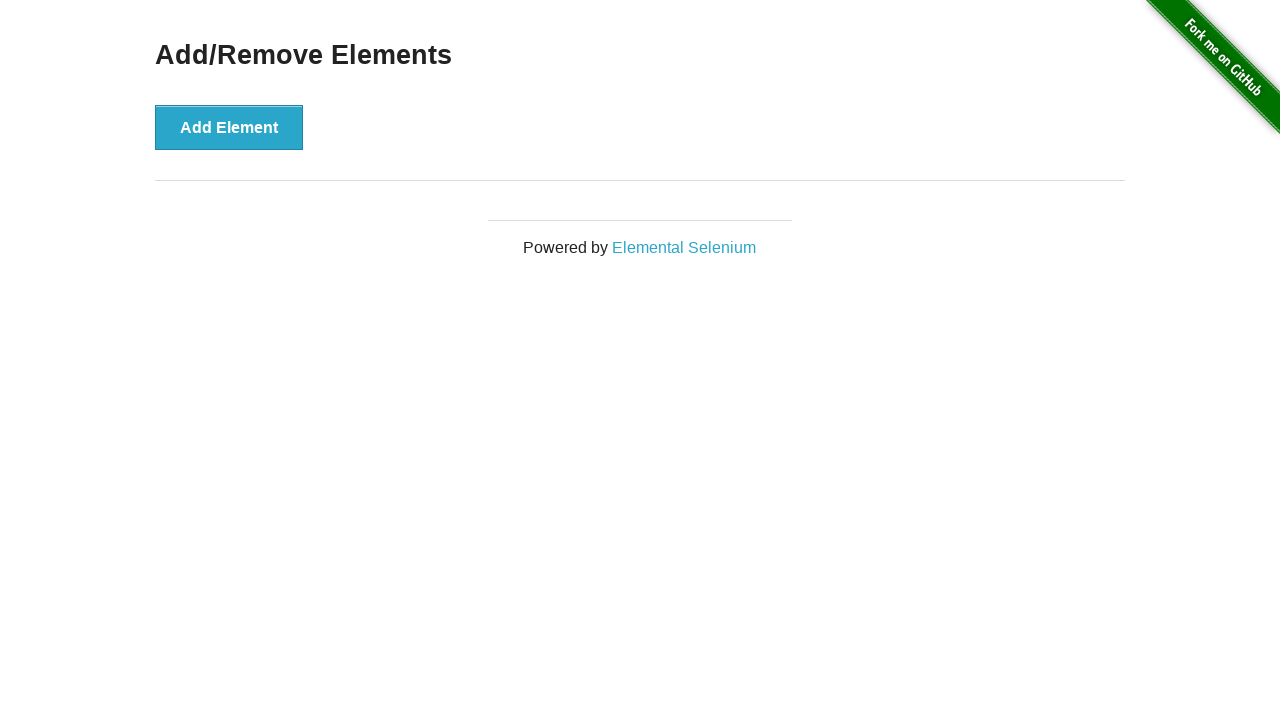

Clicked 'Add Element' button (iteration 1/100) at (229, 127) on button[onclick='addElement()']
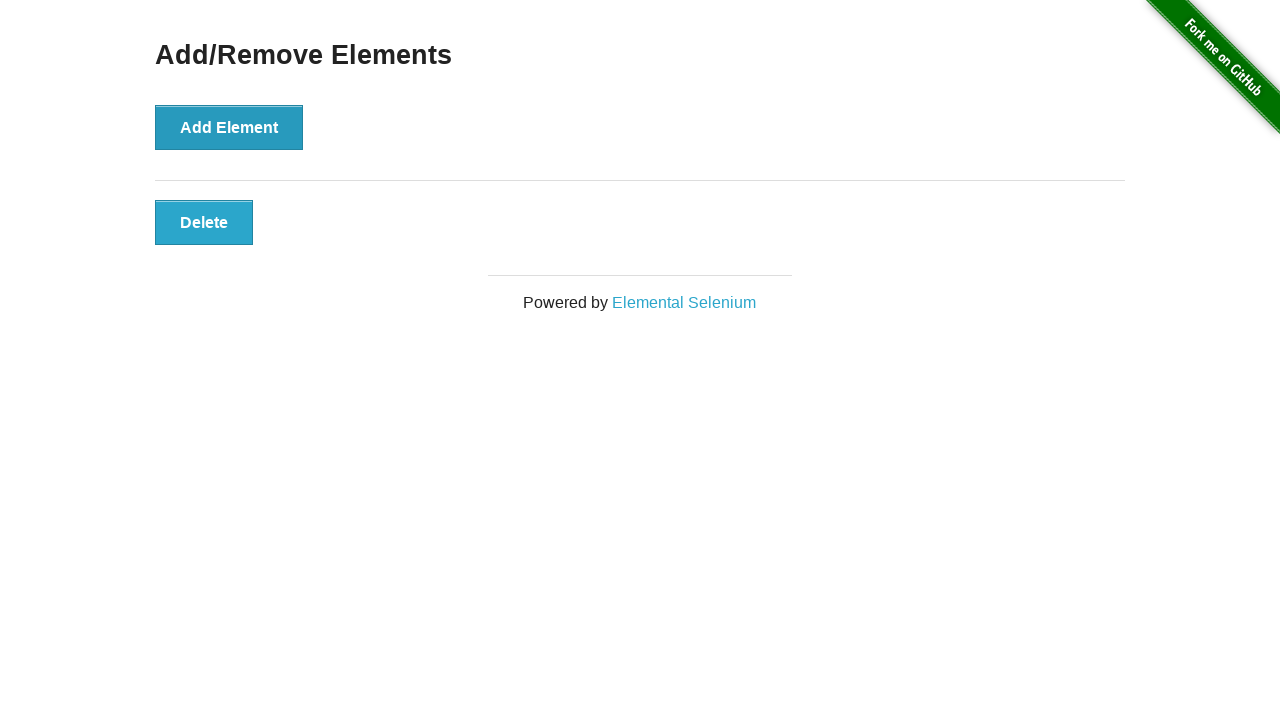

Clicked 'Add Element' button (iteration 2/100) at (229, 127) on button[onclick='addElement()']
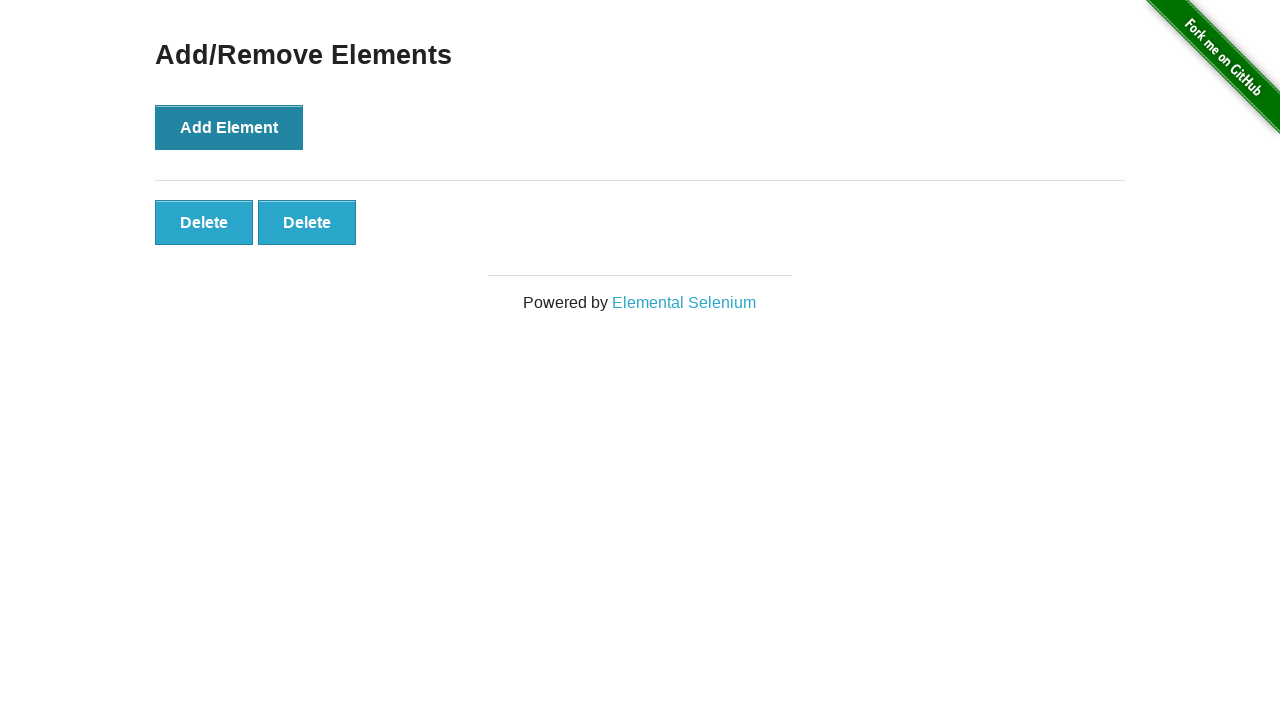

Clicked 'Add Element' button (iteration 3/100) at (229, 127) on button[onclick='addElement()']
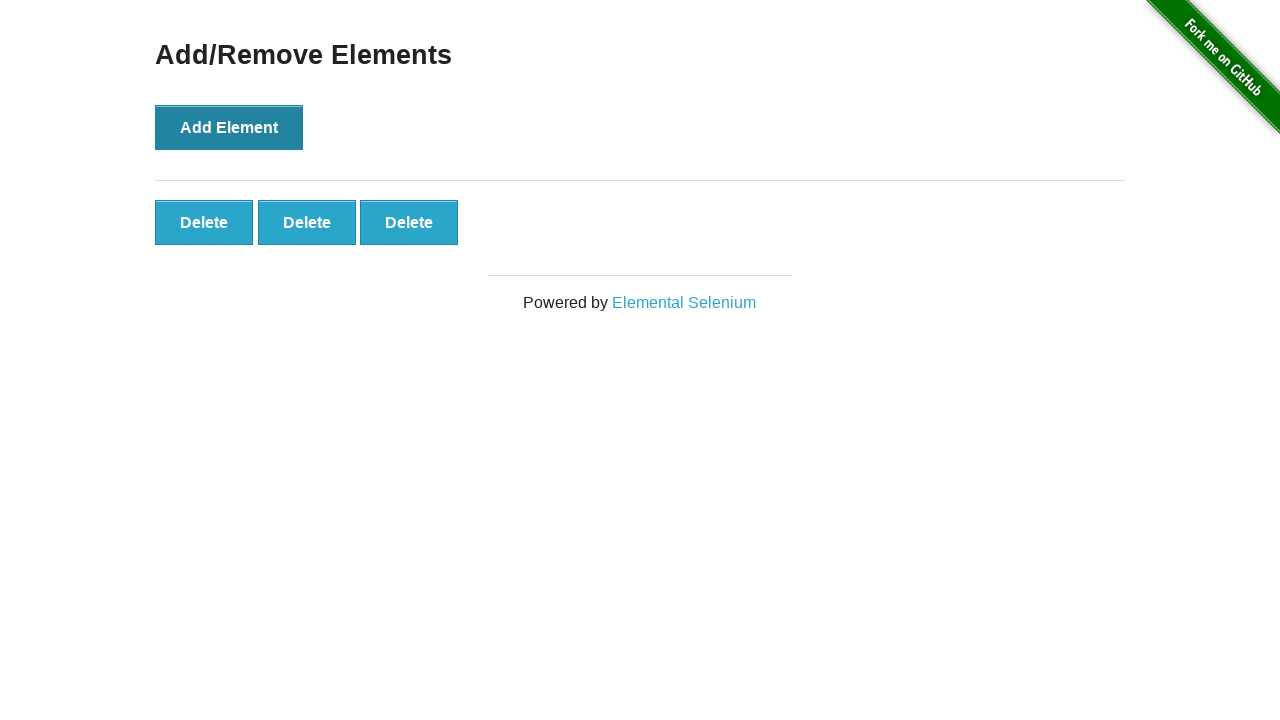

Clicked 'Add Element' button (iteration 4/100) at (229, 127) on button[onclick='addElement()']
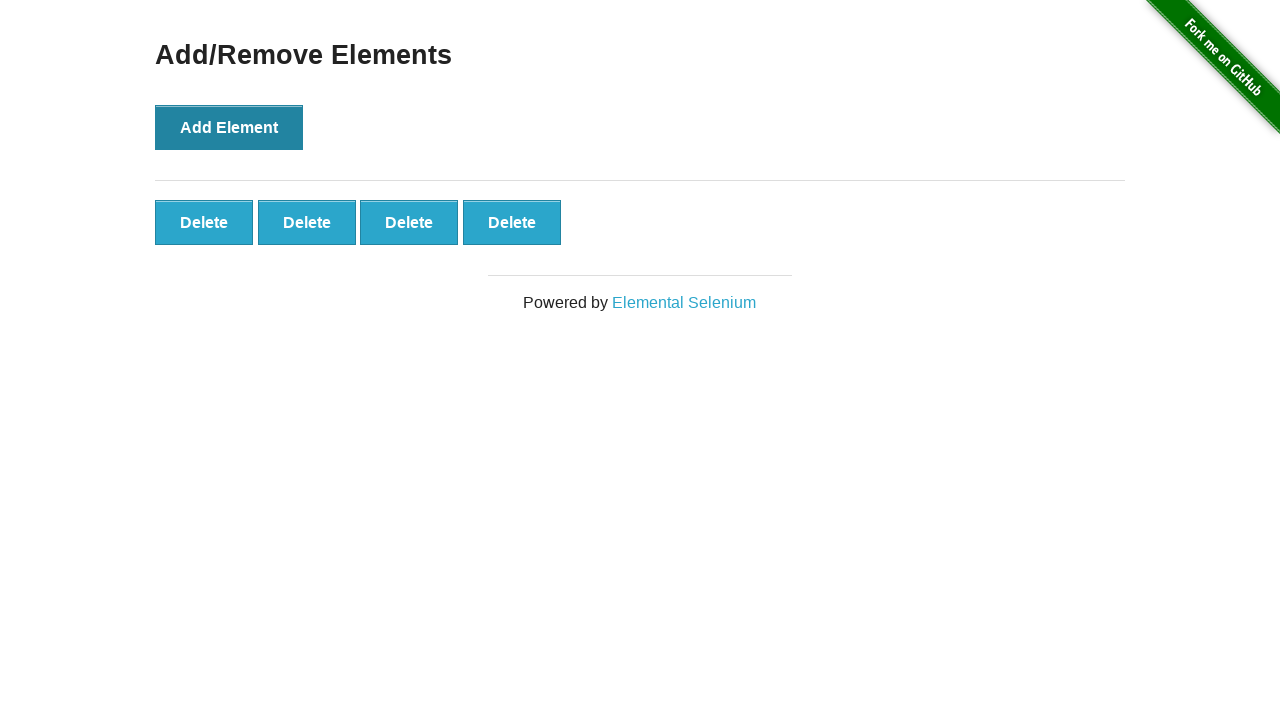

Clicked 'Add Element' button (iteration 5/100) at (229, 127) on button[onclick='addElement()']
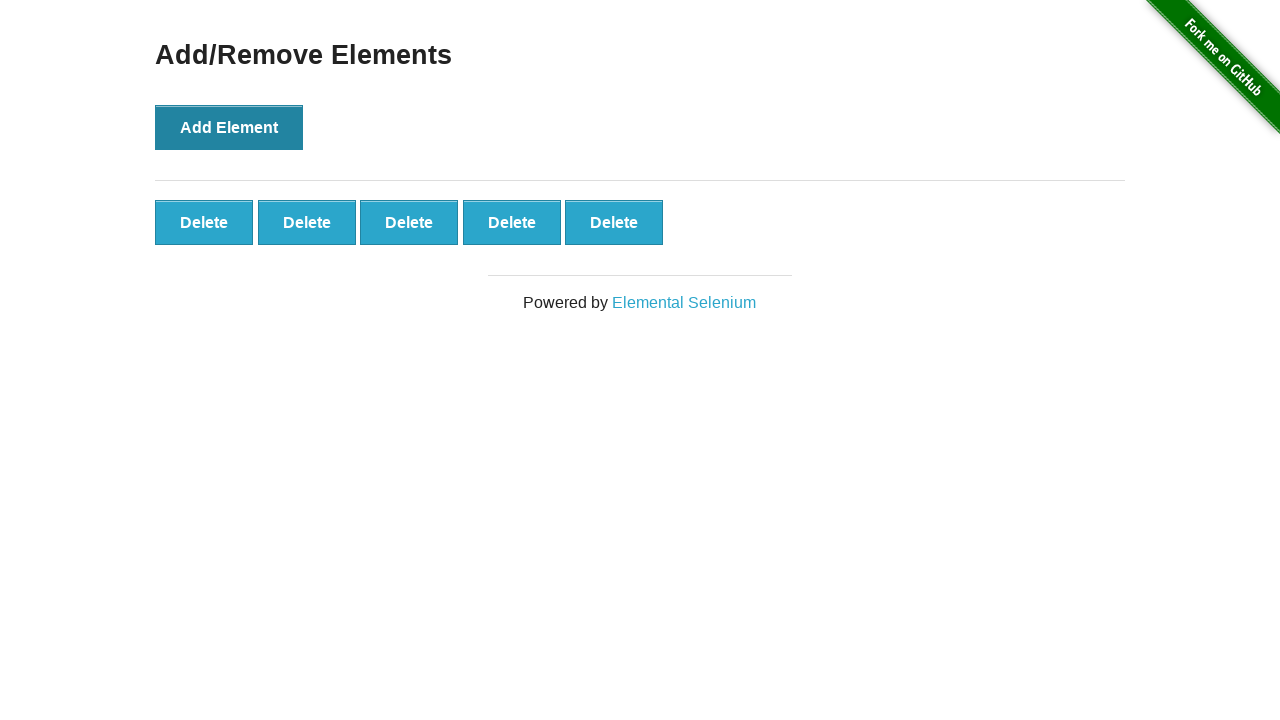

Clicked 'Add Element' button (iteration 6/100) at (229, 127) on button[onclick='addElement()']
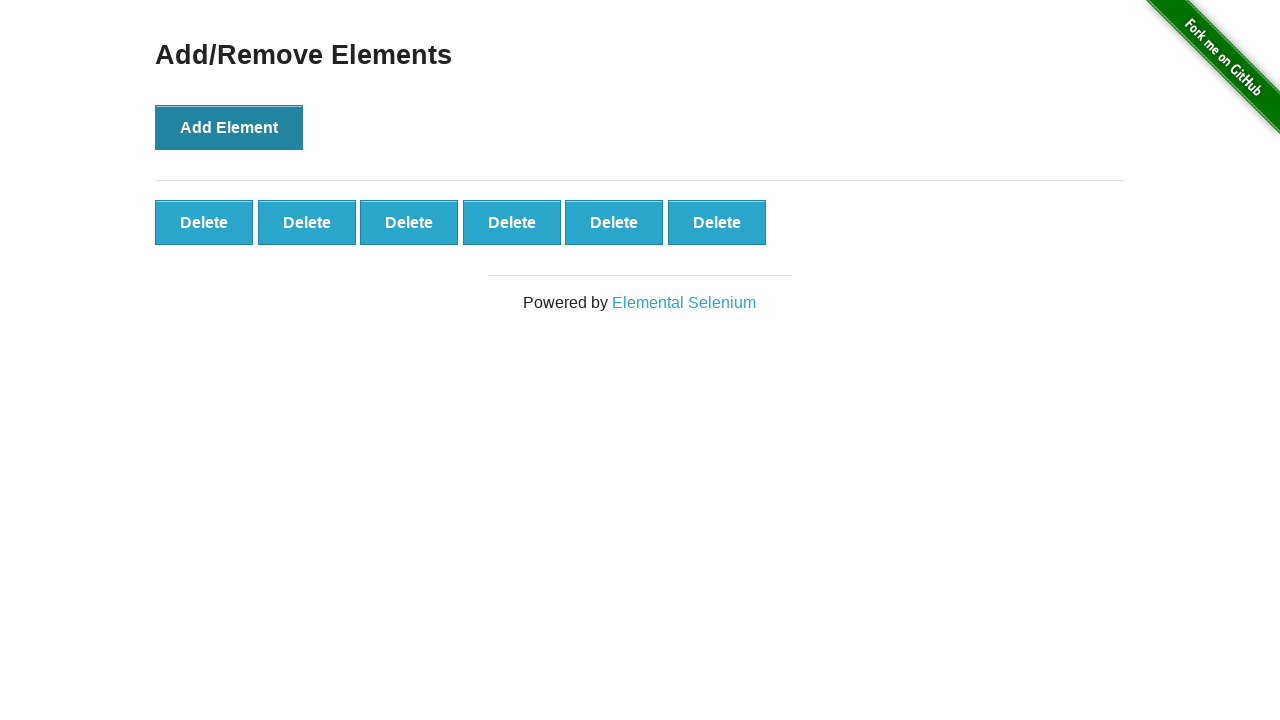

Clicked 'Add Element' button (iteration 7/100) at (229, 127) on button[onclick='addElement()']
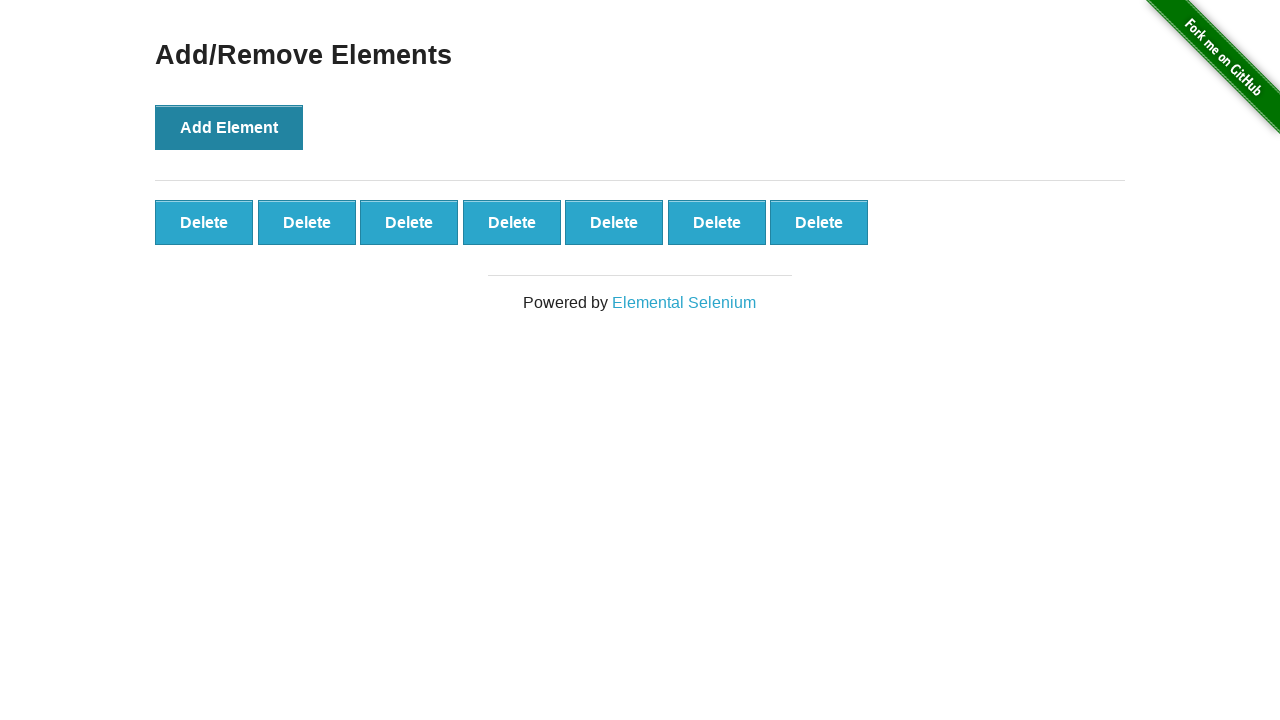

Clicked 'Add Element' button (iteration 8/100) at (229, 127) on button[onclick='addElement()']
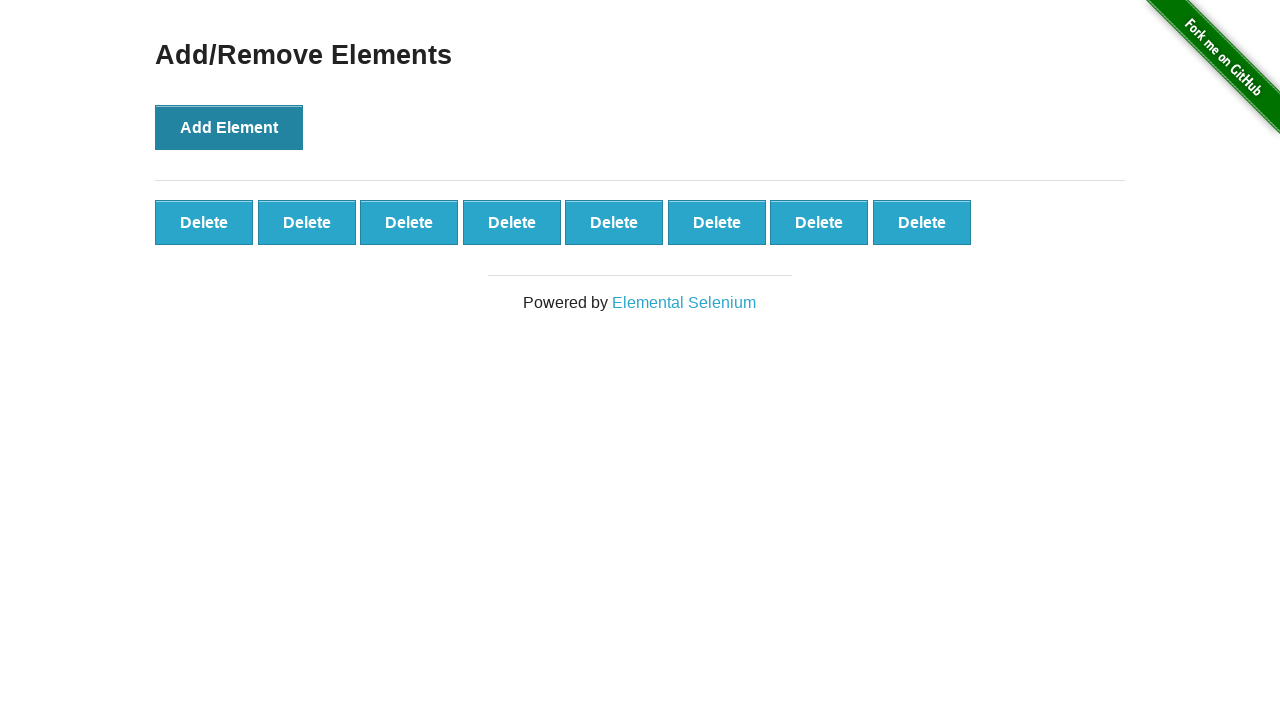

Clicked 'Add Element' button (iteration 9/100) at (229, 127) on button[onclick='addElement()']
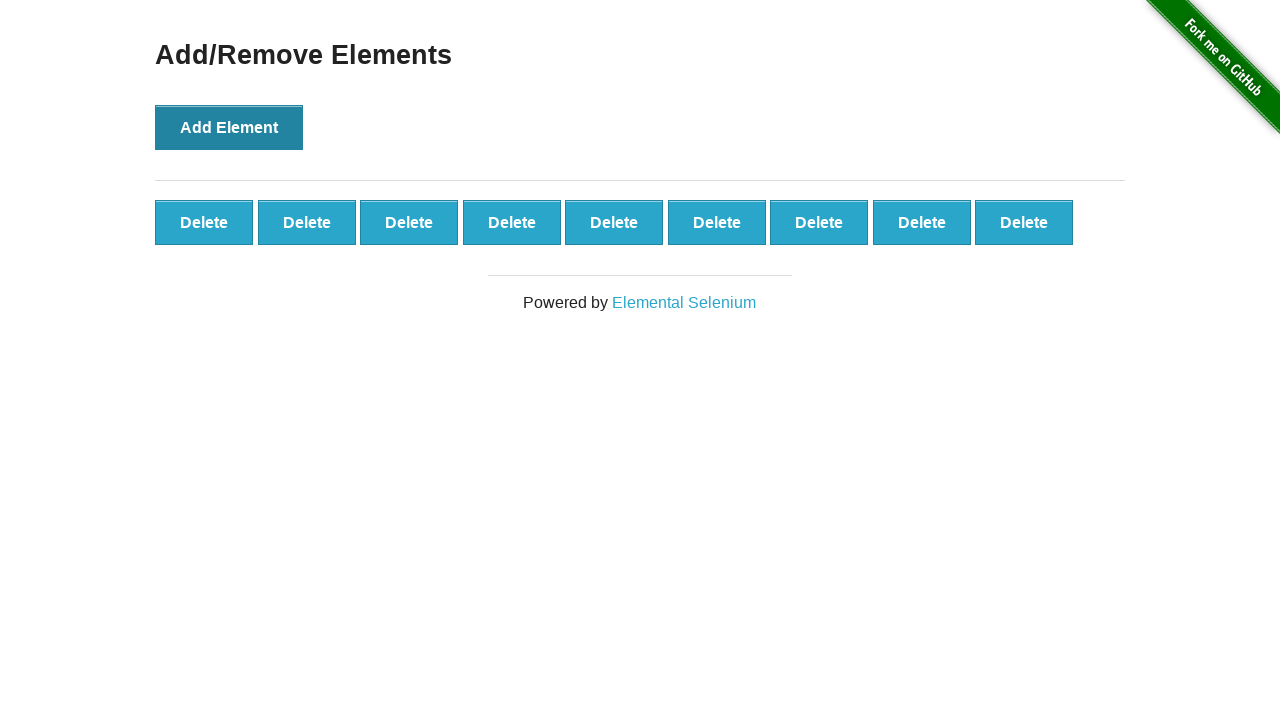

Clicked 'Add Element' button (iteration 10/100) at (229, 127) on button[onclick='addElement()']
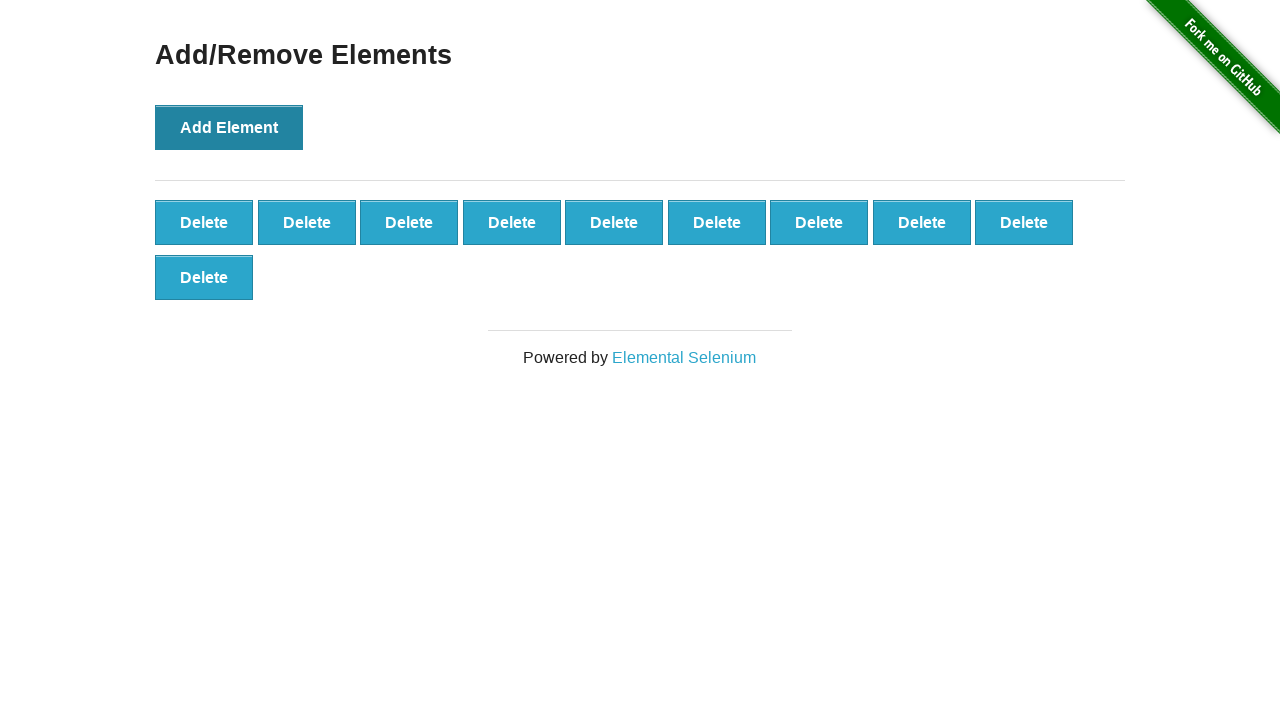

Clicked 'Add Element' button (iteration 11/100) at (229, 127) on button[onclick='addElement()']
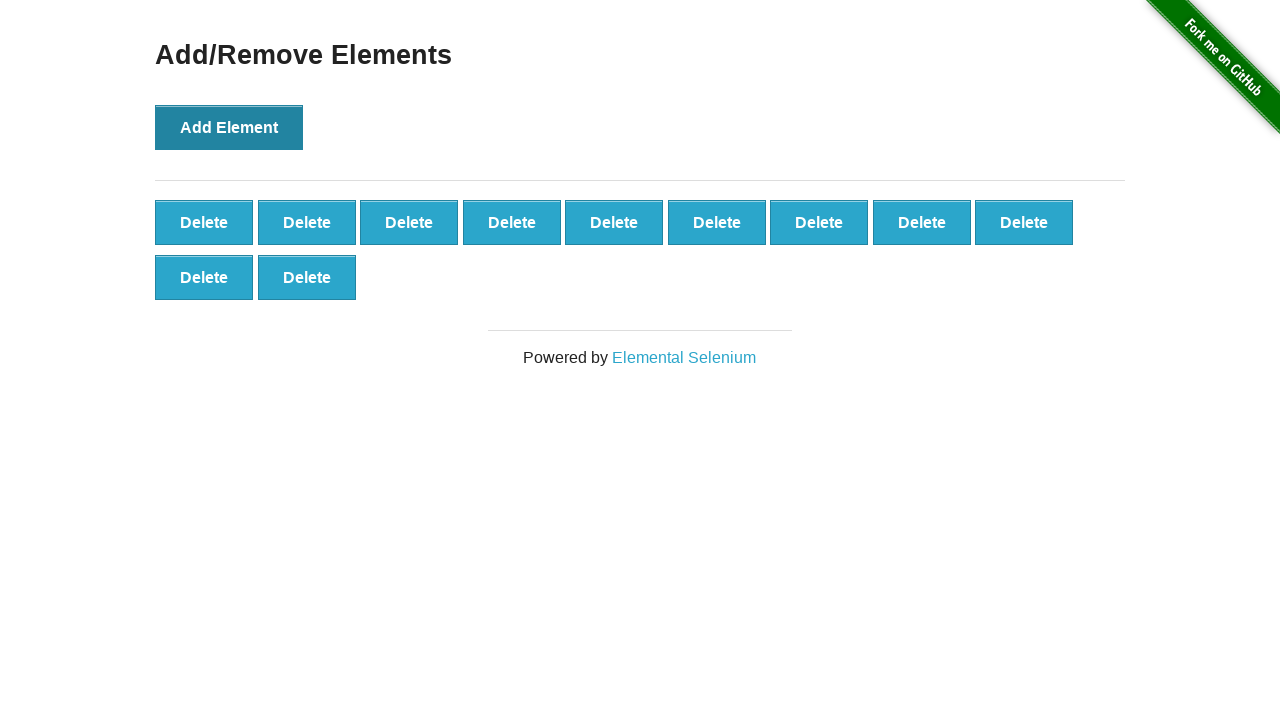

Clicked 'Add Element' button (iteration 12/100) at (229, 127) on button[onclick='addElement()']
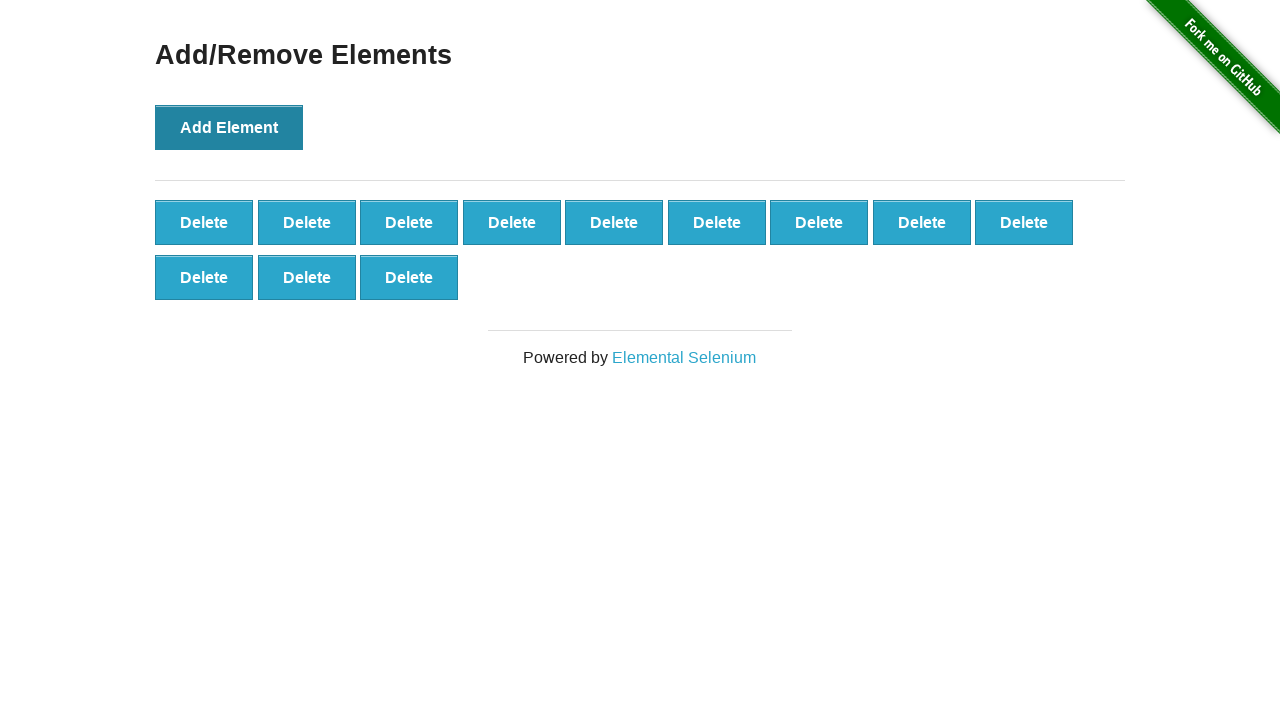

Clicked 'Add Element' button (iteration 13/100) at (229, 127) on button[onclick='addElement()']
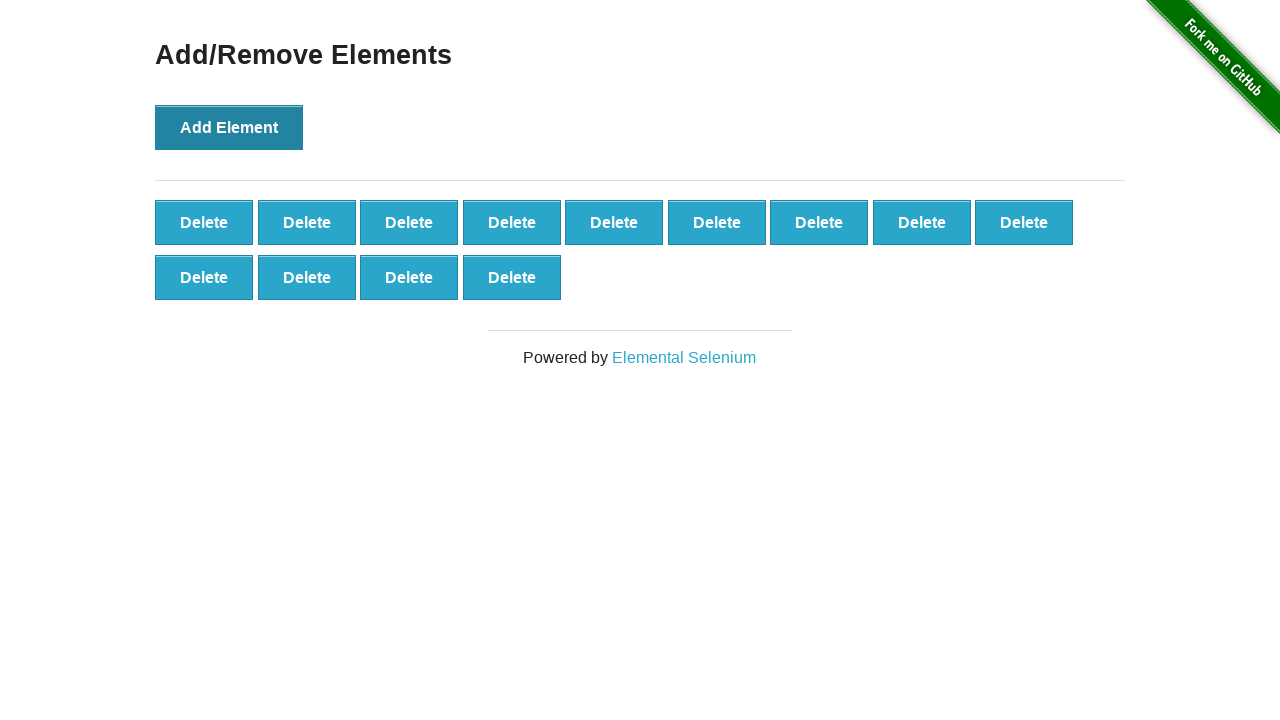

Clicked 'Add Element' button (iteration 14/100) at (229, 127) on button[onclick='addElement()']
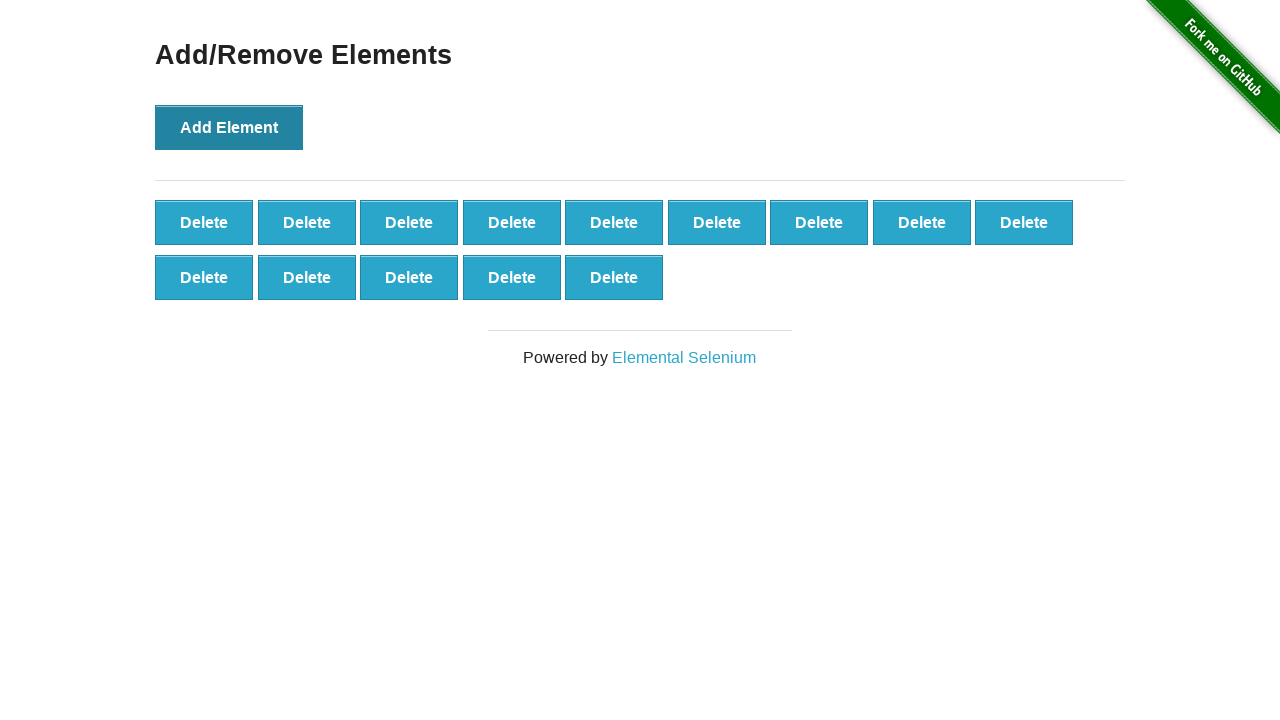

Clicked 'Add Element' button (iteration 15/100) at (229, 127) on button[onclick='addElement()']
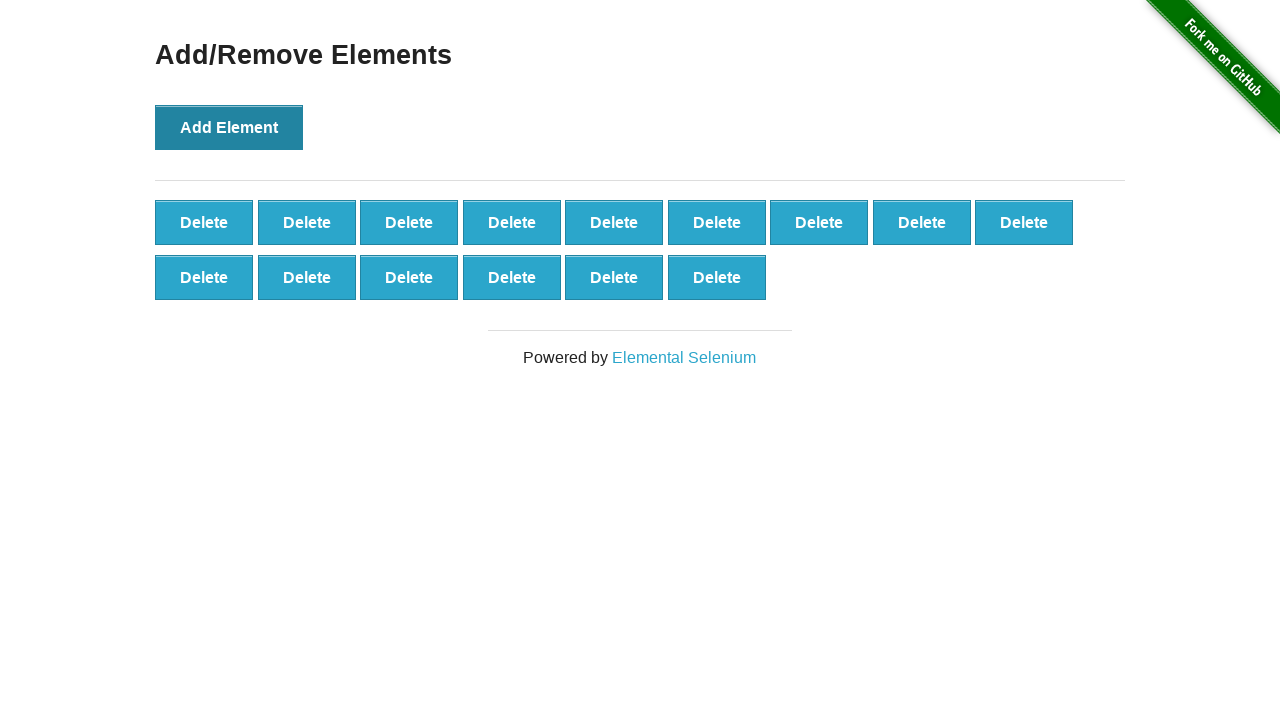

Clicked 'Add Element' button (iteration 16/100) at (229, 127) on button[onclick='addElement()']
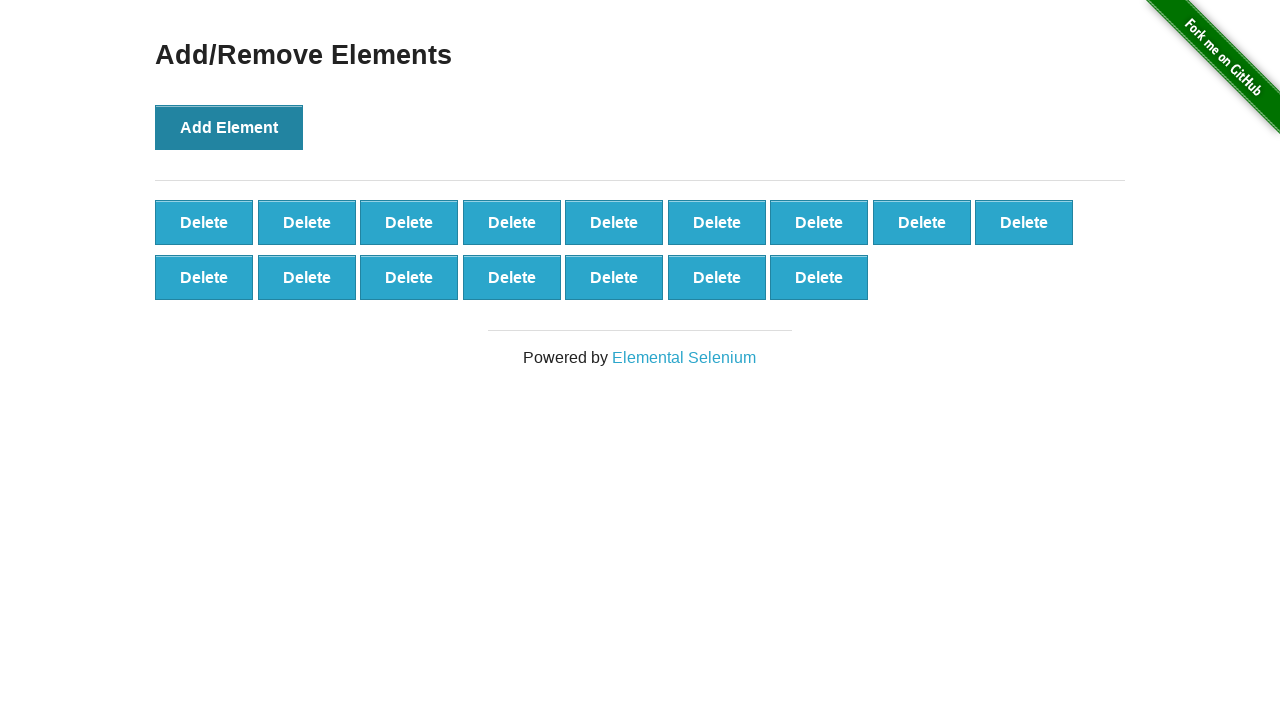

Clicked 'Add Element' button (iteration 17/100) at (229, 127) on button[onclick='addElement()']
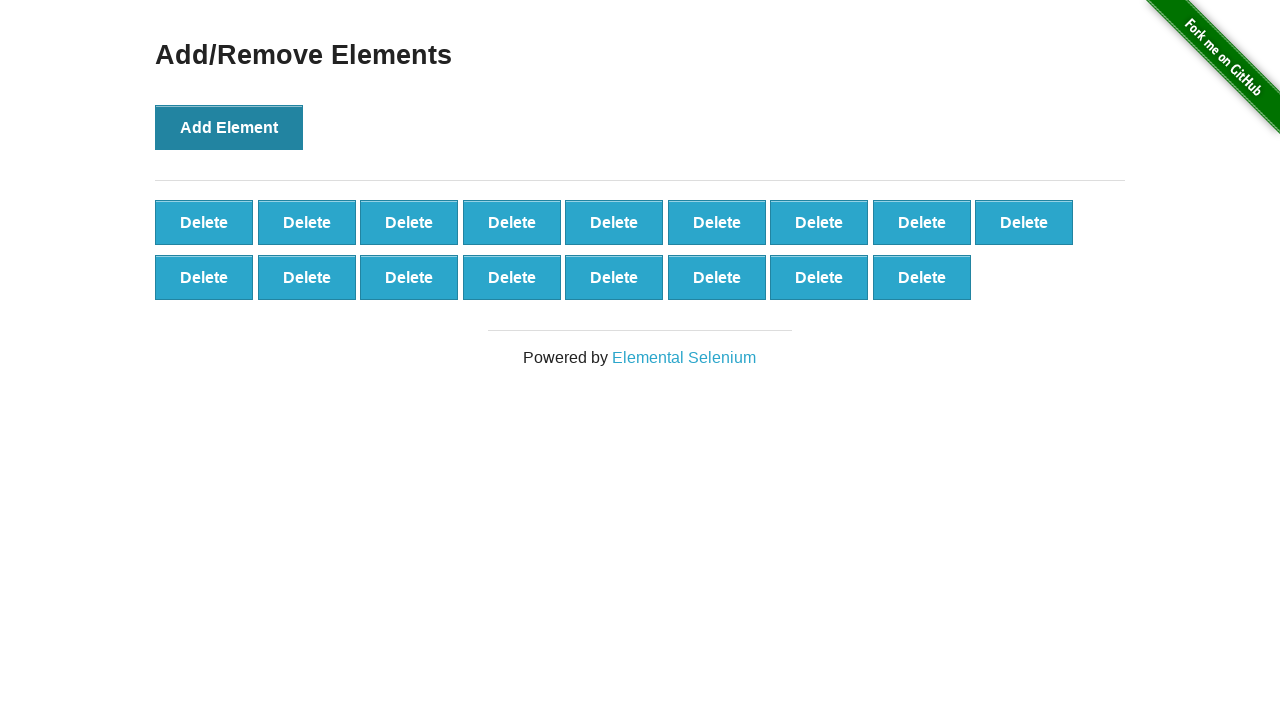

Clicked 'Add Element' button (iteration 18/100) at (229, 127) on button[onclick='addElement()']
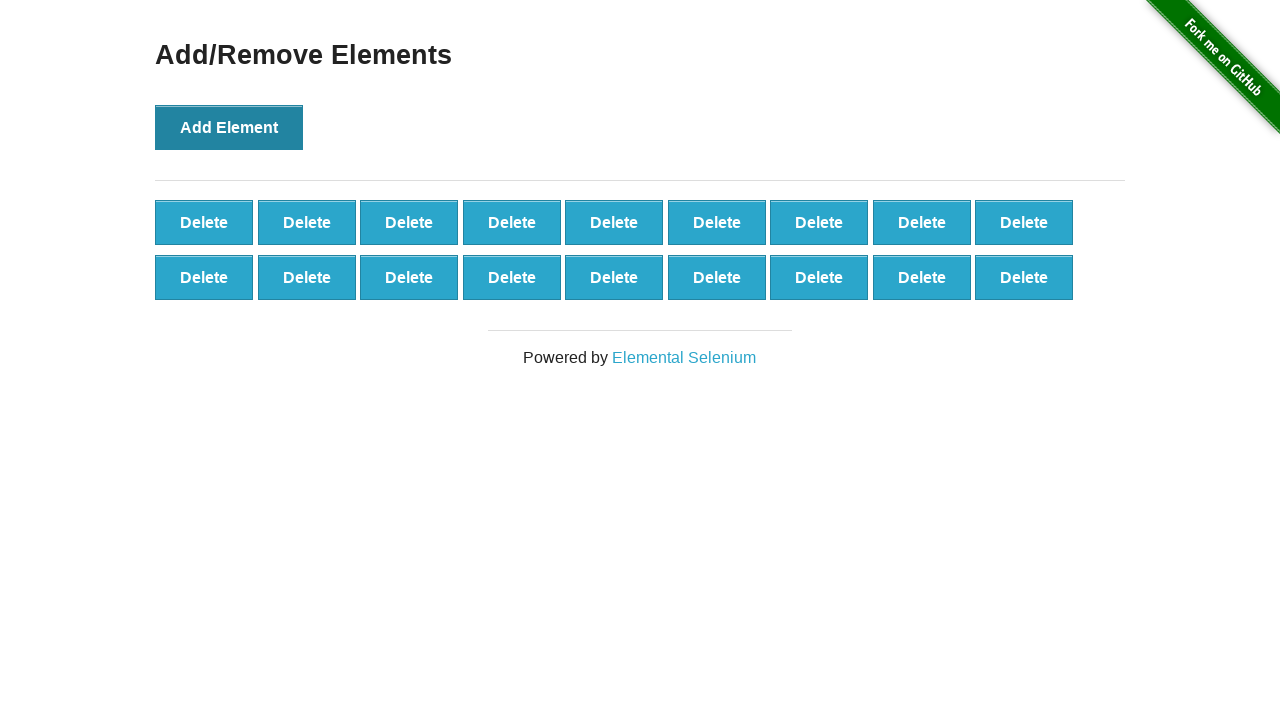

Clicked 'Add Element' button (iteration 19/100) at (229, 127) on button[onclick='addElement()']
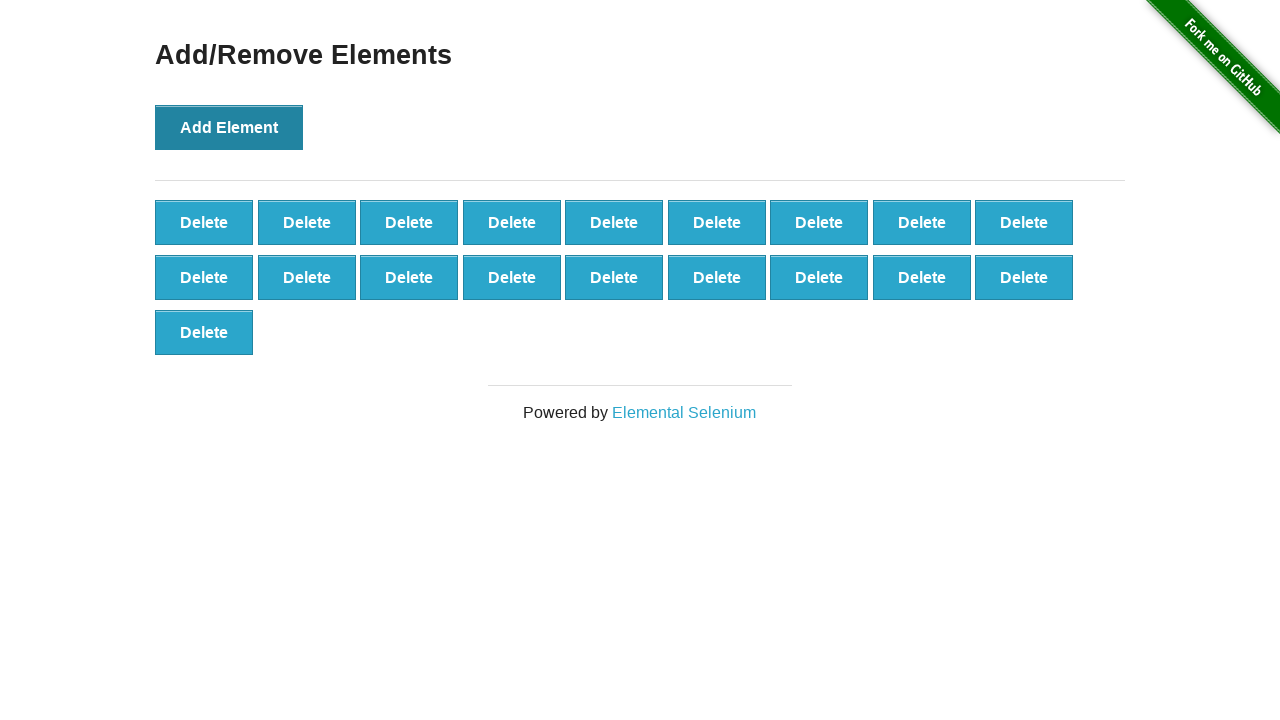

Clicked 'Add Element' button (iteration 20/100) at (229, 127) on button[onclick='addElement()']
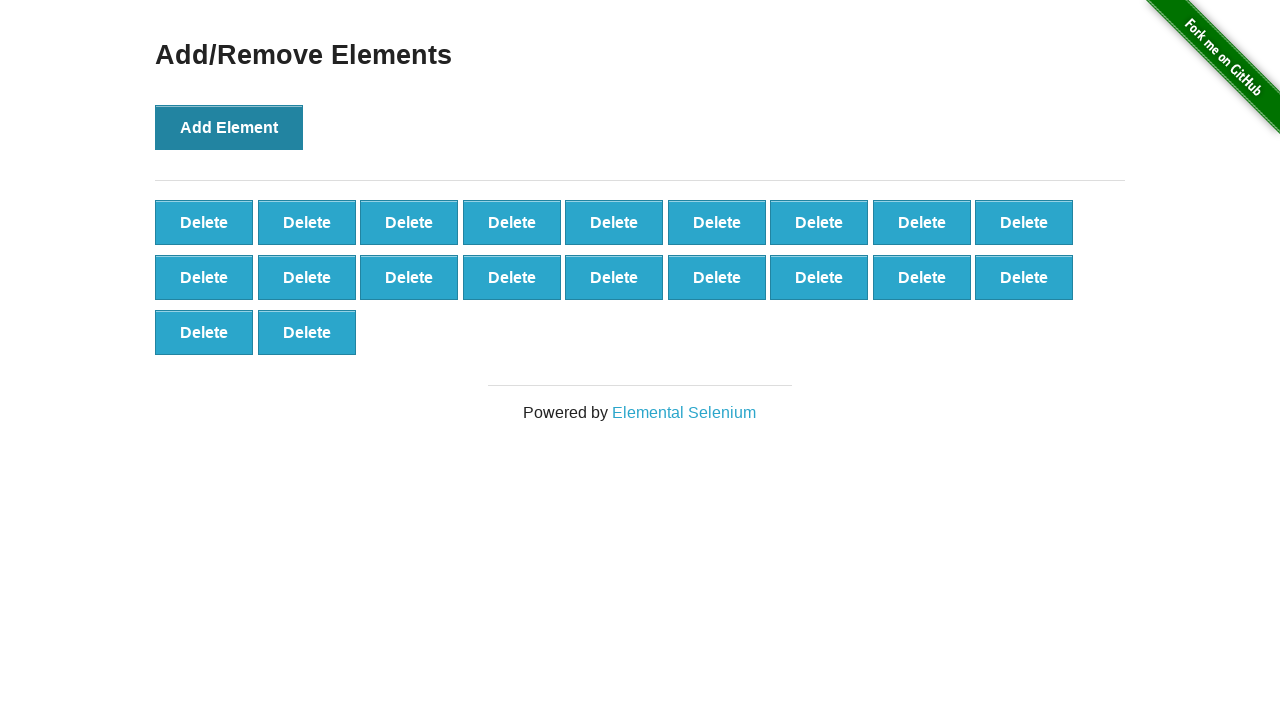

Clicked 'Add Element' button (iteration 21/100) at (229, 127) on button[onclick='addElement()']
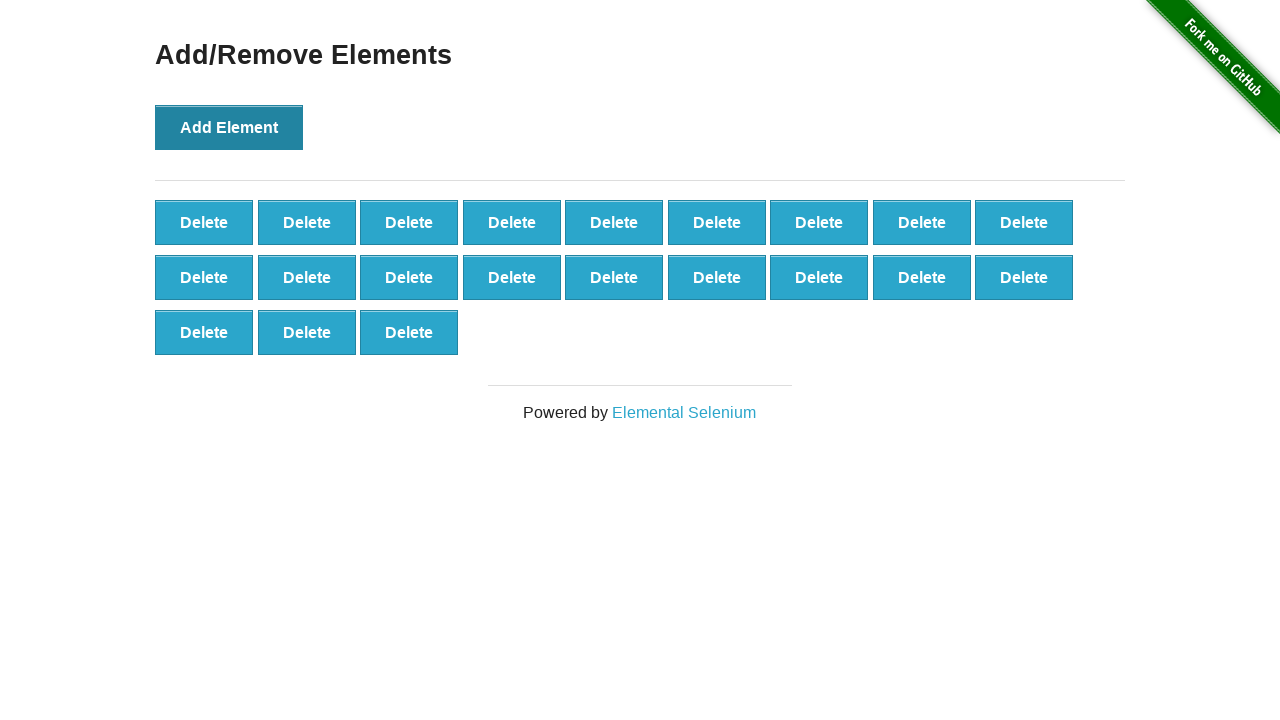

Clicked 'Add Element' button (iteration 22/100) at (229, 127) on button[onclick='addElement()']
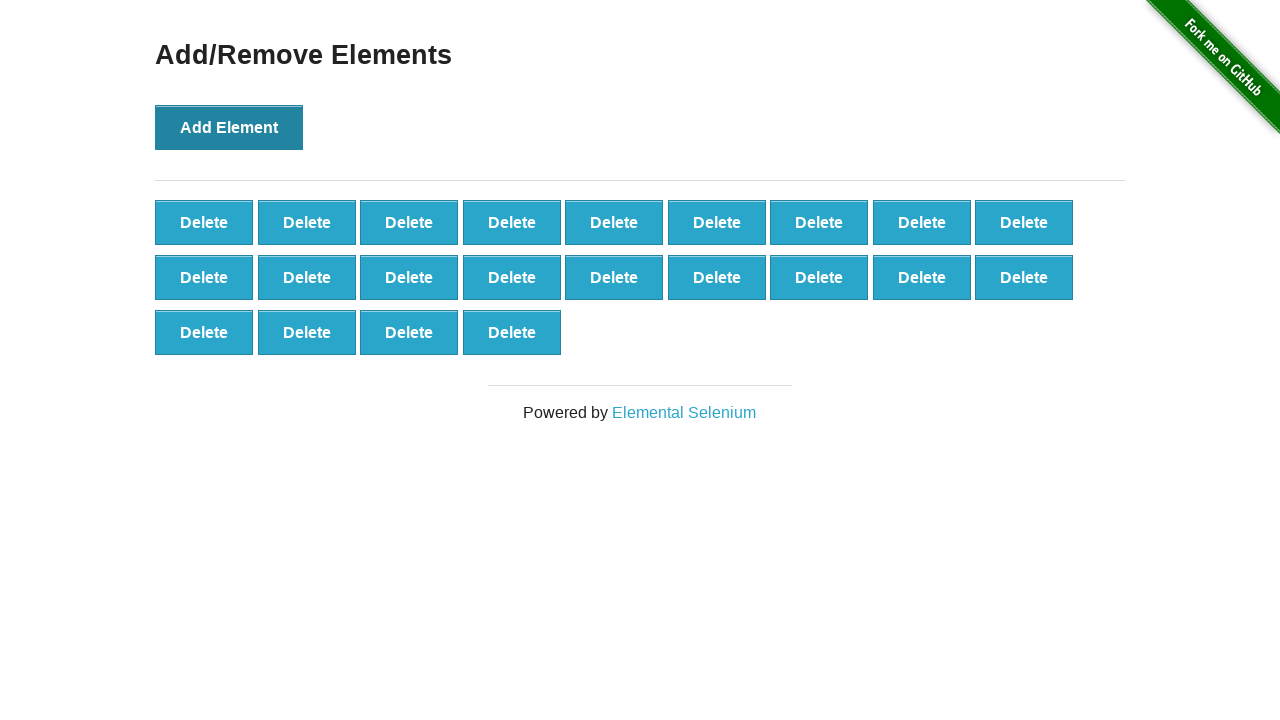

Clicked 'Add Element' button (iteration 23/100) at (229, 127) on button[onclick='addElement()']
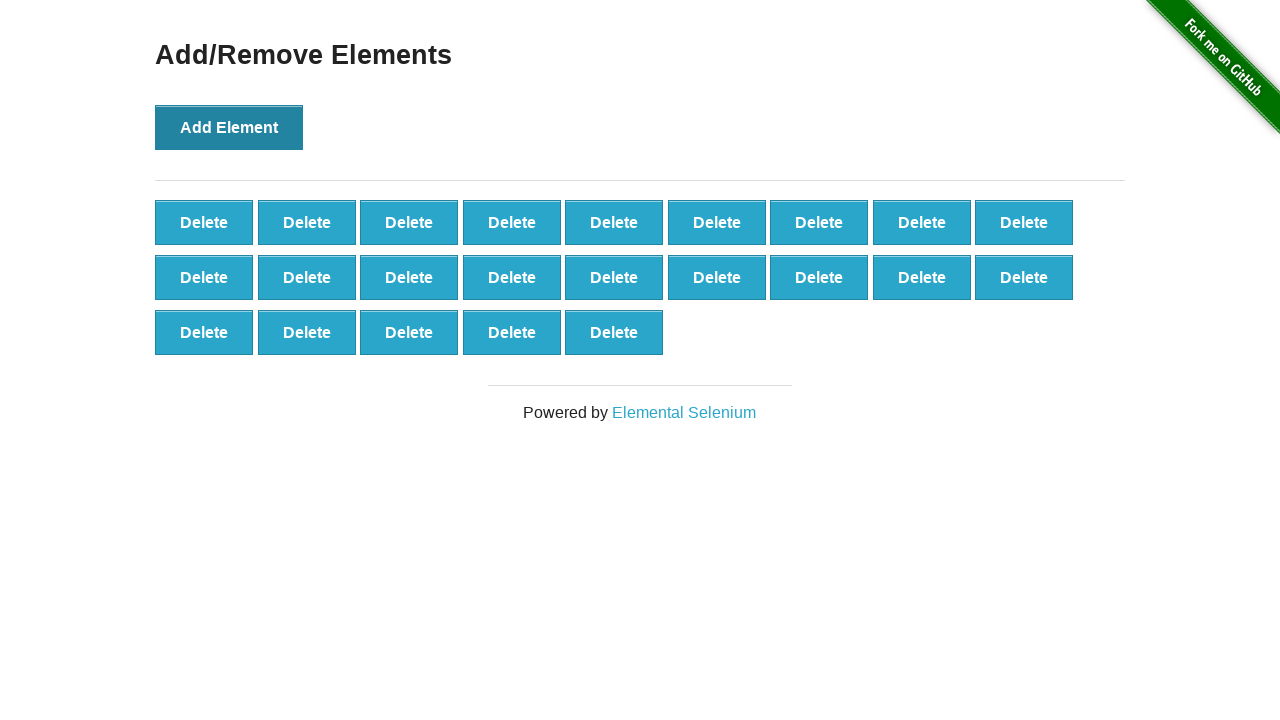

Clicked 'Add Element' button (iteration 24/100) at (229, 127) on button[onclick='addElement()']
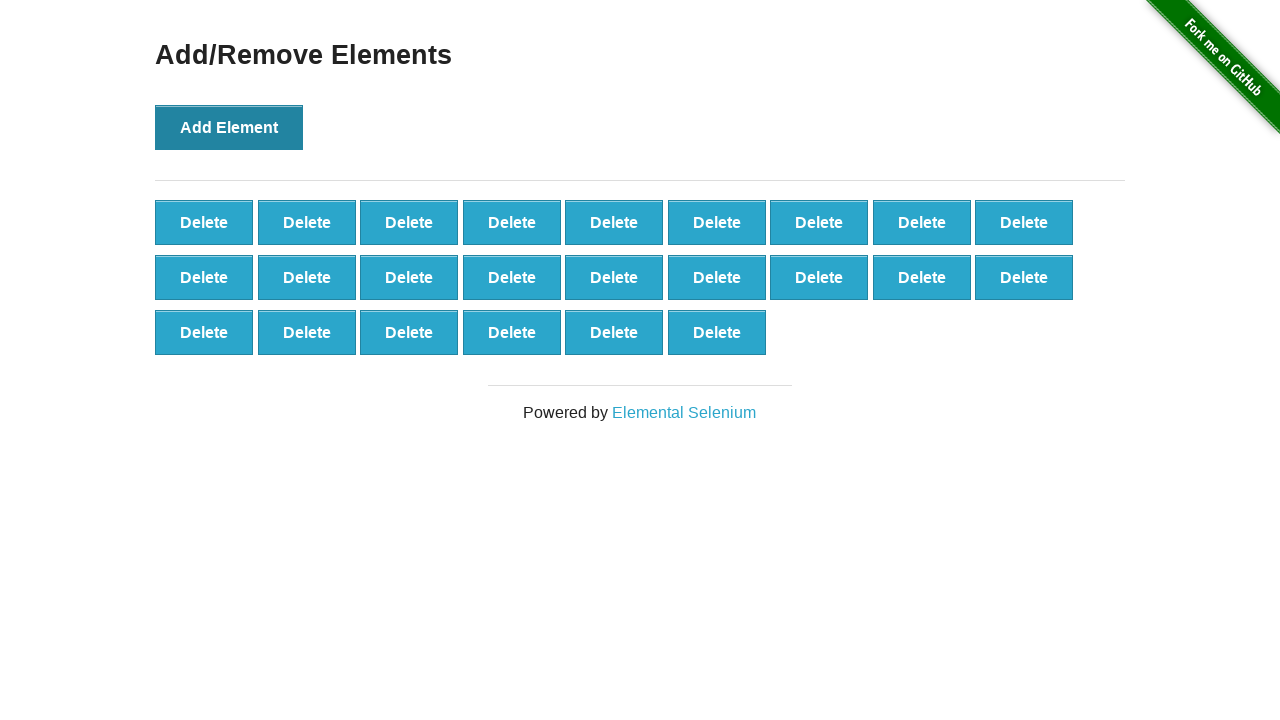

Clicked 'Add Element' button (iteration 25/100) at (229, 127) on button[onclick='addElement()']
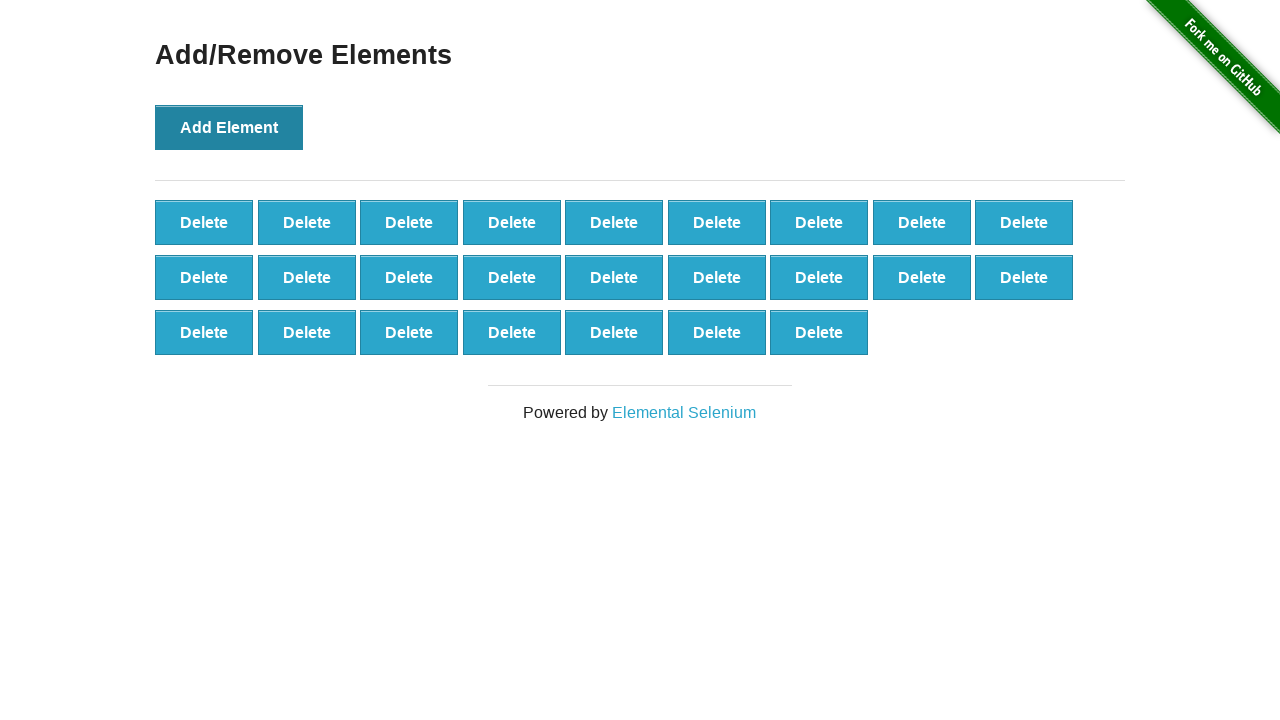

Clicked 'Add Element' button (iteration 26/100) at (229, 127) on button[onclick='addElement()']
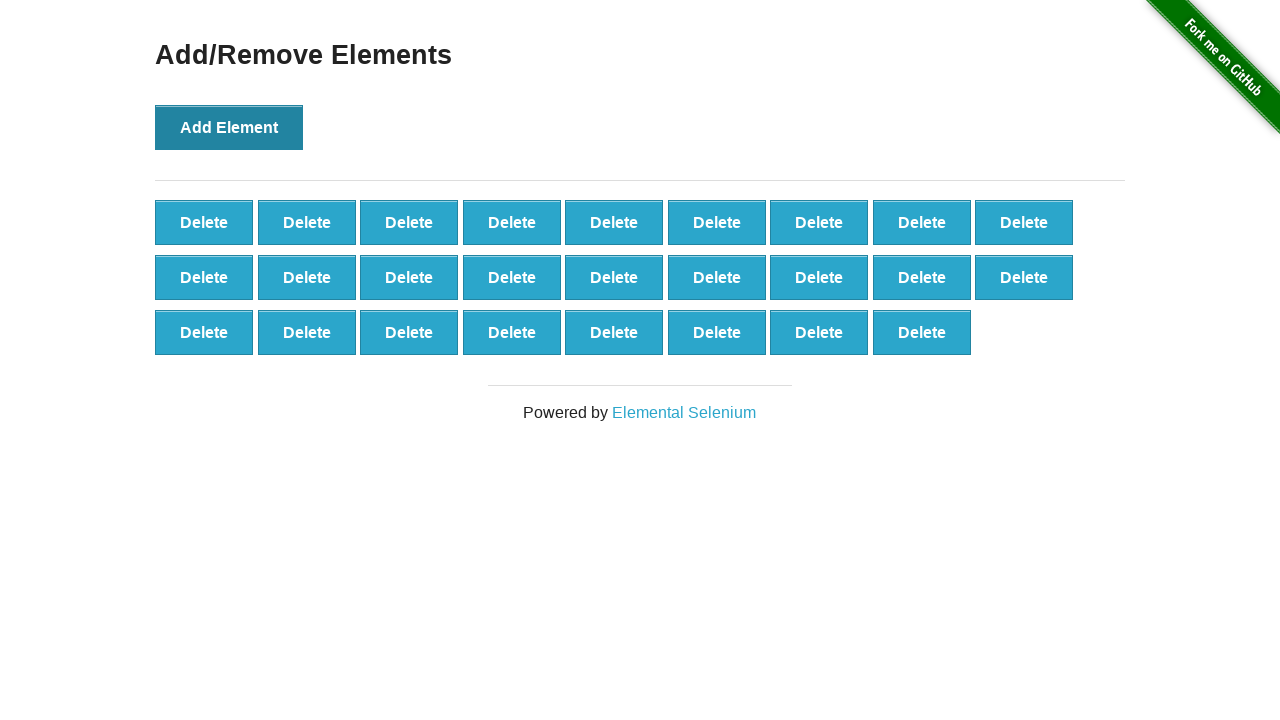

Clicked 'Add Element' button (iteration 27/100) at (229, 127) on button[onclick='addElement()']
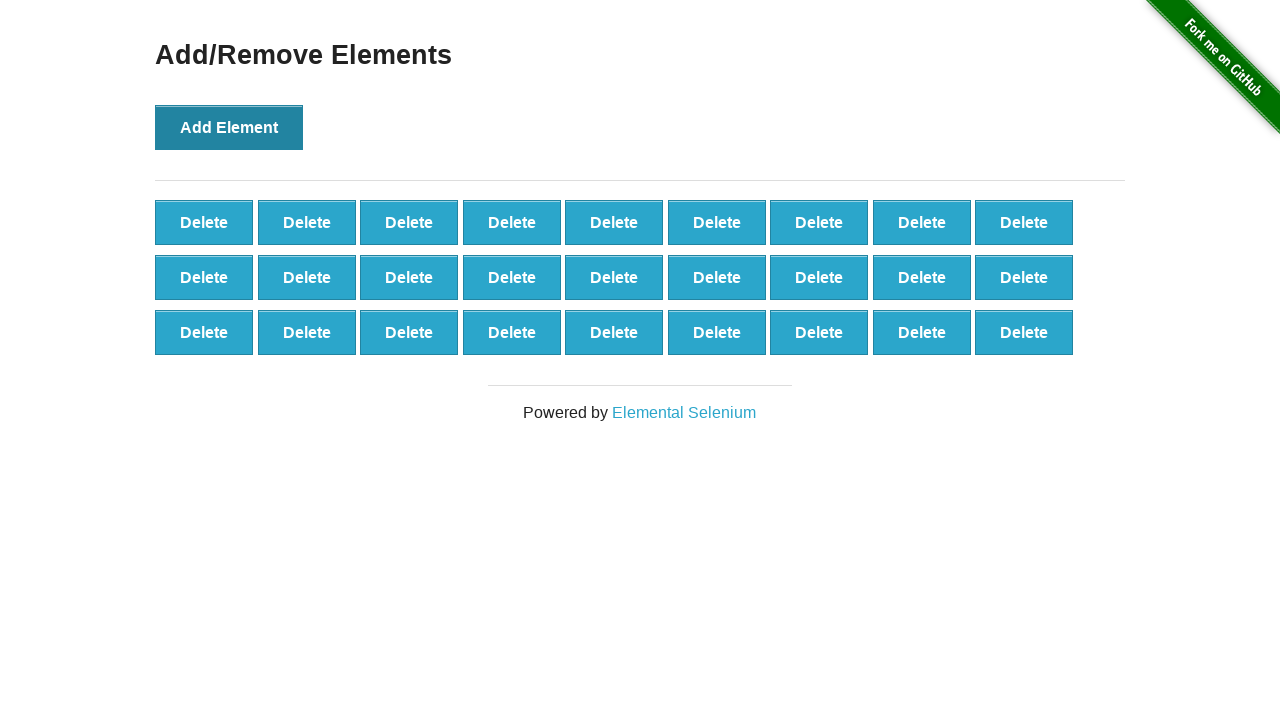

Clicked 'Add Element' button (iteration 28/100) at (229, 127) on button[onclick='addElement()']
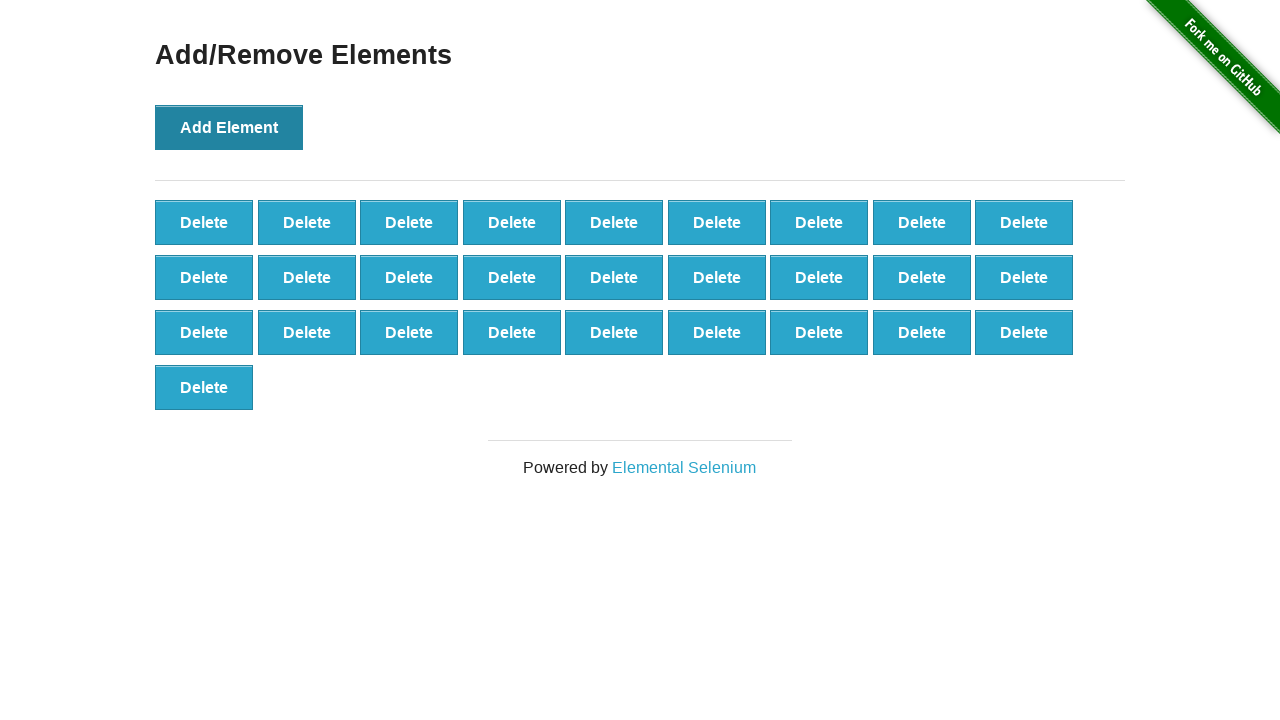

Clicked 'Add Element' button (iteration 29/100) at (229, 127) on button[onclick='addElement()']
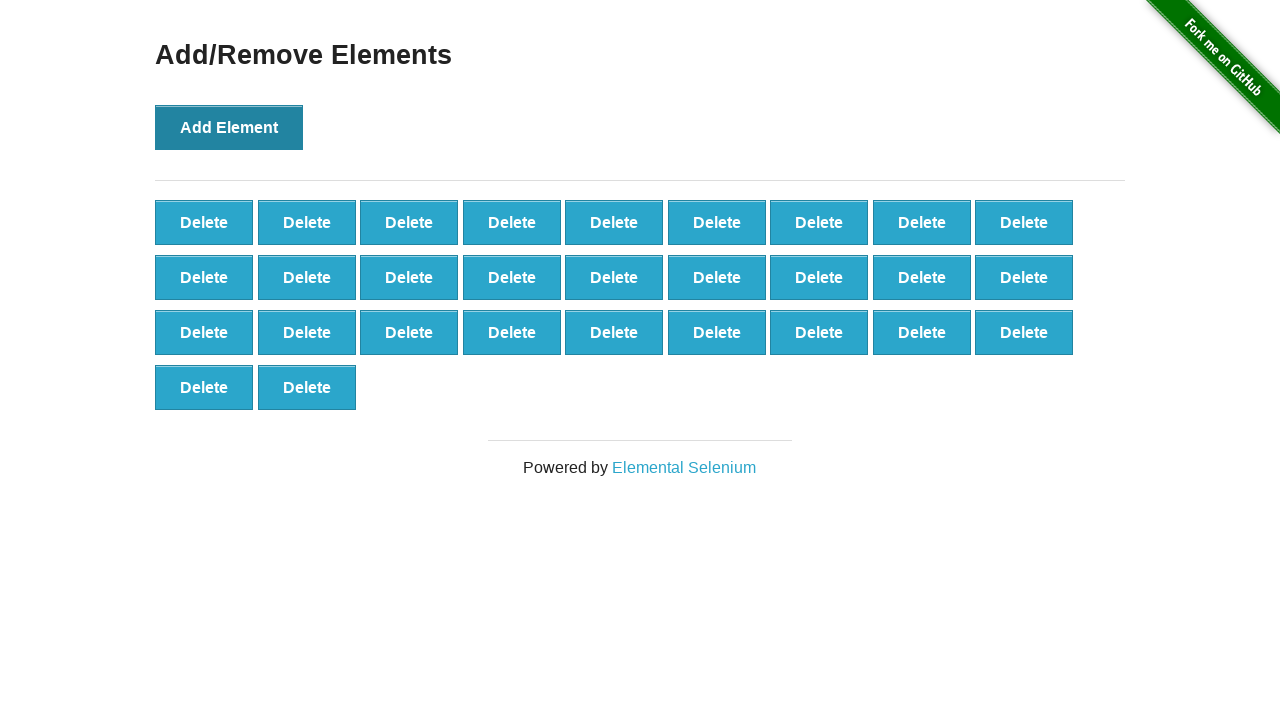

Clicked 'Add Element' button (iteration 30/100) at (229, 127) on button[onclick='addElement()']
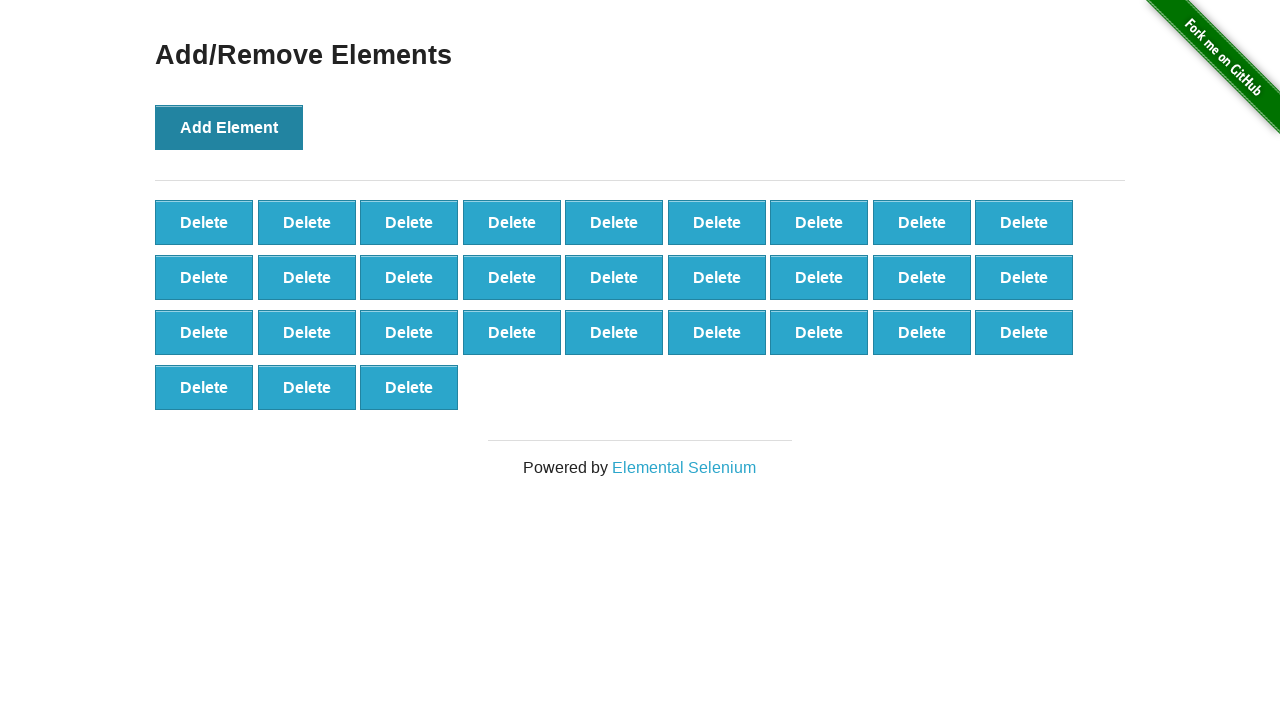

Clicked 'Add Element' button (iteration 31/100) at (229, 127) on button[onclick='addElement()']
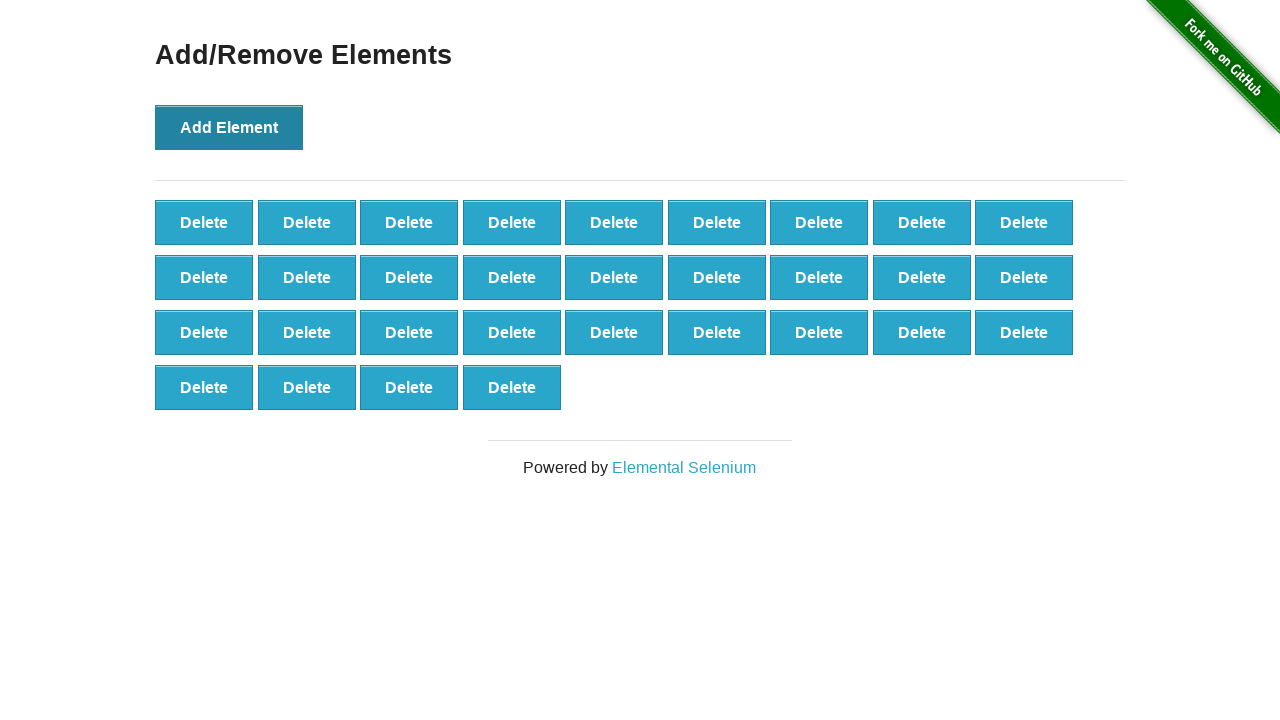

Clicked 'Add Element' button (iteration 32/100) at (229, 127) on button[onclick='addElement()']
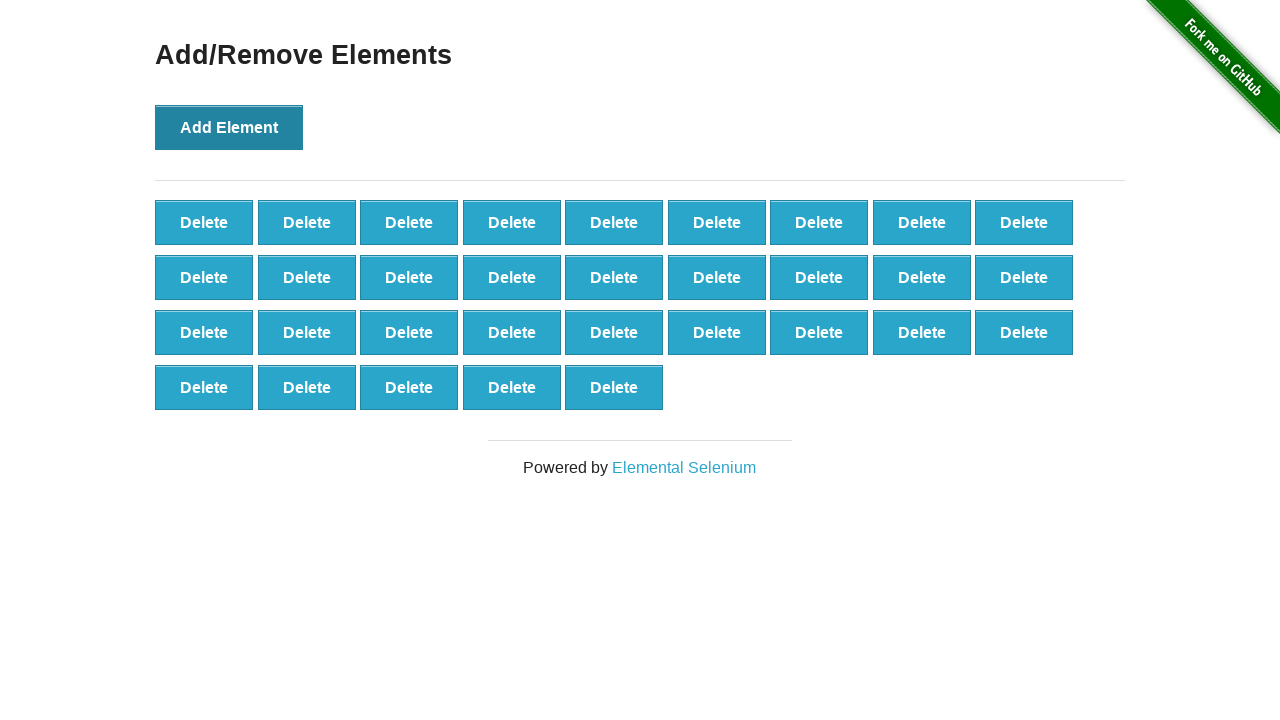

Clicked 'Add Element' button (iteration 33/100) at (229, 127) on button[onclick='addElement()']
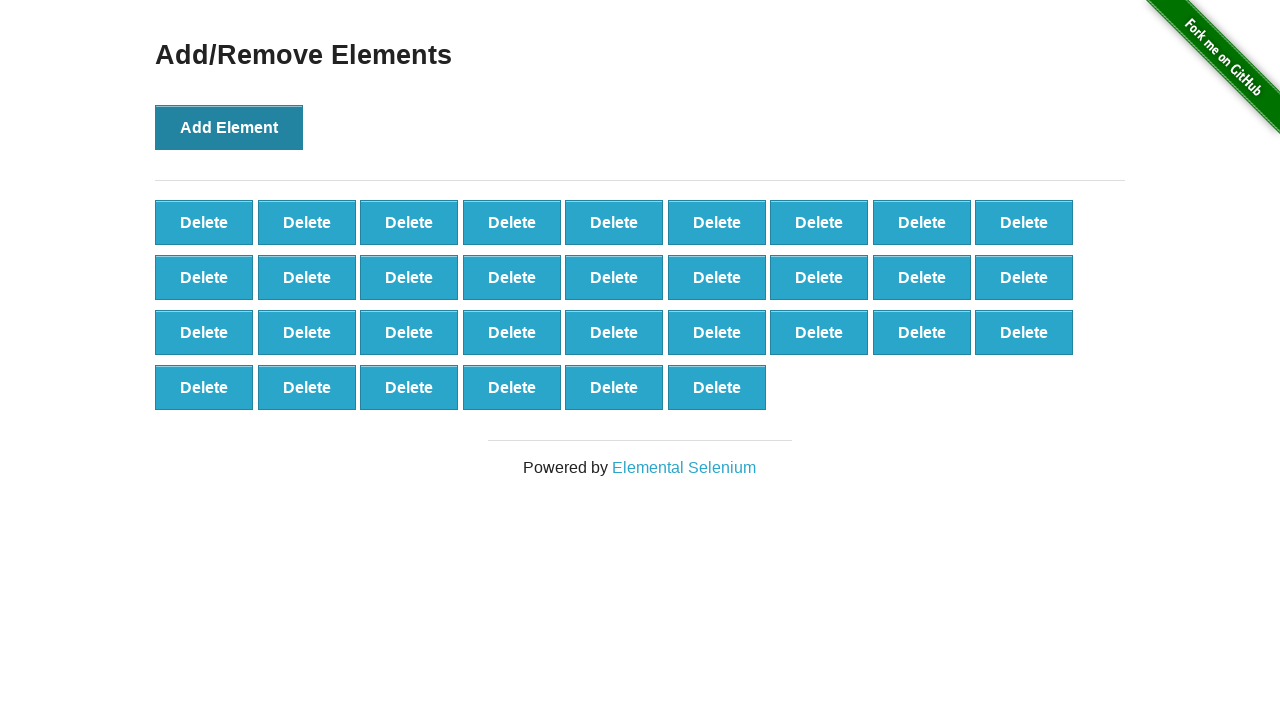

Clicked 'Add Element' button (iteration 34/100) at (229, 127) on button[onclick='addElement()']
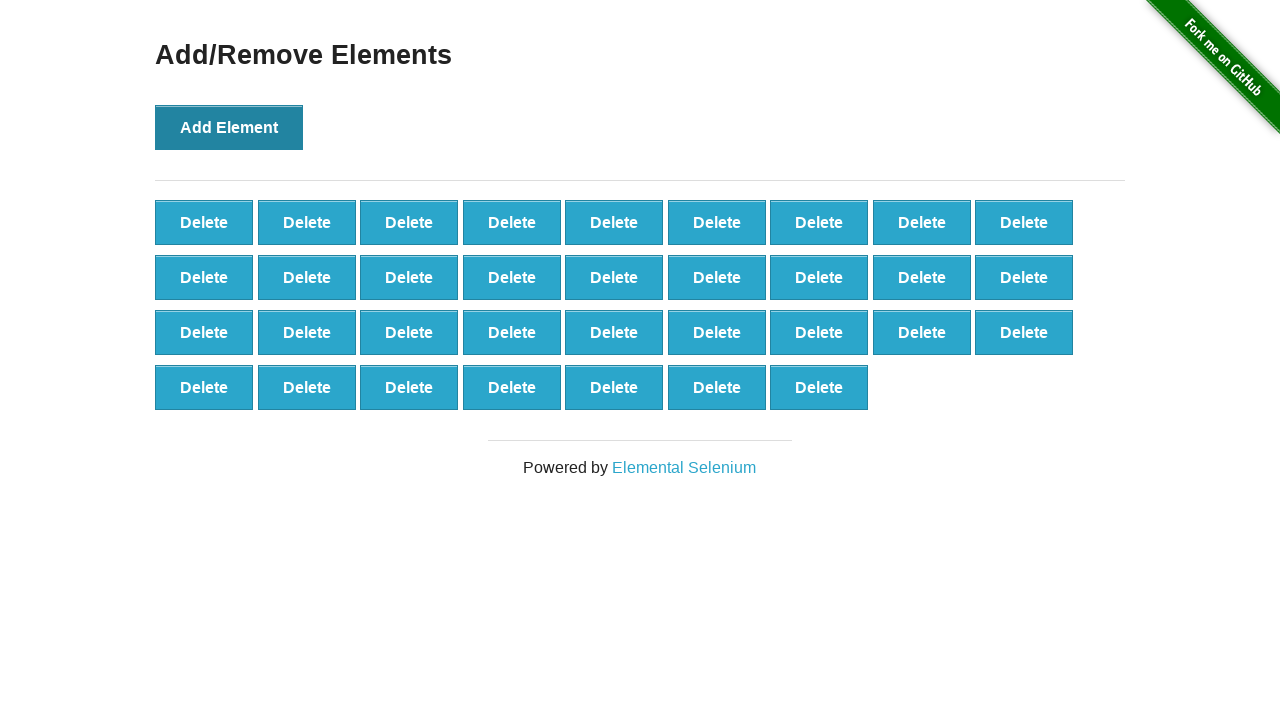

Clicked 'Add Element' button (iteration 35/100) at (229, 127) on button[onclick='addElement()']
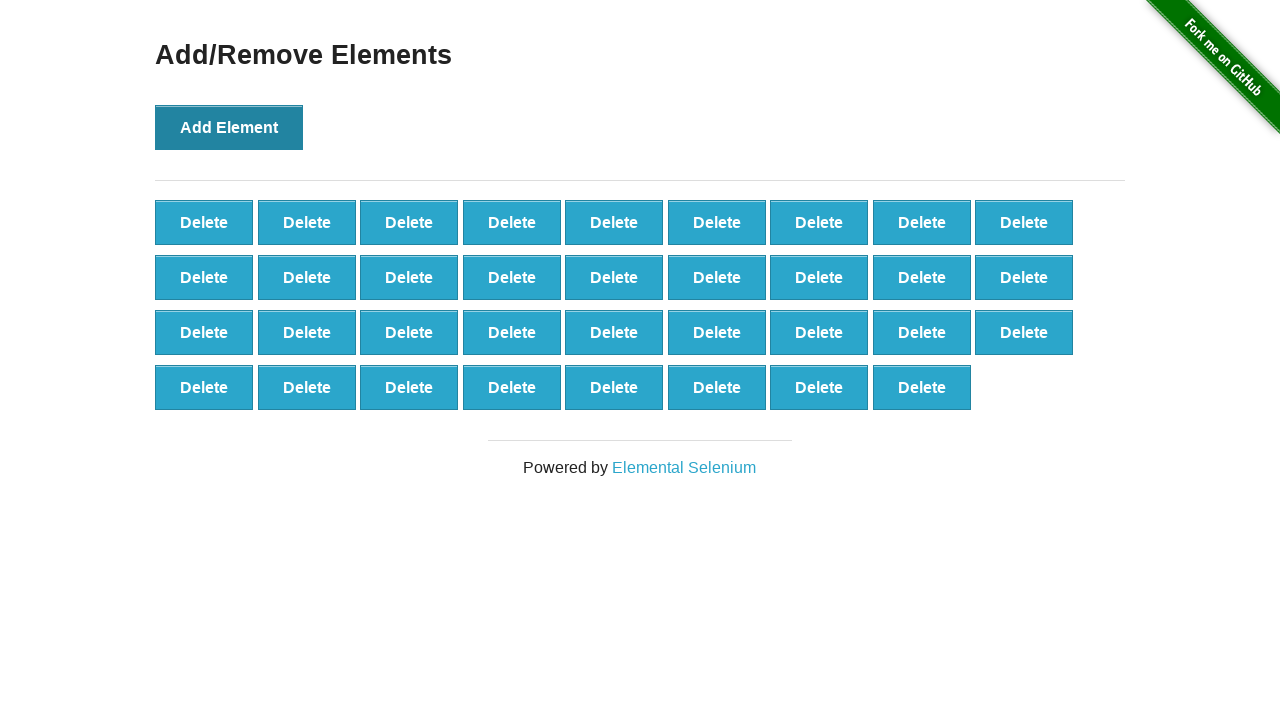

Clicked 'Add Element' button (iteration 36/100) at (229, 127) on button[onclick='addElement()']
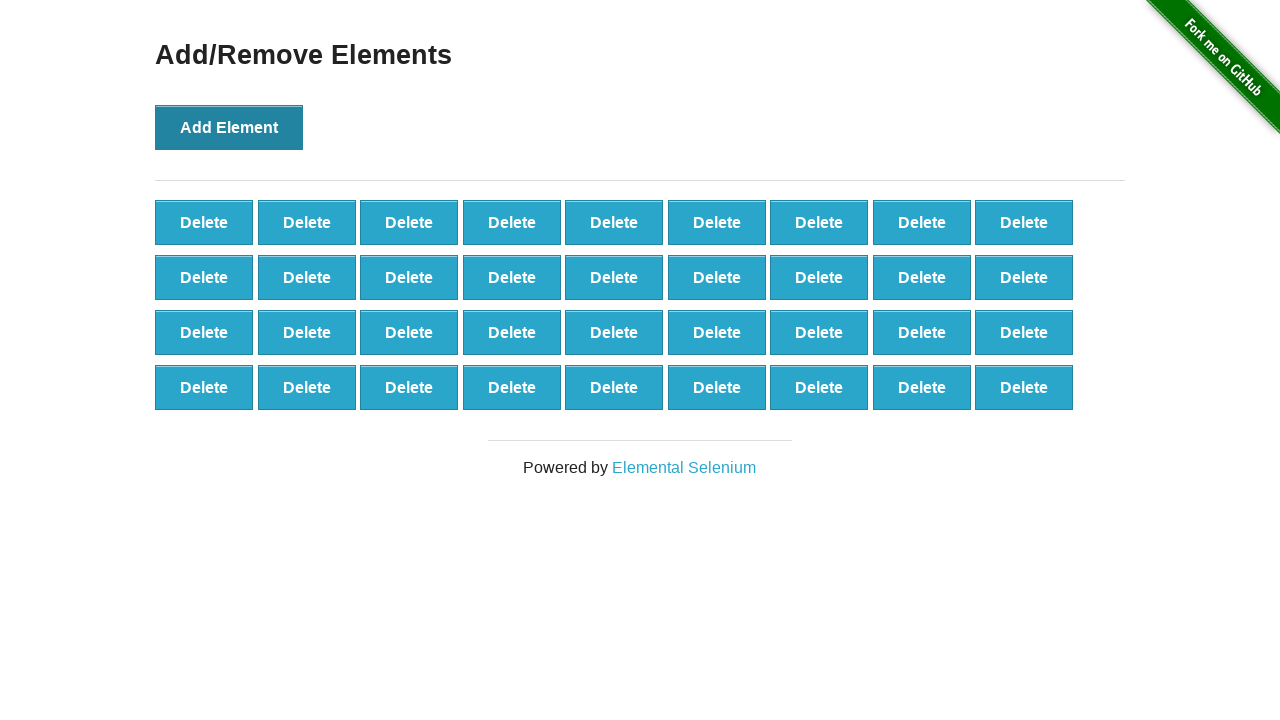

Clicked 'Add Element' button (iteration 37/100) at (229, 127) on button[onclick='addElement()']
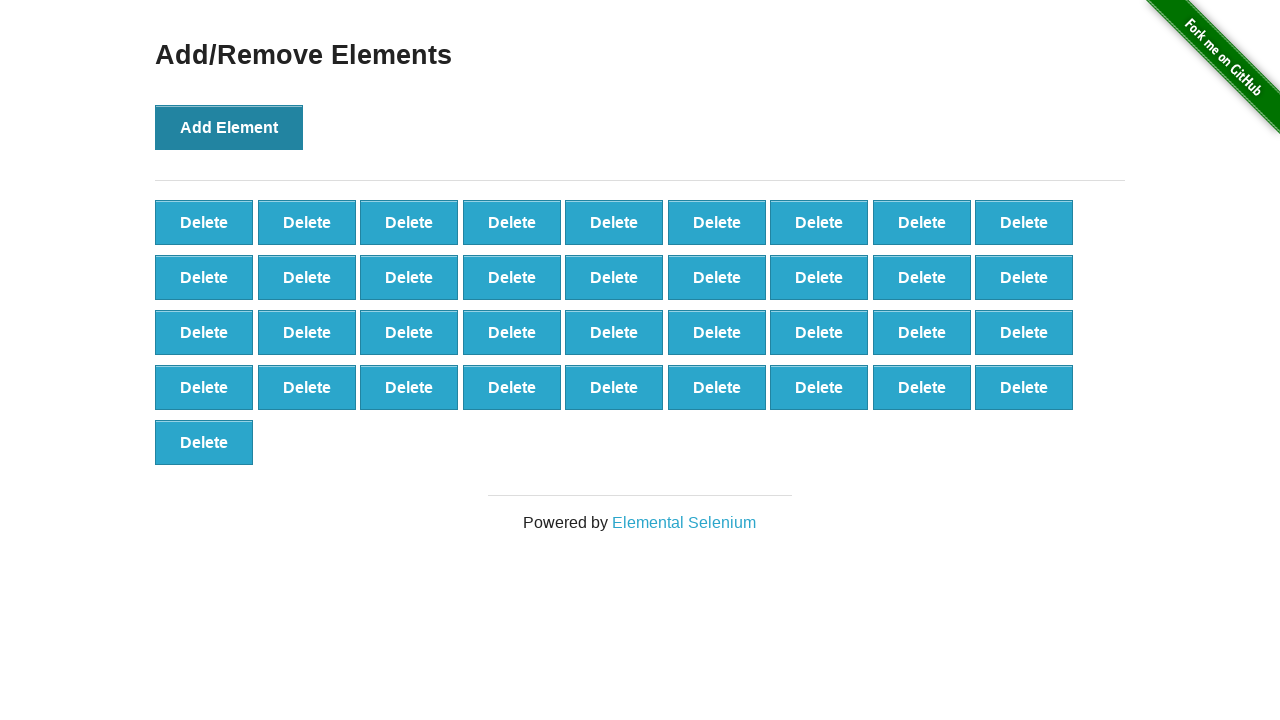

Clicked 'Add Element' button (iteration 38/100) at (229, 127) on button[onclick='addElement()']
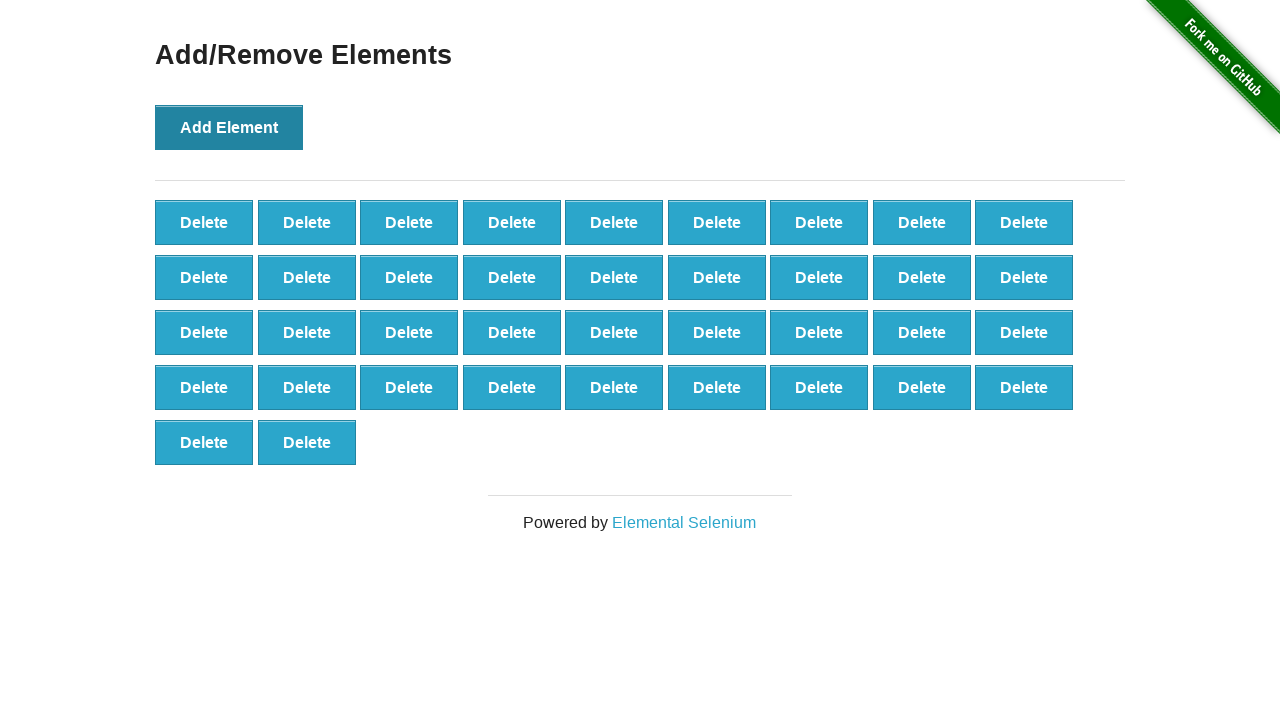

Clicked 'Add Element' button (iteration 39/100) at (229, 127) on button[onclick='addElement()']
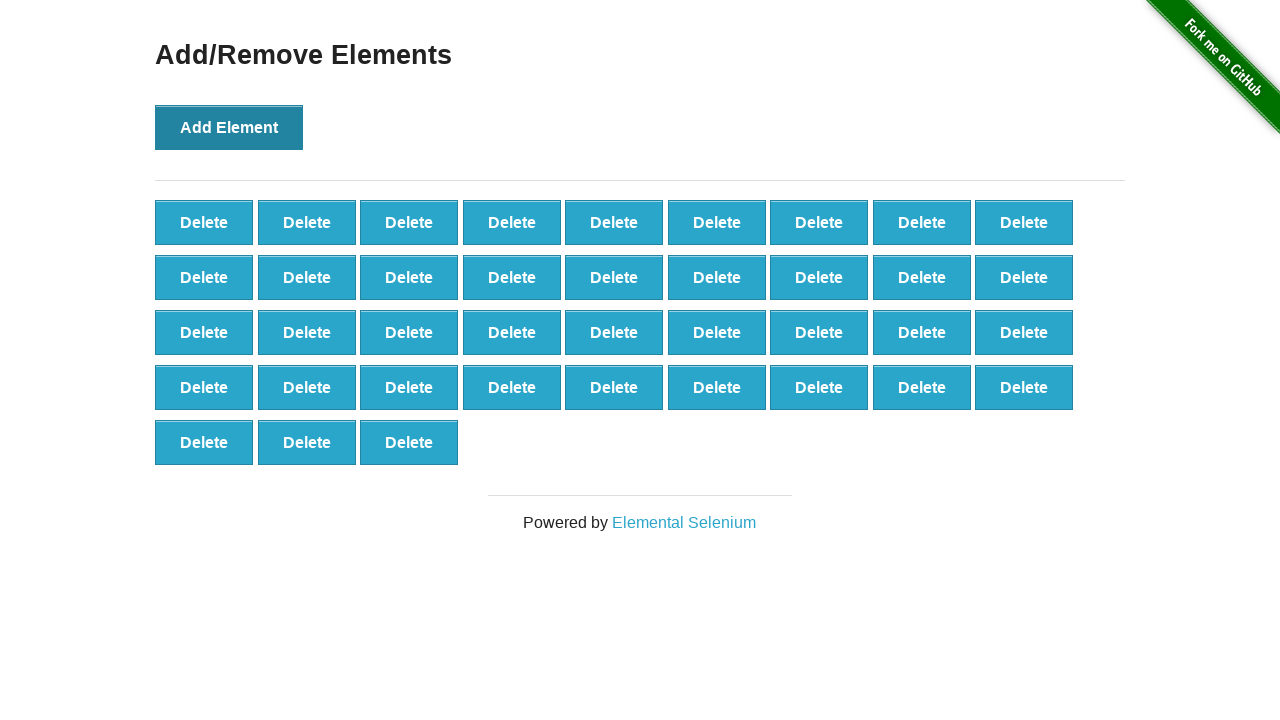

Clicked 'Add Element' button (iteration 40/100) at (229, 127) on button[onclick='addElement()']
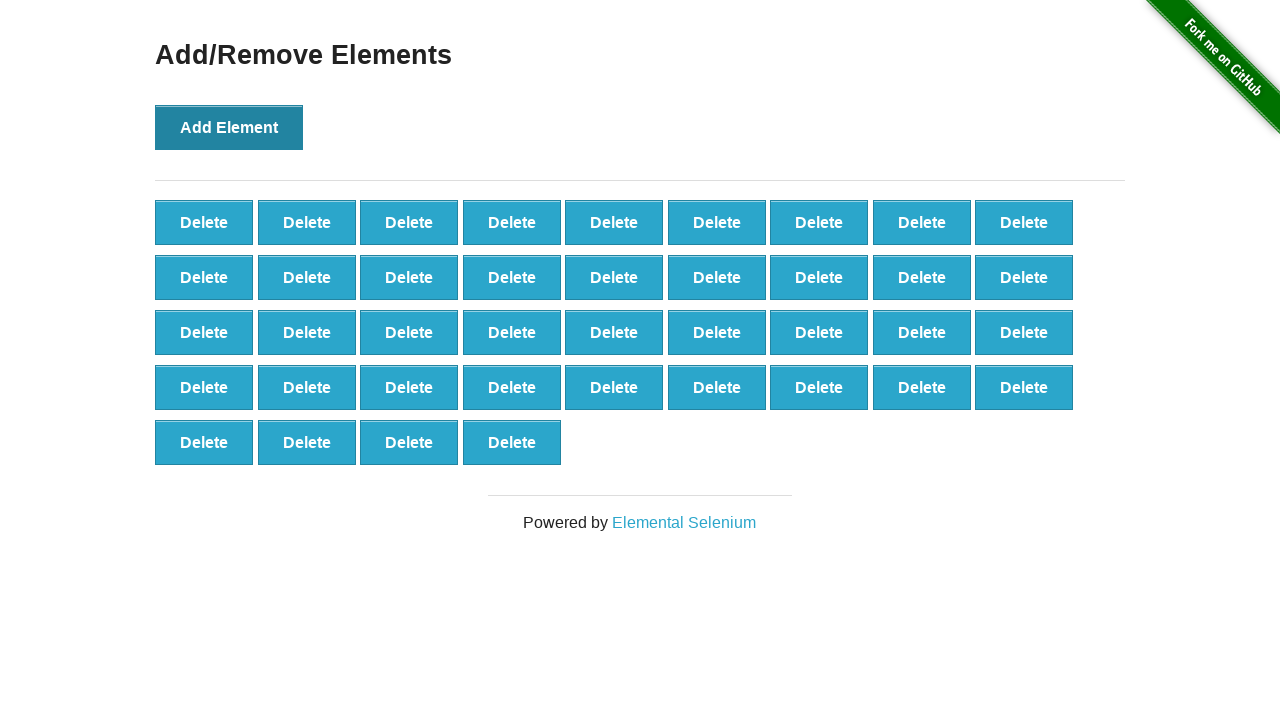

Clicked 'Add Element' button (iteration 41/100) at (229, 127) on button[onclick='addElement()']
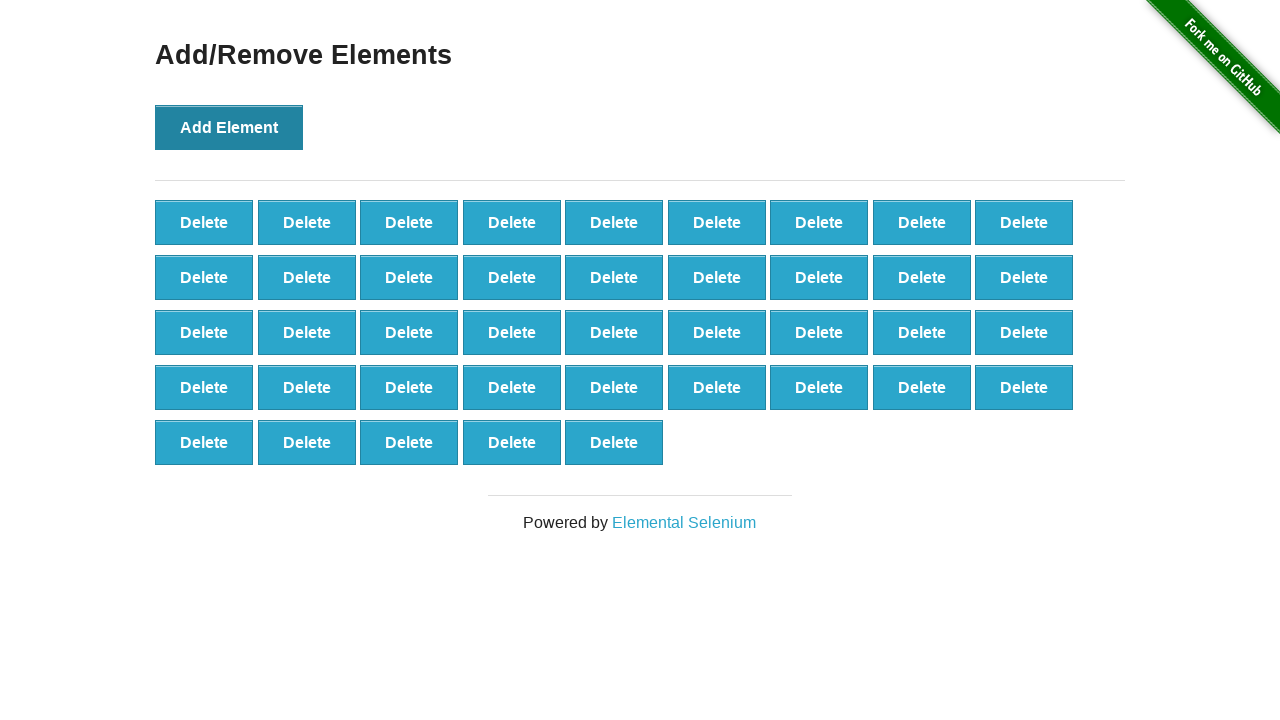

Clicked 'Add Element' button (iteration 42/100) at (229, 127) on button[onclick='addElement()']
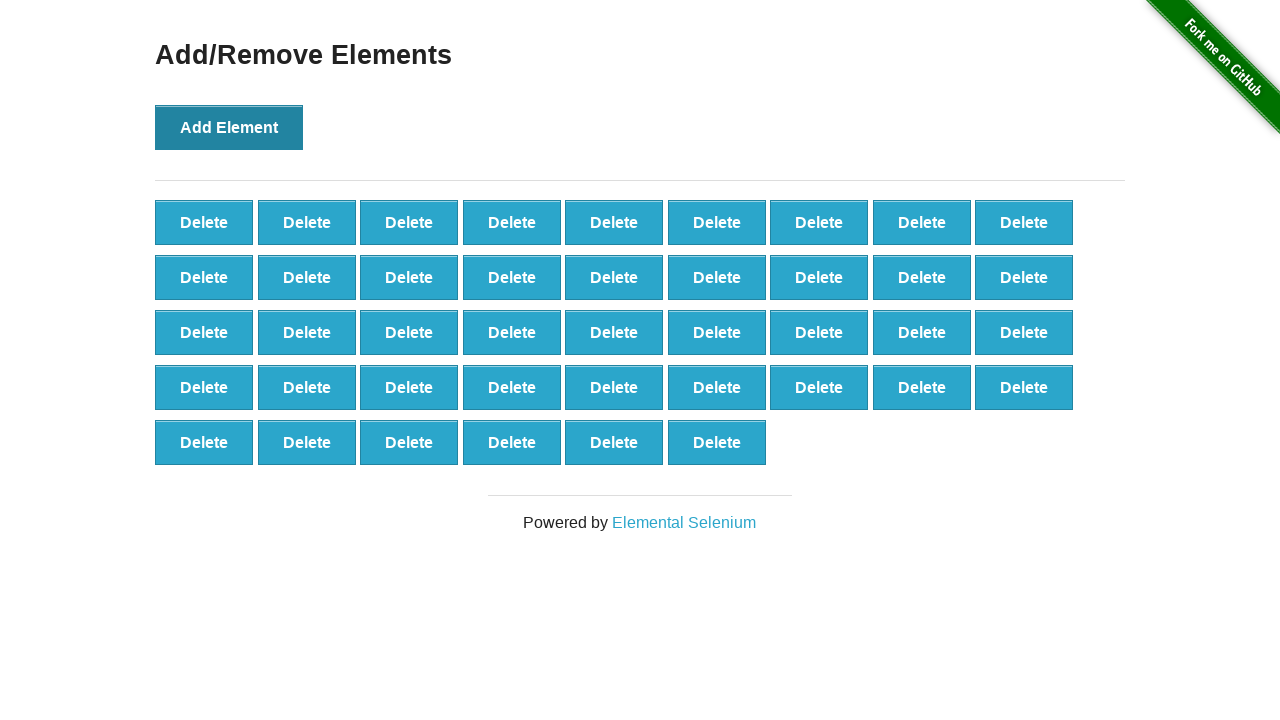

Clicked 'Add Element' button (iteration 43/100) at (229, 127) on button[onclick='addElement()']
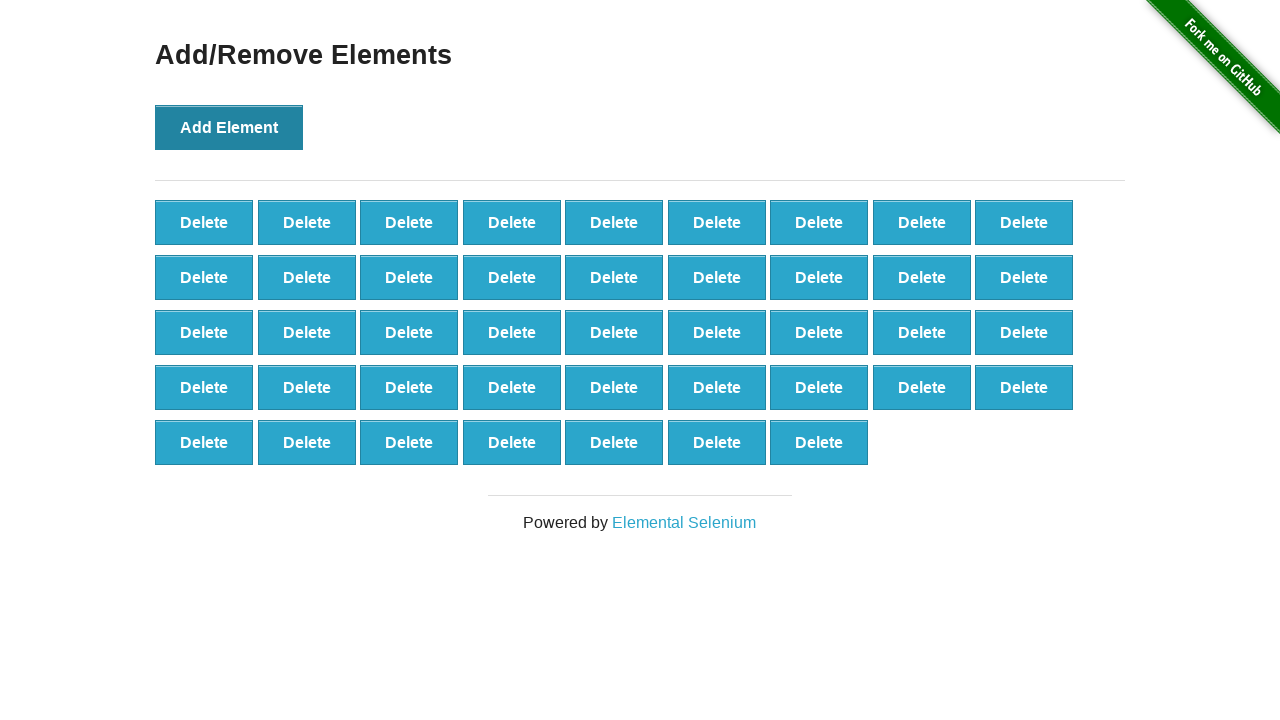

Clicked 'Add Element' button (iteration 44/100) at (229, 127) on button[onclick='addElement()']
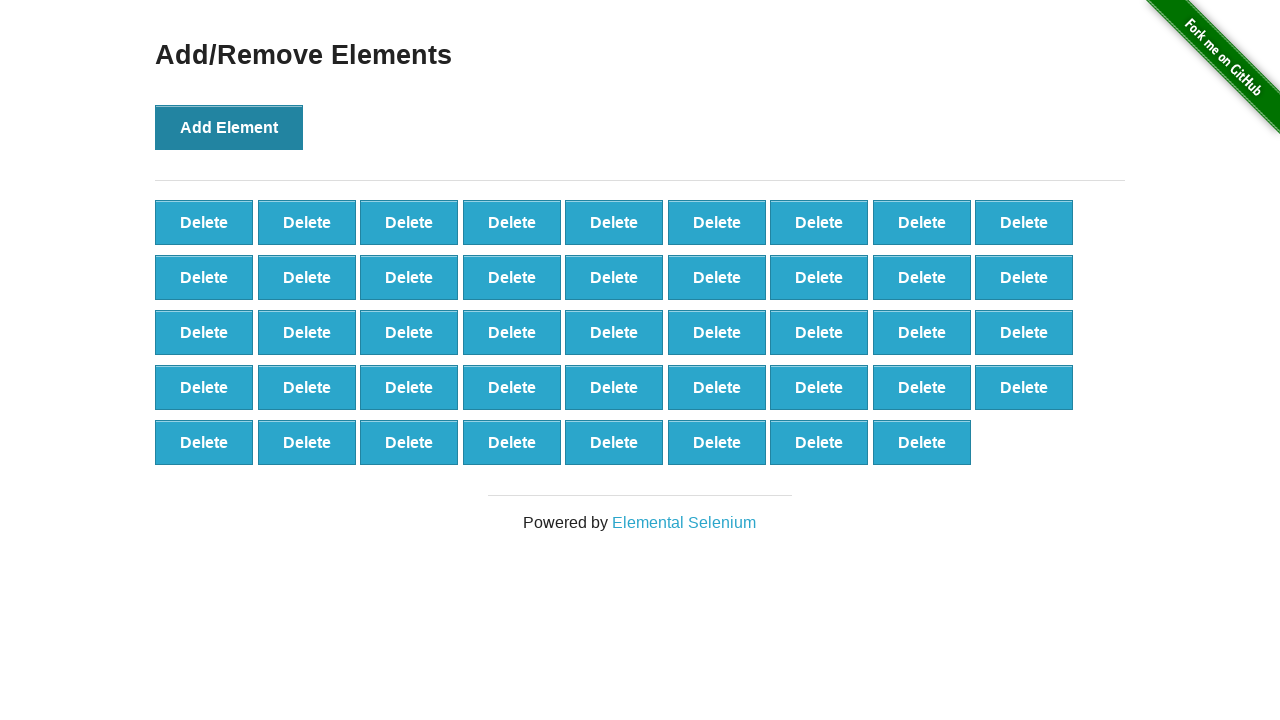

Clicked 'Add Element' button (iteration 45/100) at (229, 127) on button[onclick='addElement()']
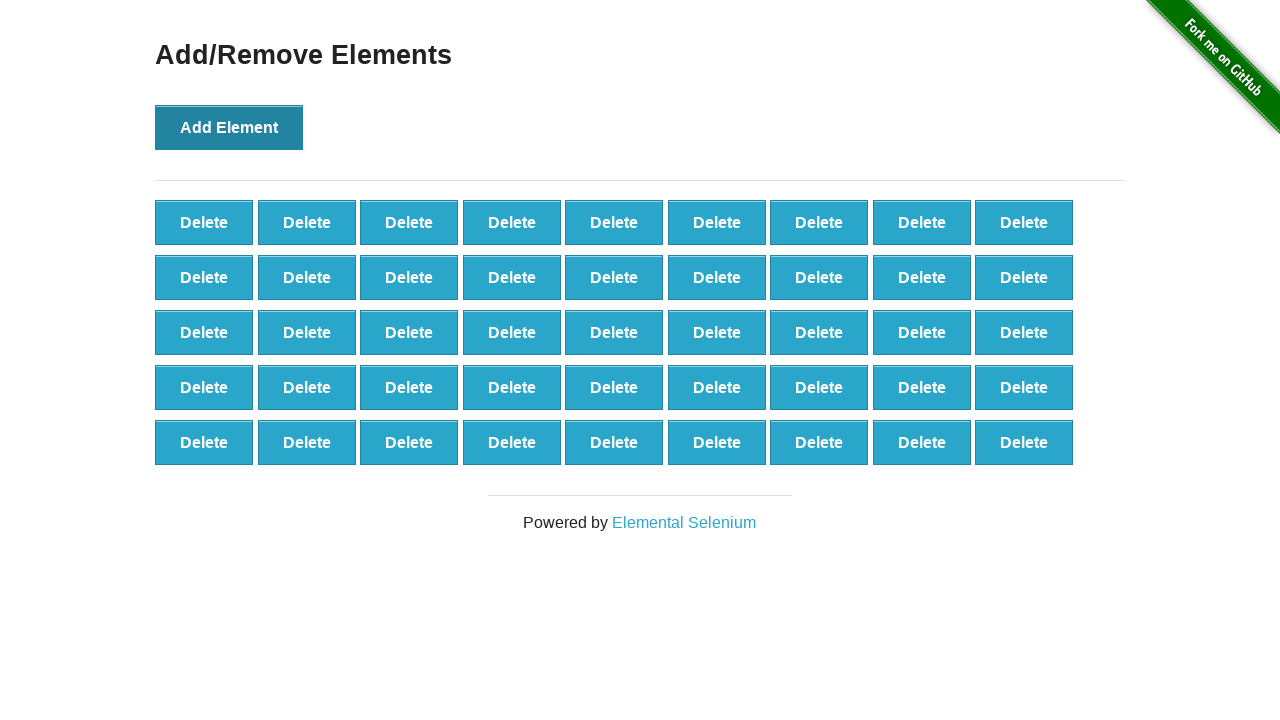

Clicked 'Add Element' button (iteration 46/100) at (229, 127) on button[onclick='addElement()']
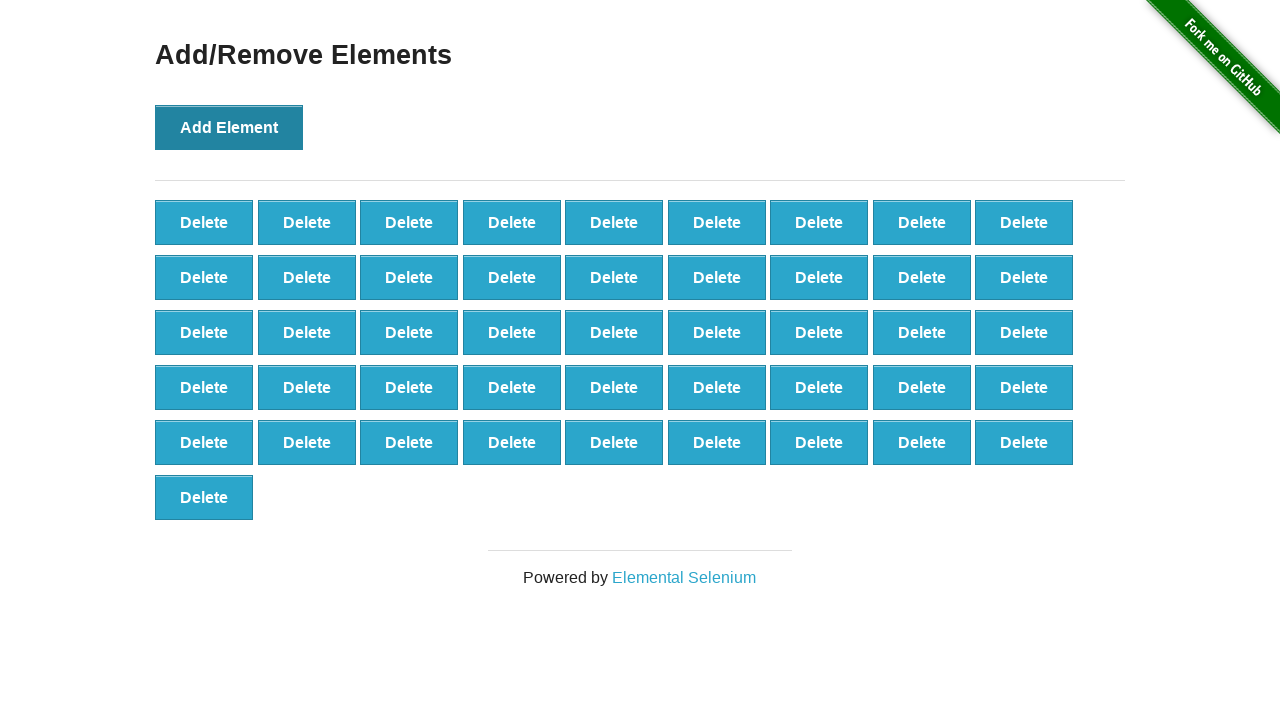

Clicked 'Add Element' button (iteration 47/100) at (229, 127) on button[onclick='addElement()']
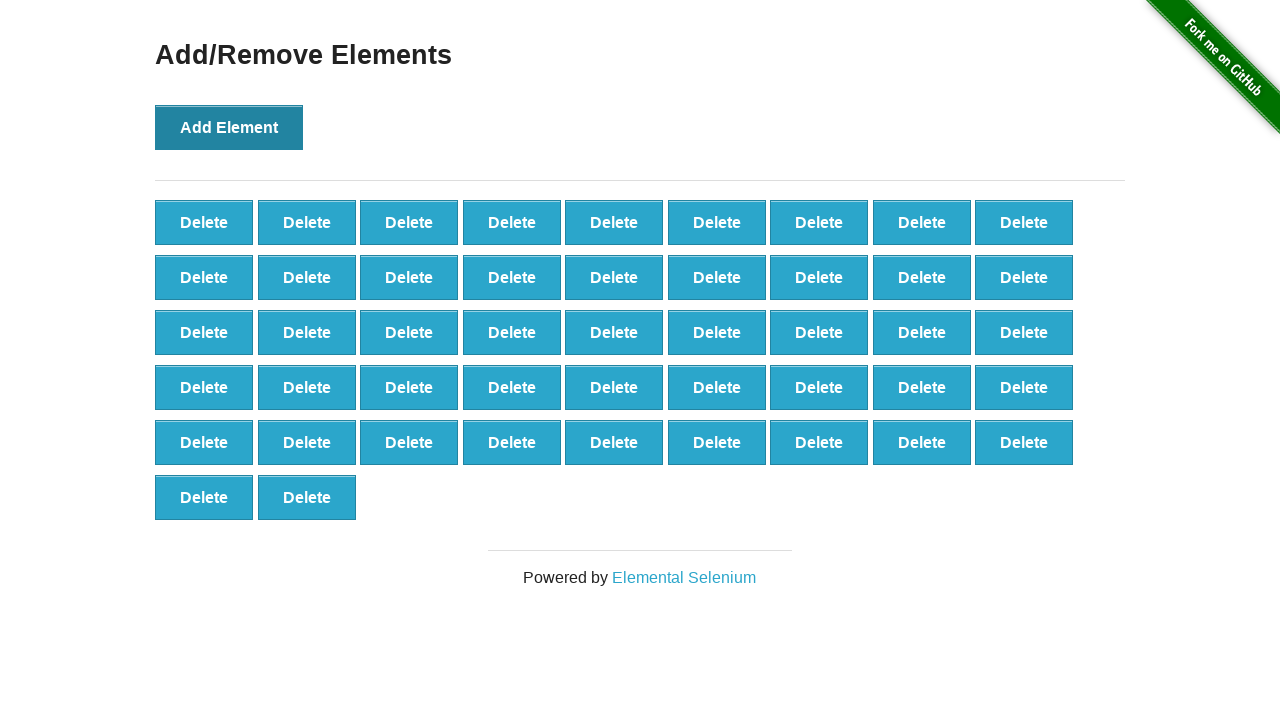

Clicked 'Add Element' button (iteration 48/100) at (229, 127) on button[onclick='addElement()']
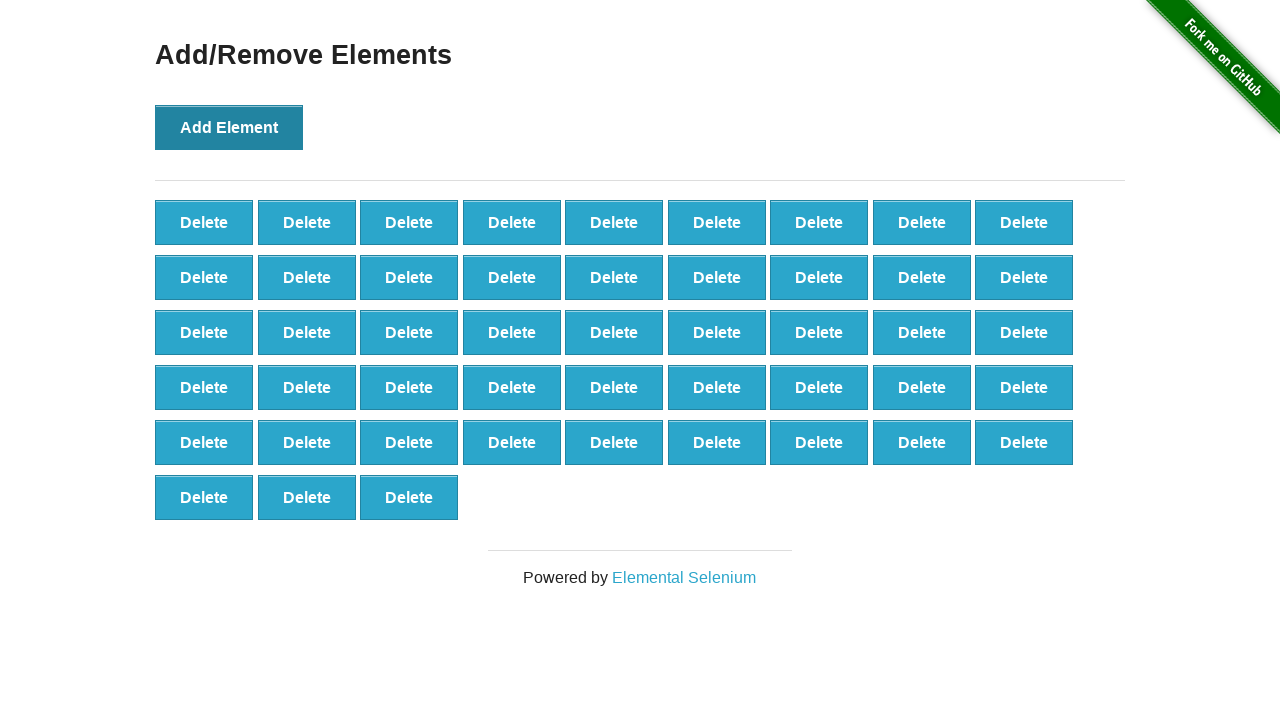

Clicked 'Add Element' button (iteration 49/100) at (229, 127) on button[onclick='addElement()']
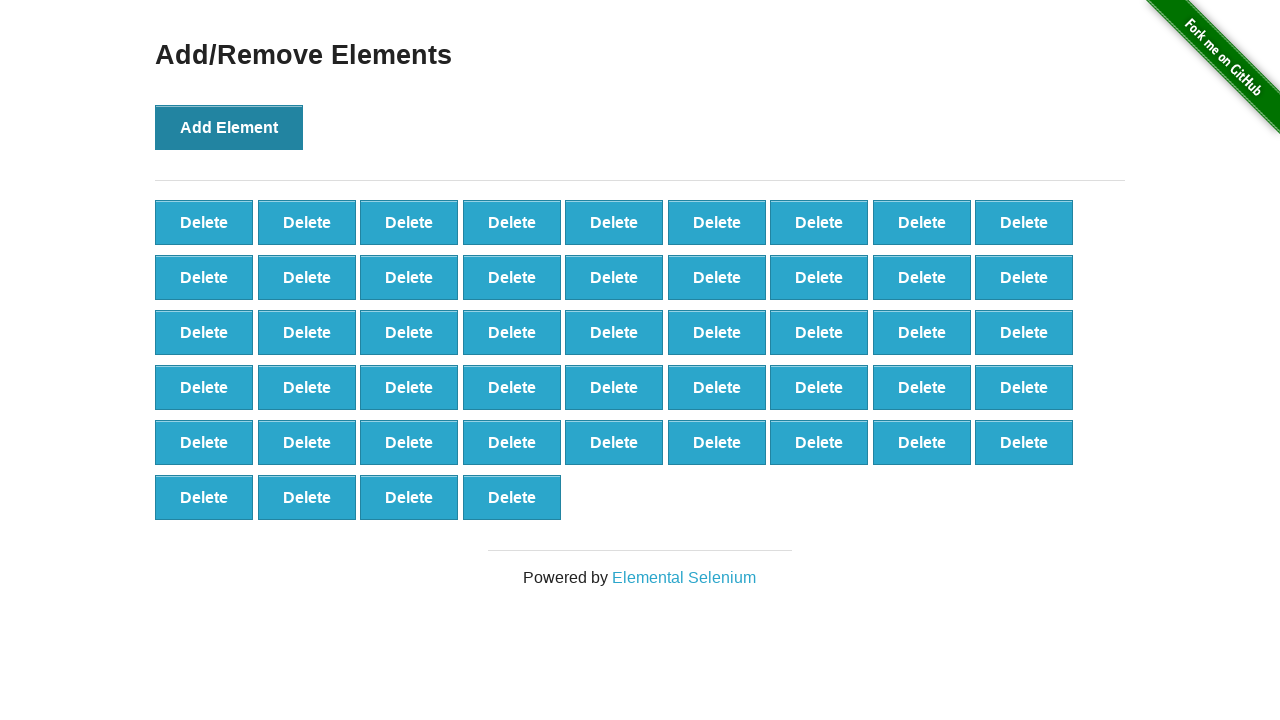

Clicked 'Add Element' button (iteration 50/100) at (229, 127) on button[onclick='addElement()']
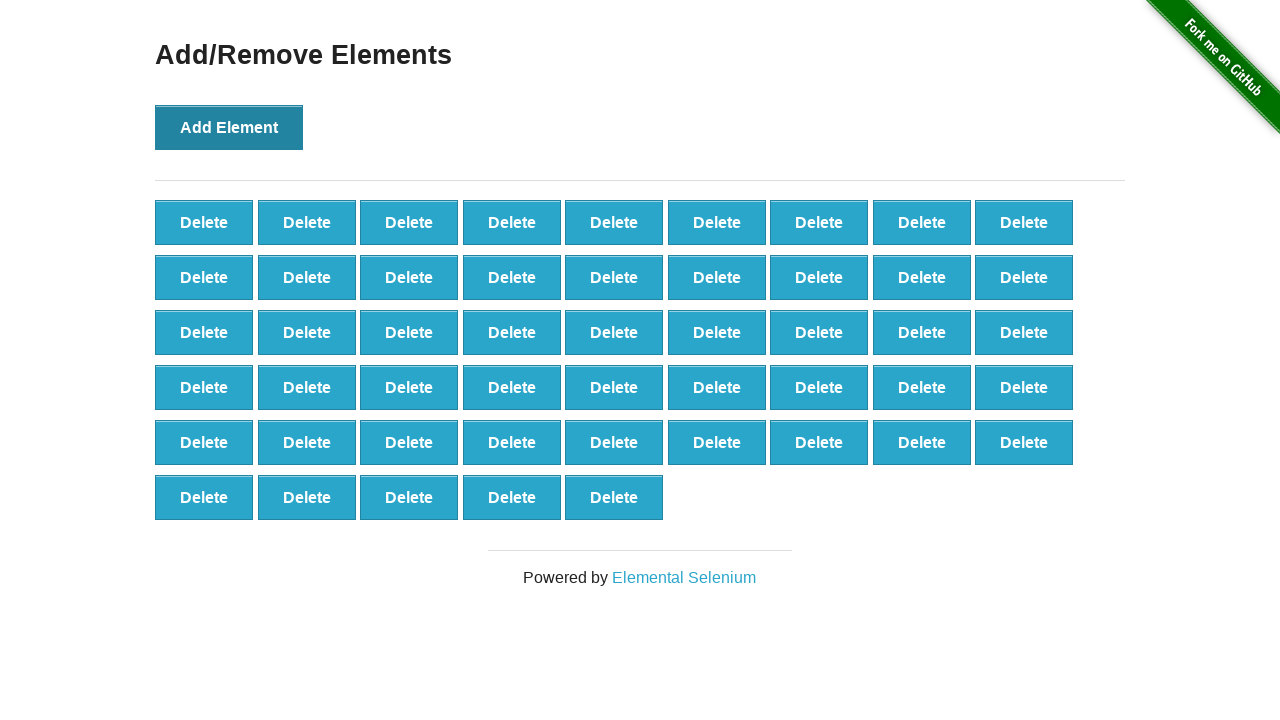

Clicked 'Add Element' button (iteration 51/100) at (229, 127) on button[onclick='addElement()']
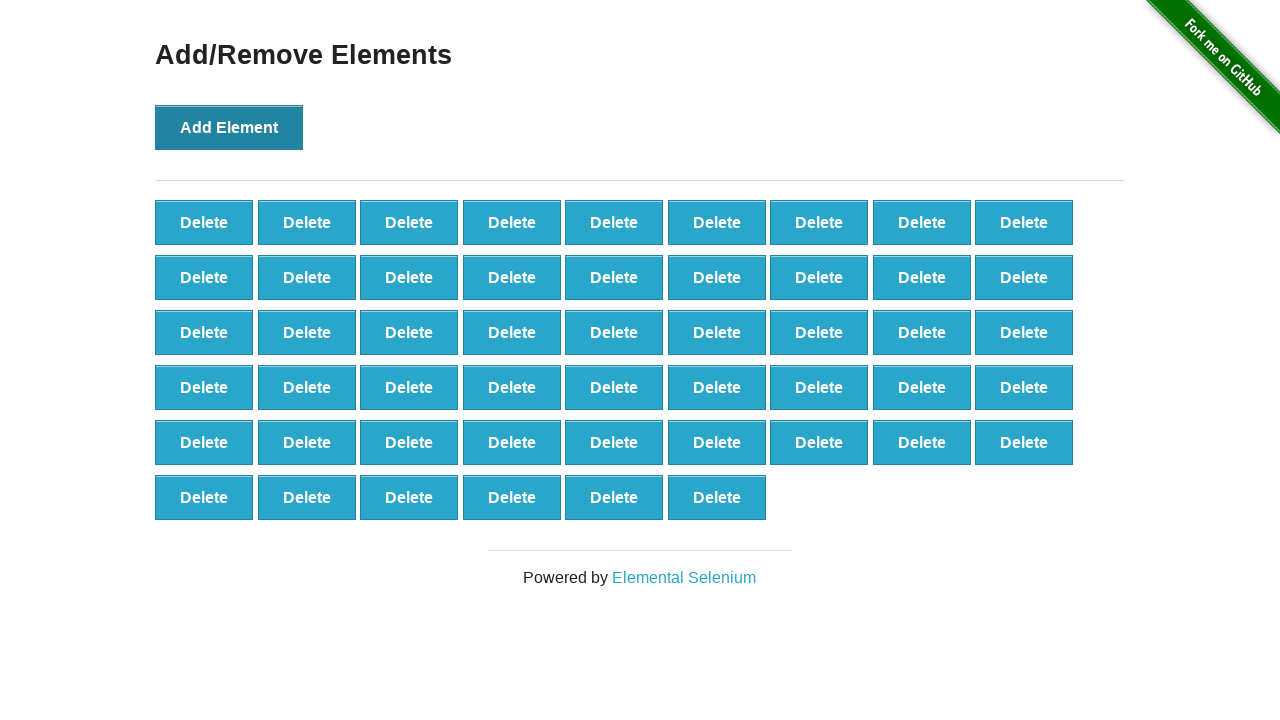

Clicked 'Add Element' button (iteration 52/100) at (229, 127) on button[onclick='addElement()']
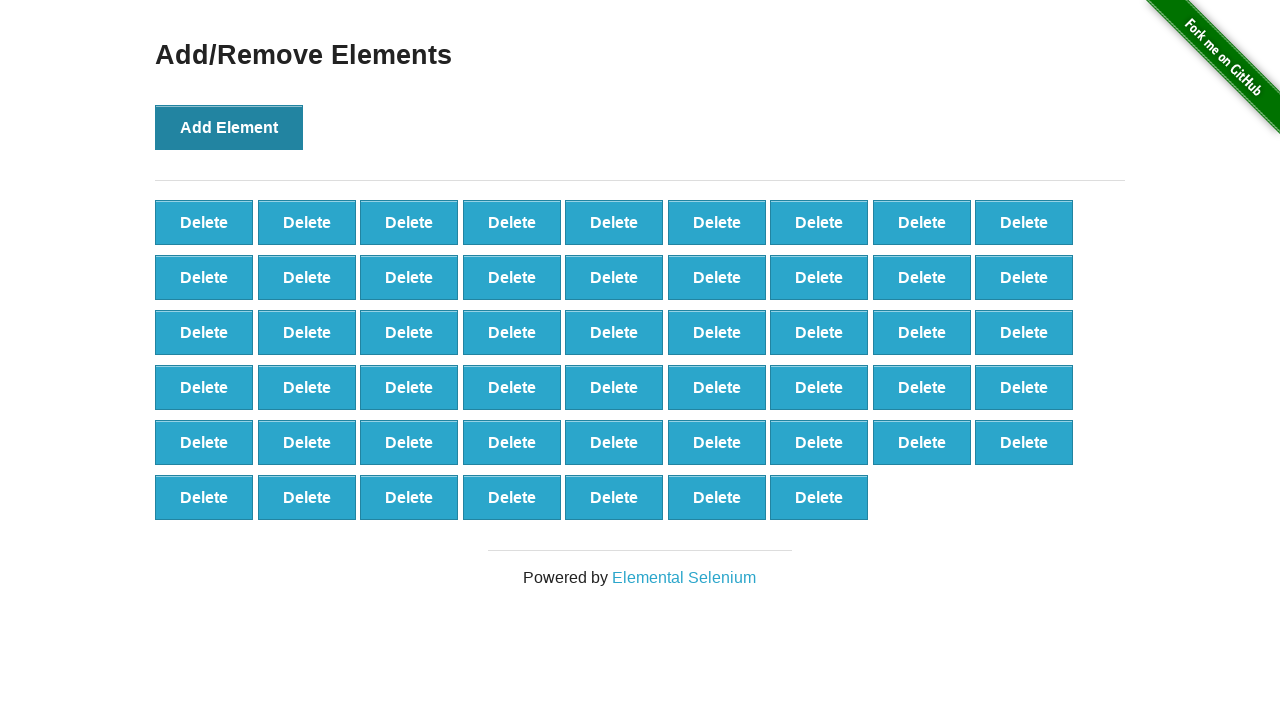

Clicked 'Add Element' button (iteration 53/100) at (229, 127) on button[onclick='addElement()']
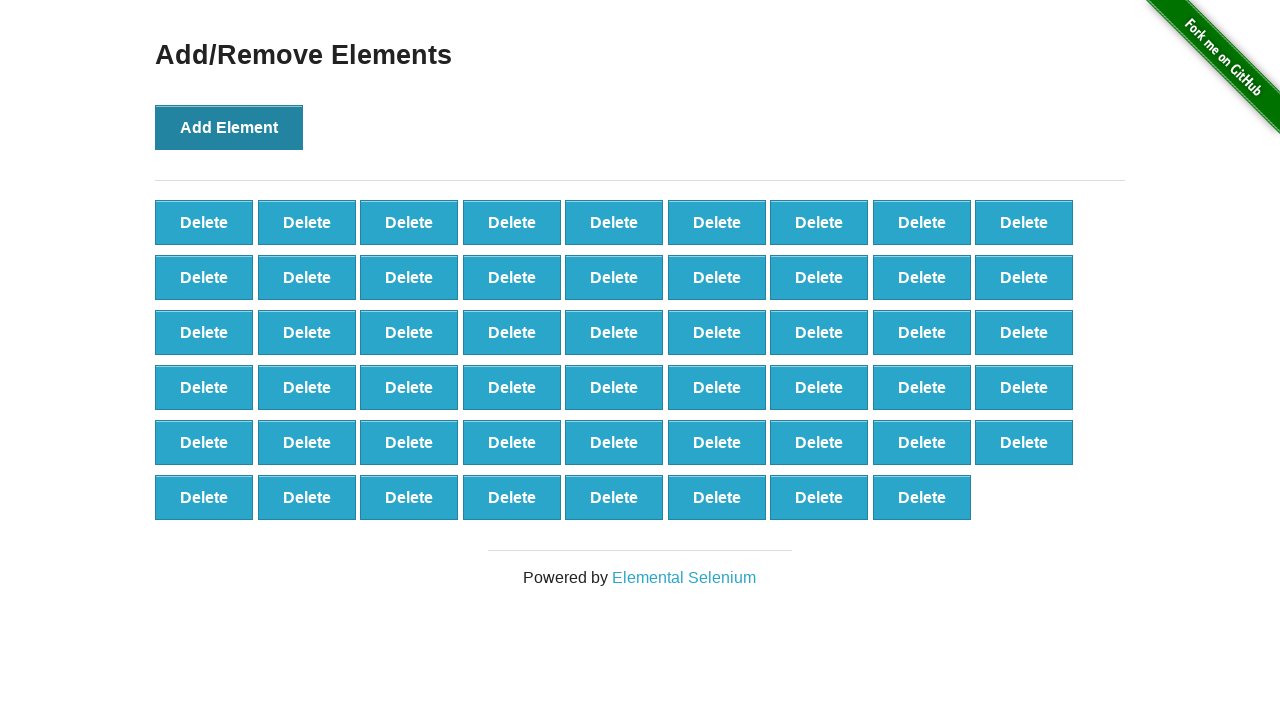

Clicked 'Add Element' button (iteration 54/100) at (229, 127) on button[onclick='addElement()']
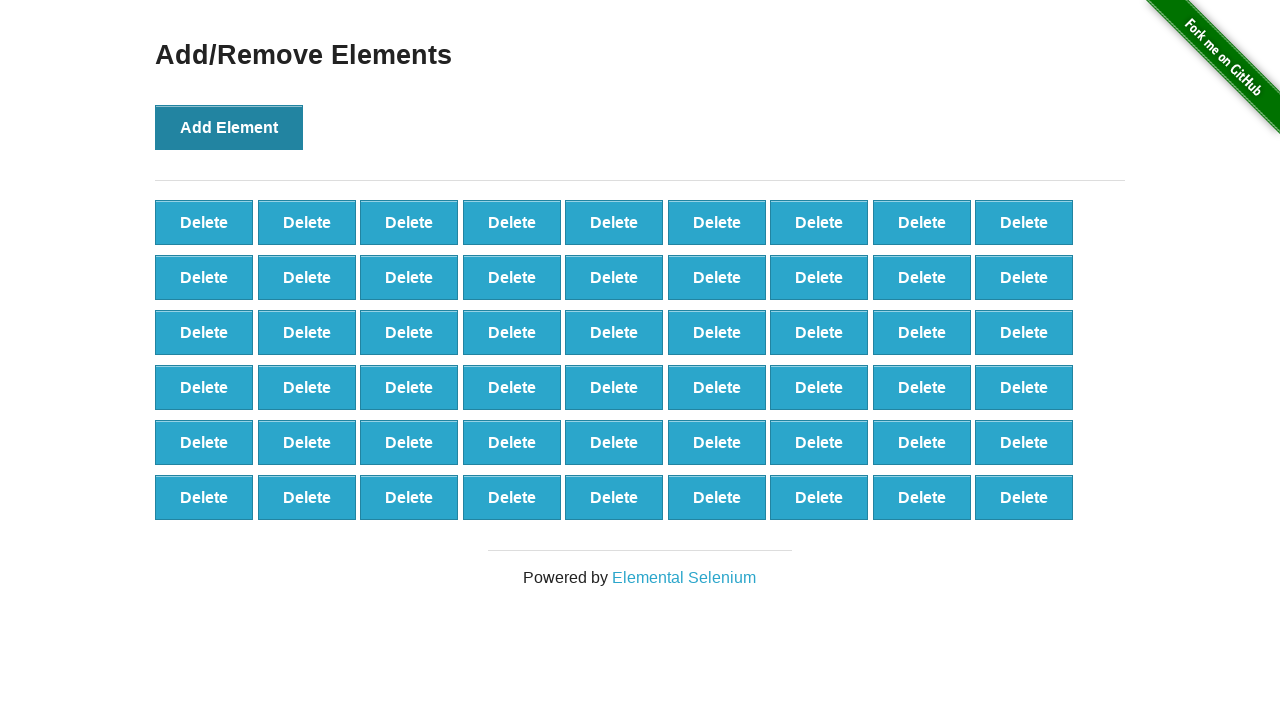

Clicked 'Add Element' button (iteration 55/100) at (229, 127) on button[onclick='addElement()']
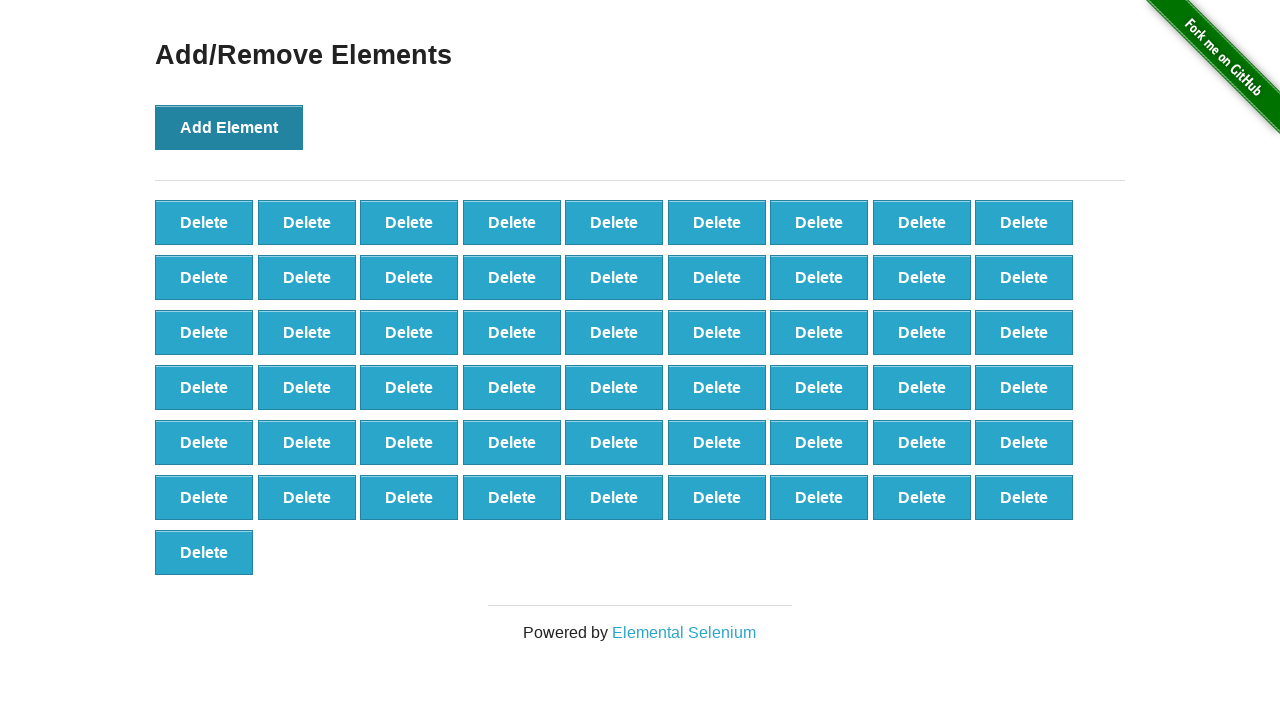

Clicked 'Add Element' button (iteration 56/100) at (229, 127) on button[onclick='addElement()']
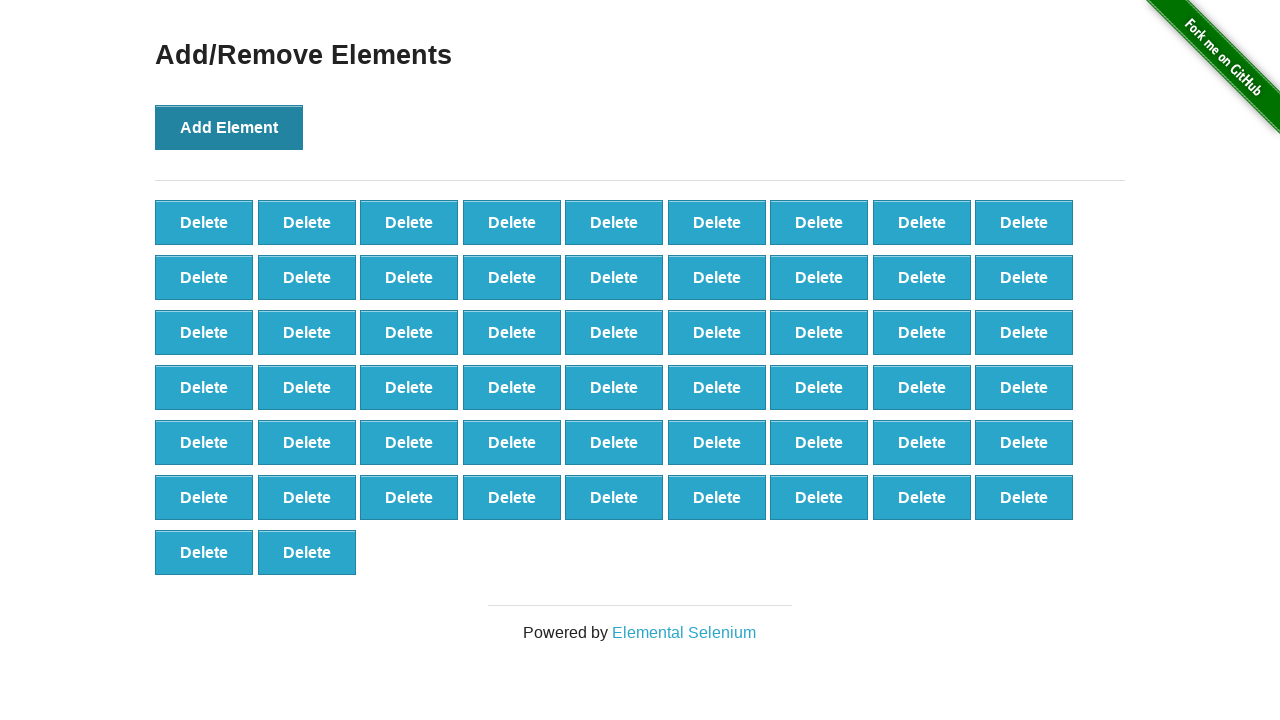

Clicked 'Add Element' button (iteration 57/100) at (229, 127) on button[onclick='addElement()']
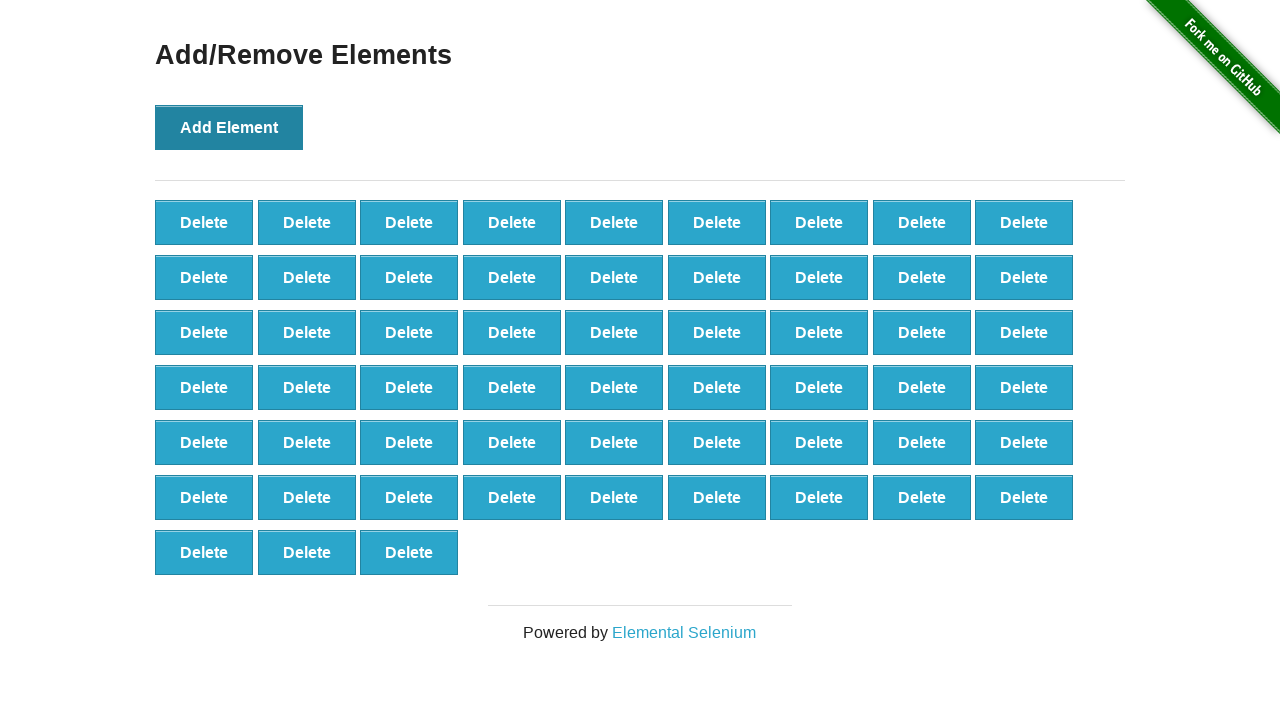

Clicked 'Add Element' button (iteration 58/100) at (229, 127) on button[onclick='addElement()']
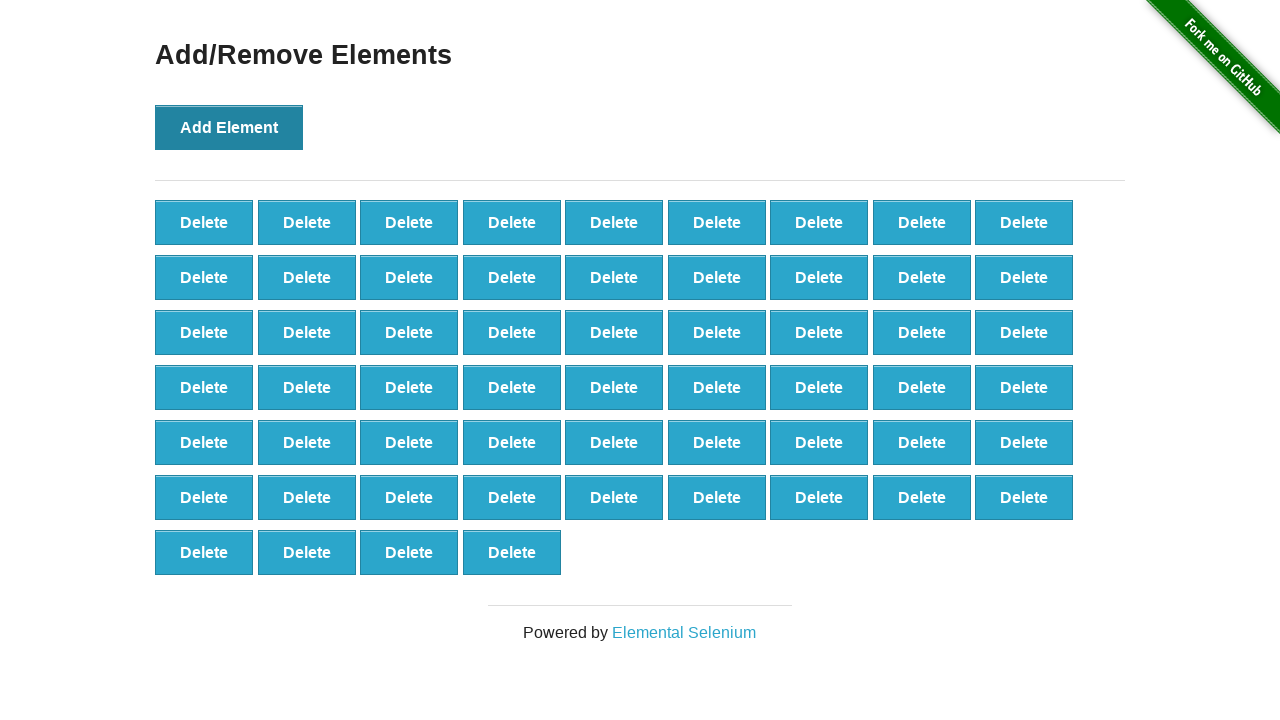

Clicked 'Add Element' button (iteration 59/100) at (229, 127) on button[onclick='addElement()']
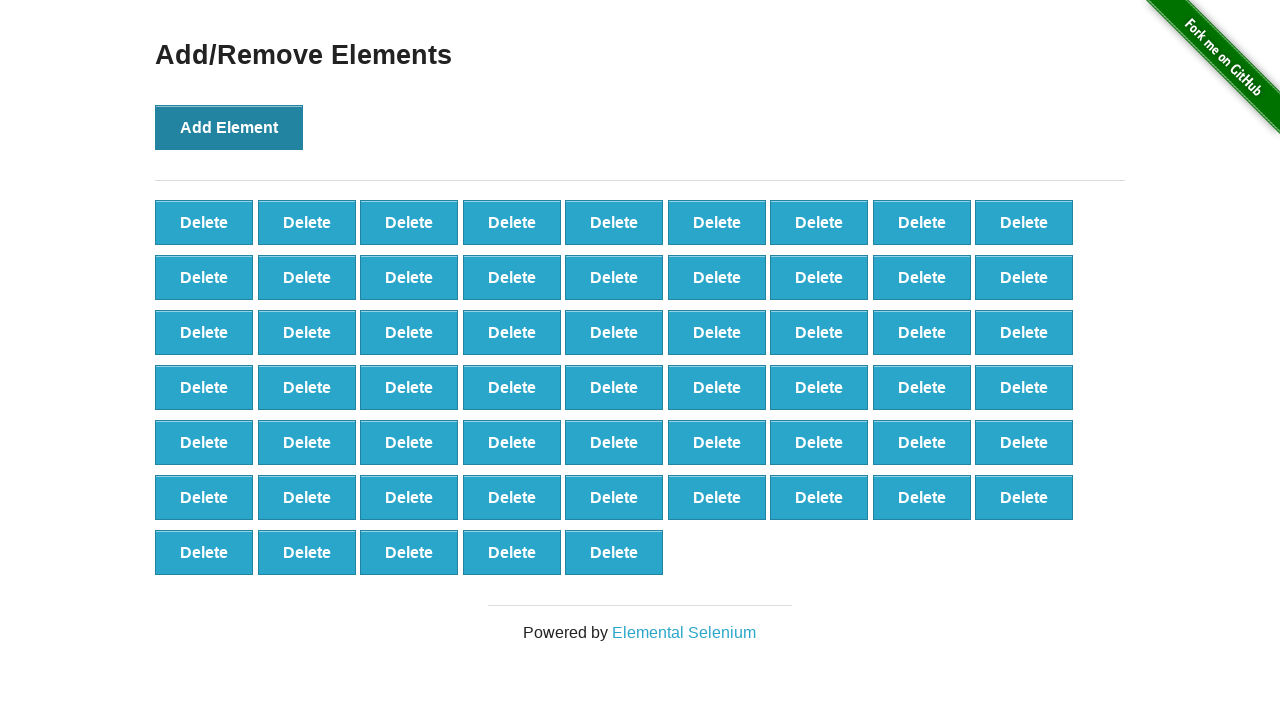

Clicked 'Add Element' button (iteration 60/100) at (229, 127) on button[onclick='addElement()']
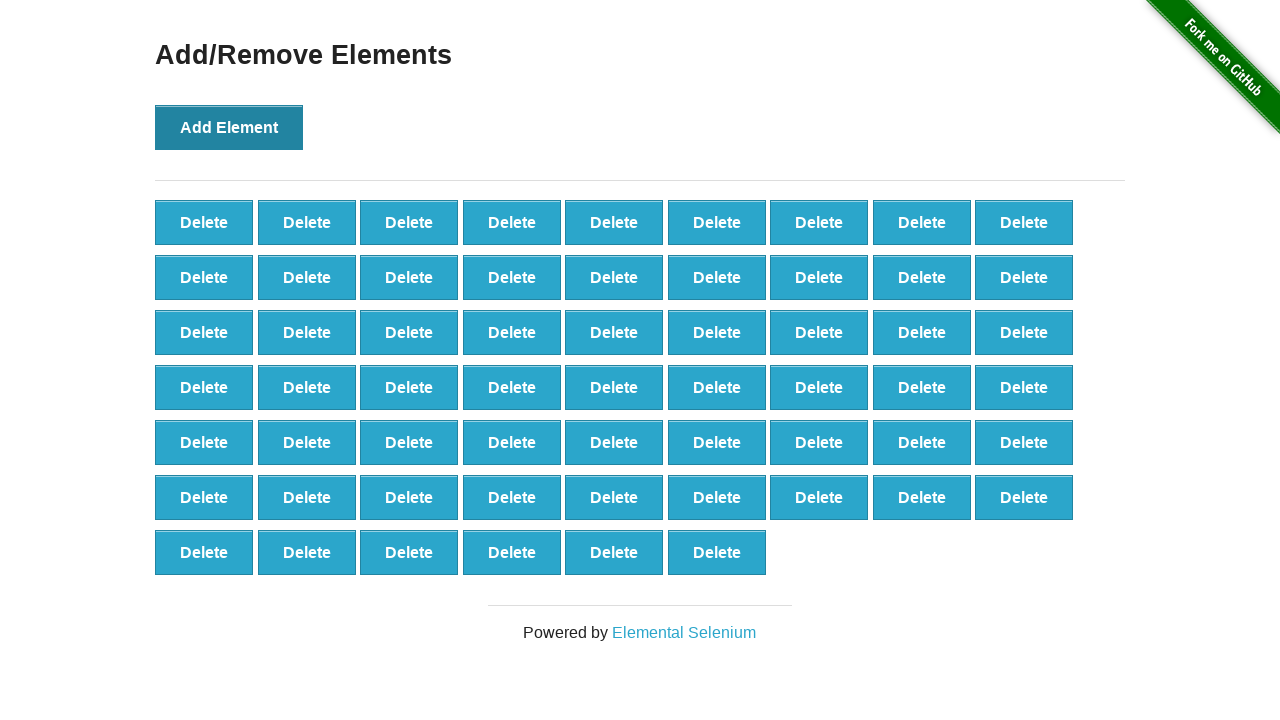

Clicked 'Add Element' button (iteration 61/100) at (229, 127) on button[onclick='addElement()']
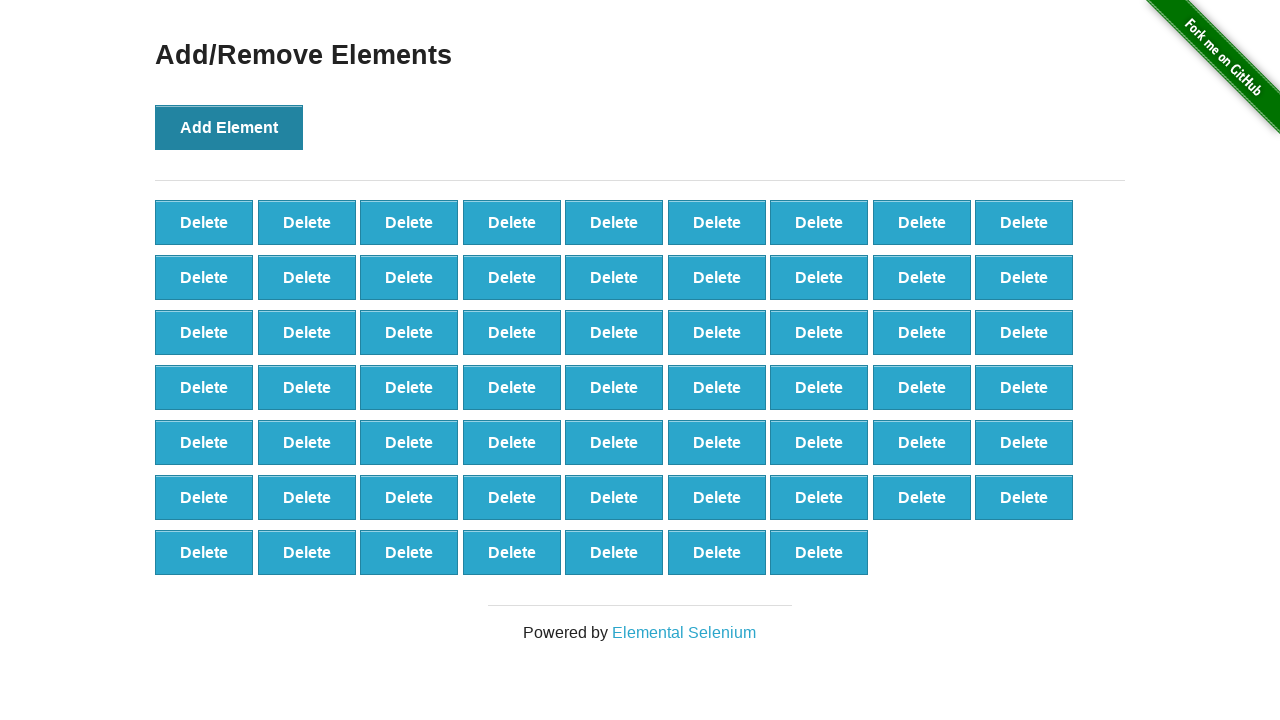

Clicked 'Add Element' button (iteration 62/100) at (229, 127) on button[onclick='addElement()']
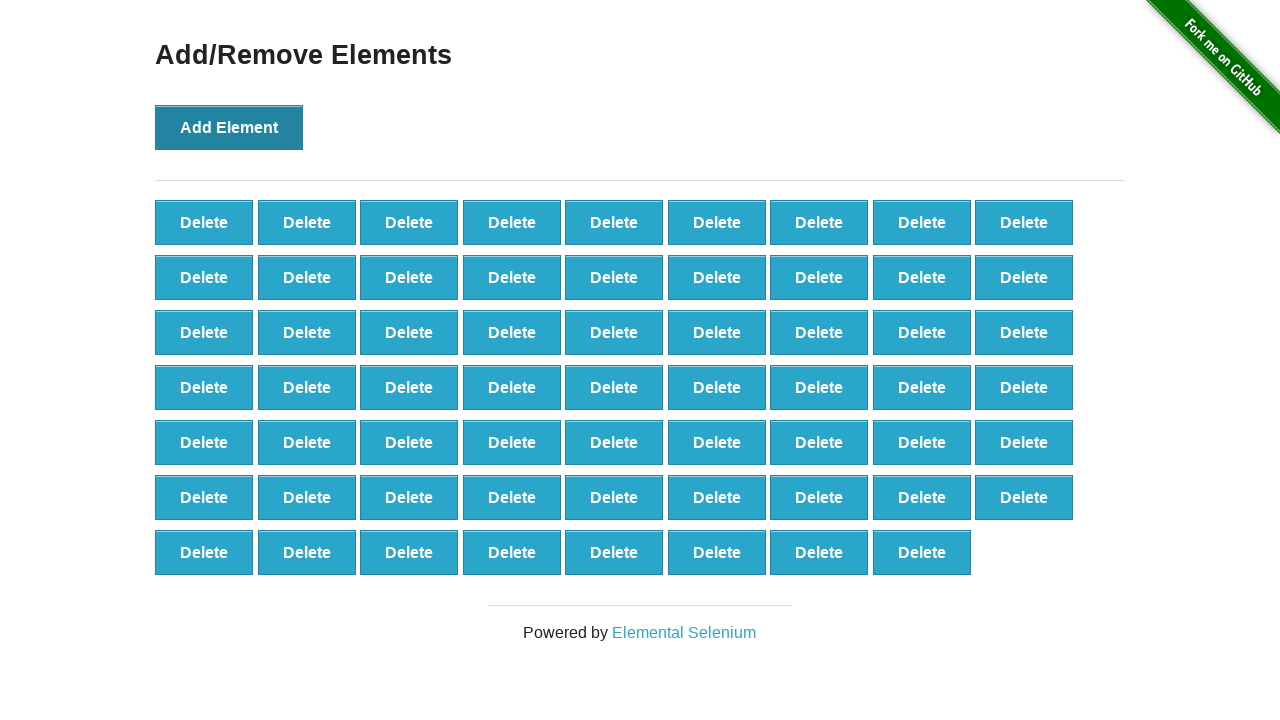

Clicked 'Add Element' button (iteration 63/100) at (229, 127) on button[onclick='addElement()']
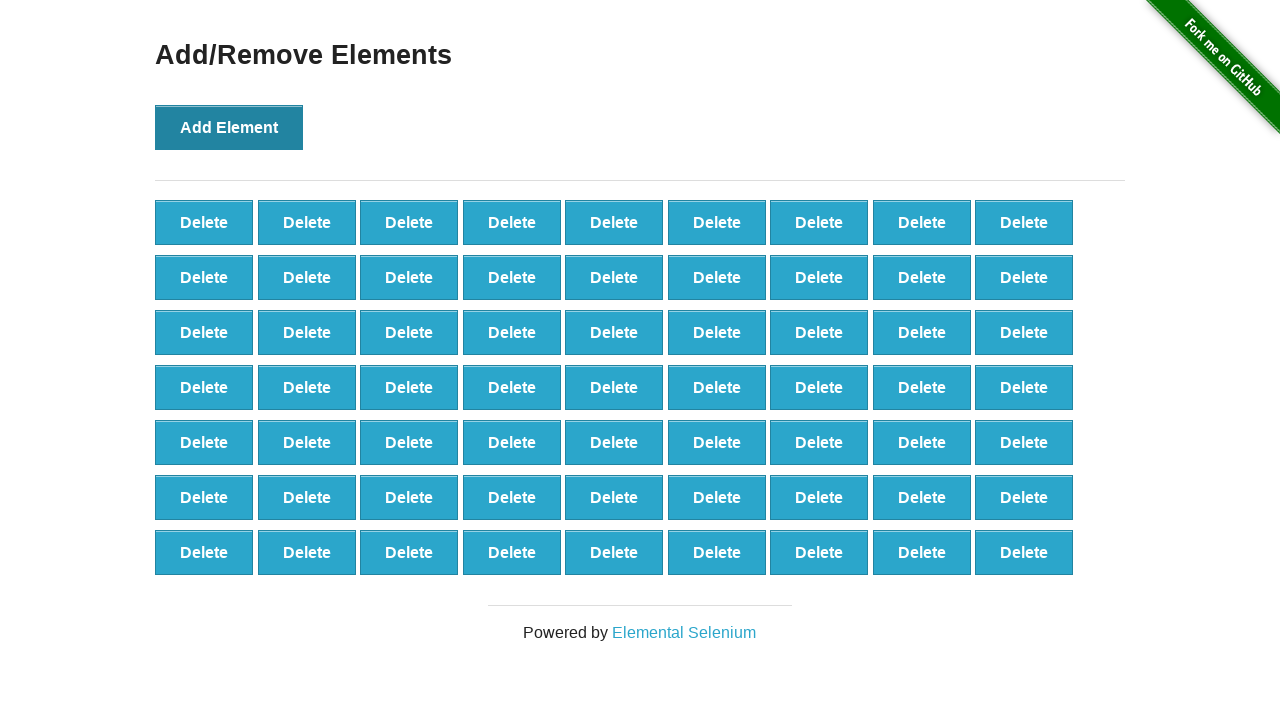

Clicked 'Add Element' button (iteration 64/100) at (229, 127) on button[onclick='addElement()']
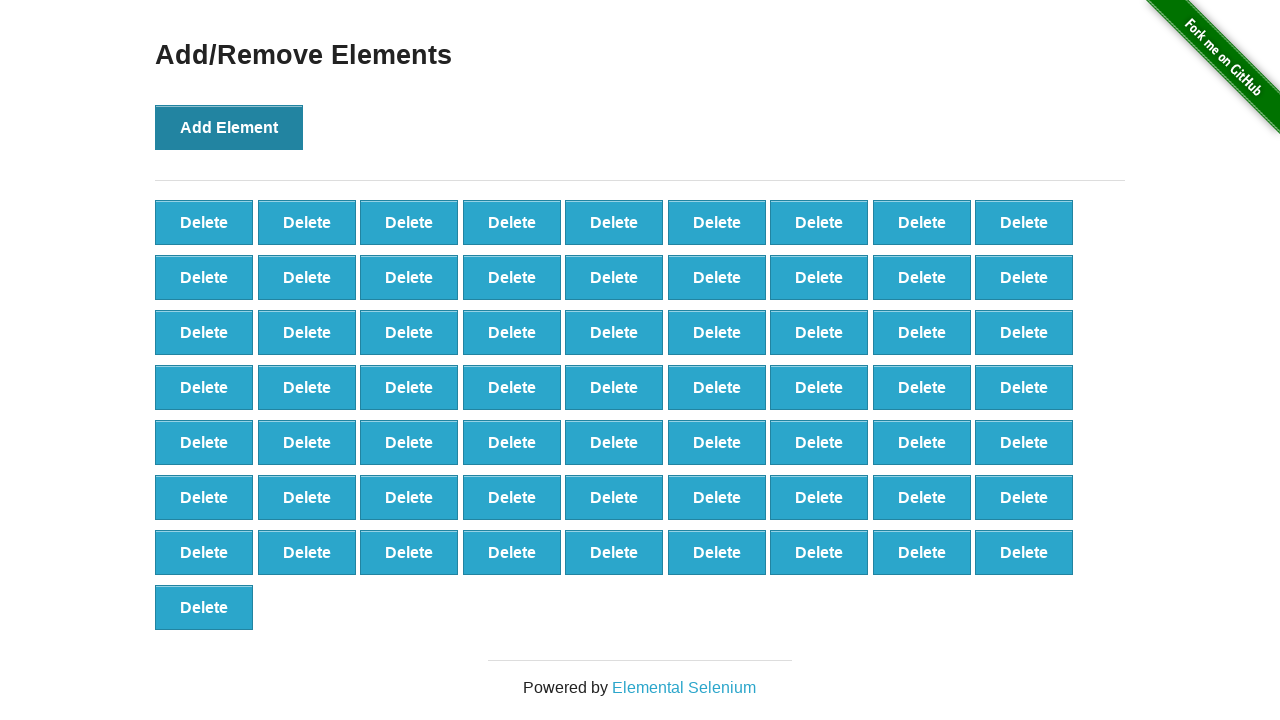

Clicked 'Add Element' button (iteration 65/100) at (229, 127) on button[onclick='addElement()']
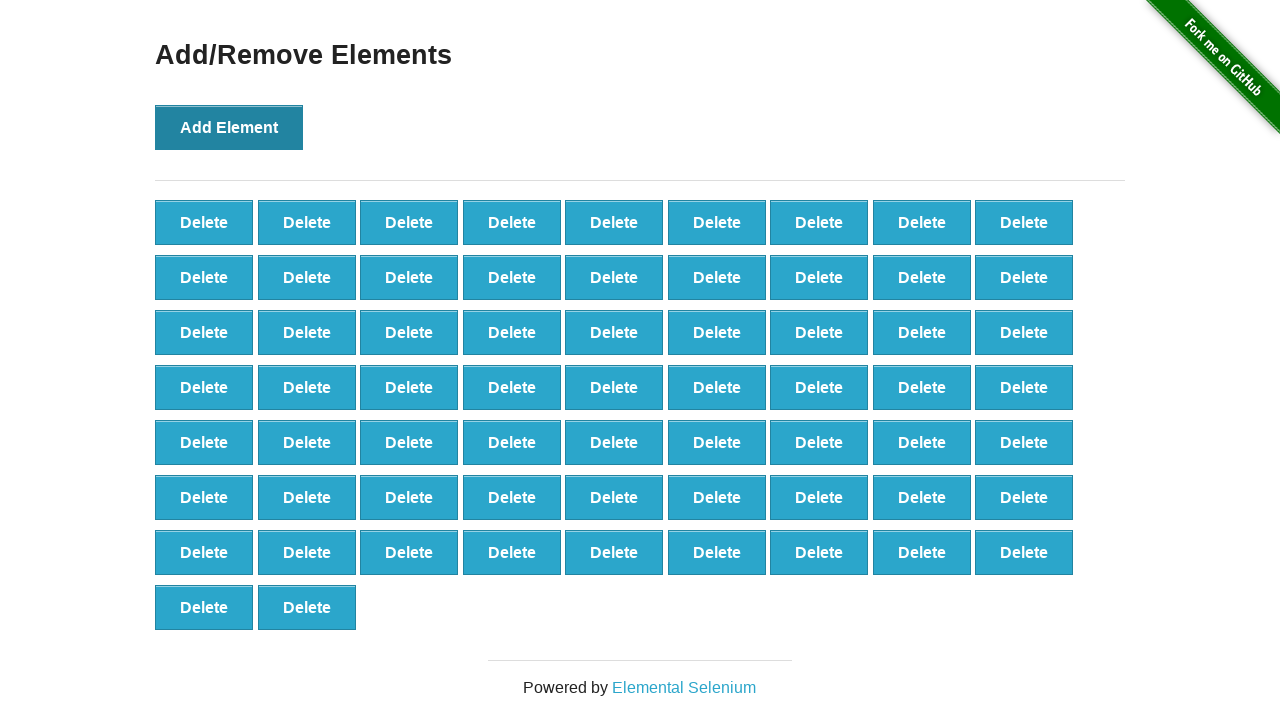

Clicked 'Add Element' button (iteration 66/100) at (229, 127) on button[onclick='addElement()']
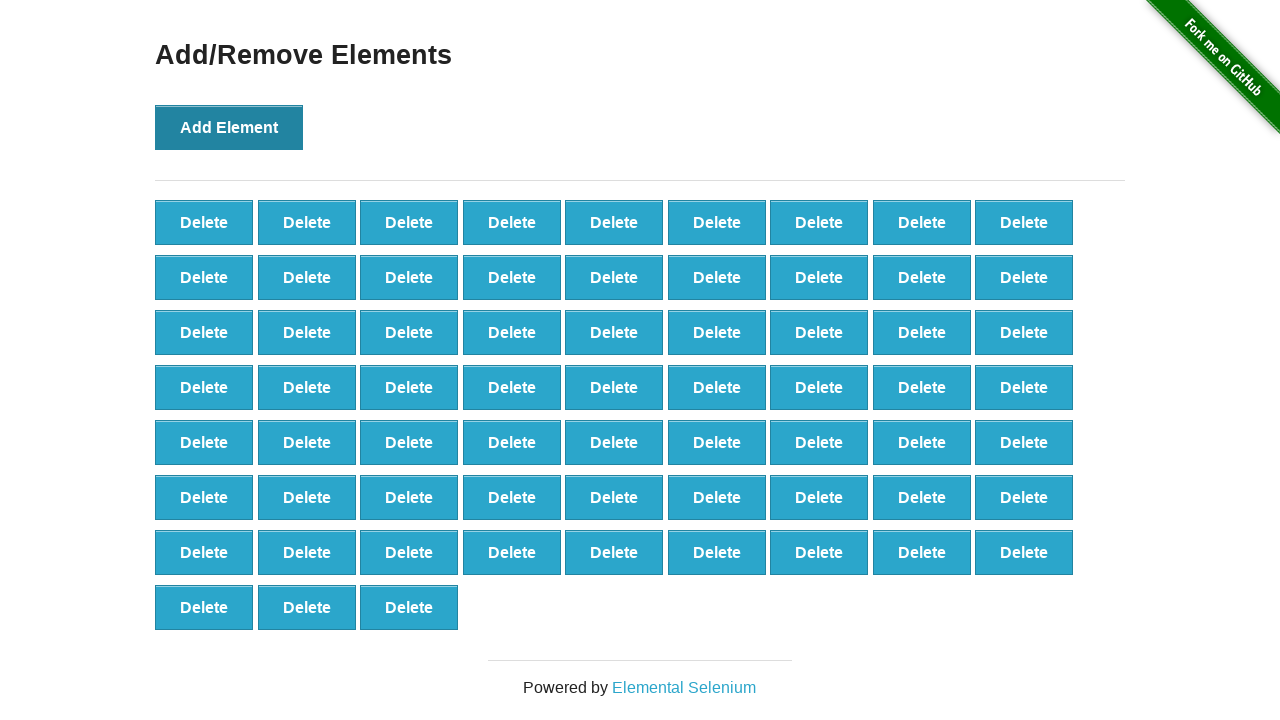

Clicked 'Add Element' button (iteration 67/100) at (229, 127) on button[onclick='addElement()']
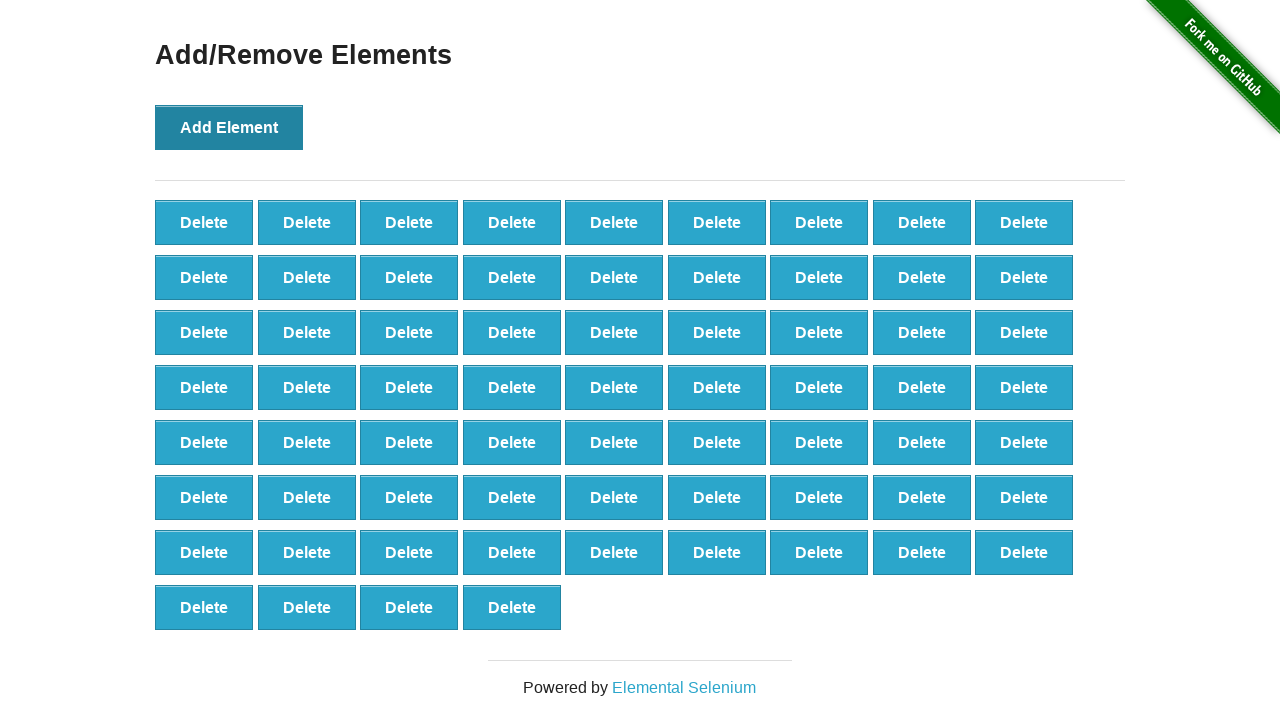

Clicked 'Add Element' button (iteration 68/100) at (229, 127) on button[onclick='addElement()']
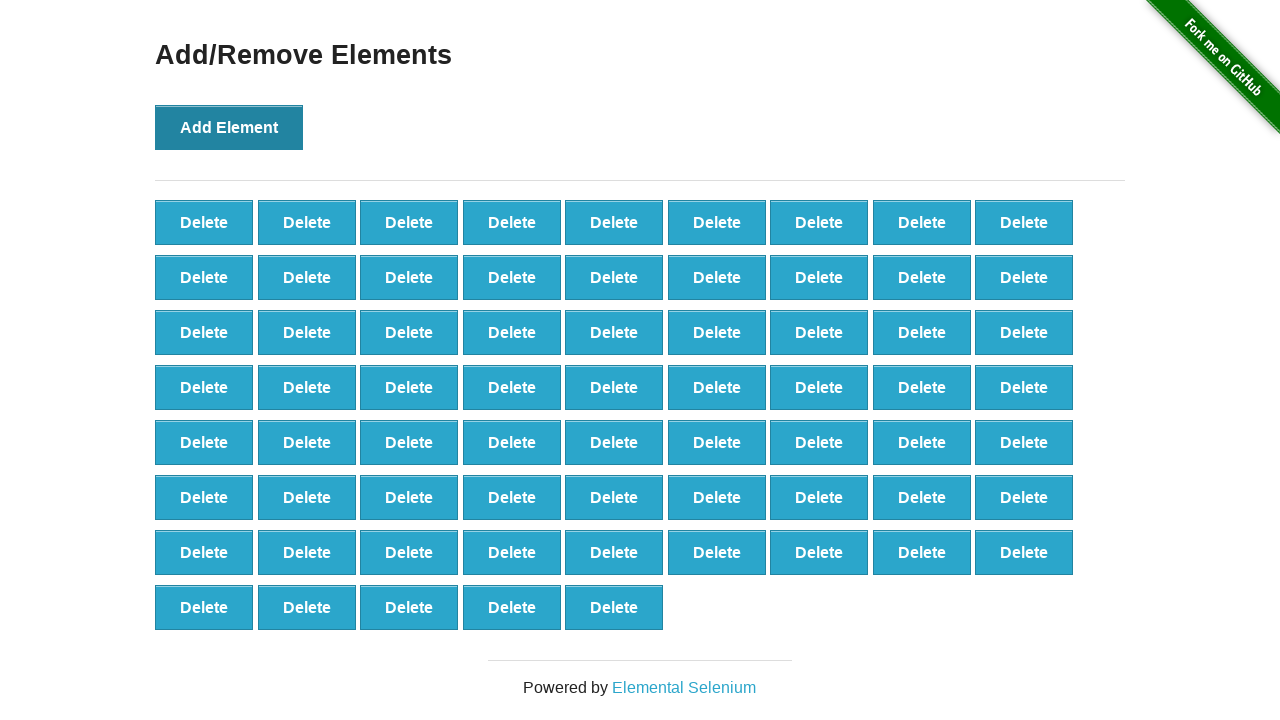

Clicked 'Add Element' button (iteration 69/100) at (229, 127) on button[onclick='addElement()']
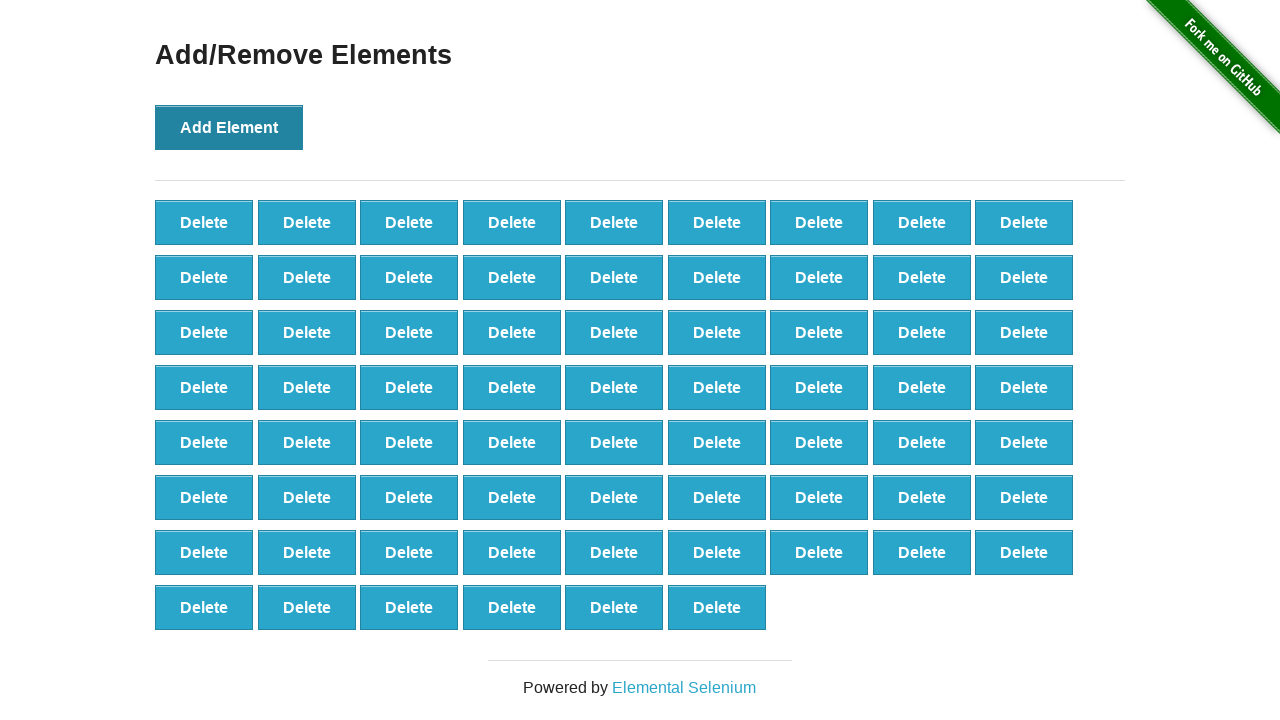

Clicked 'Add Element' button (iteration 70/100) at (229, 127) on button[onclick='addElement()']
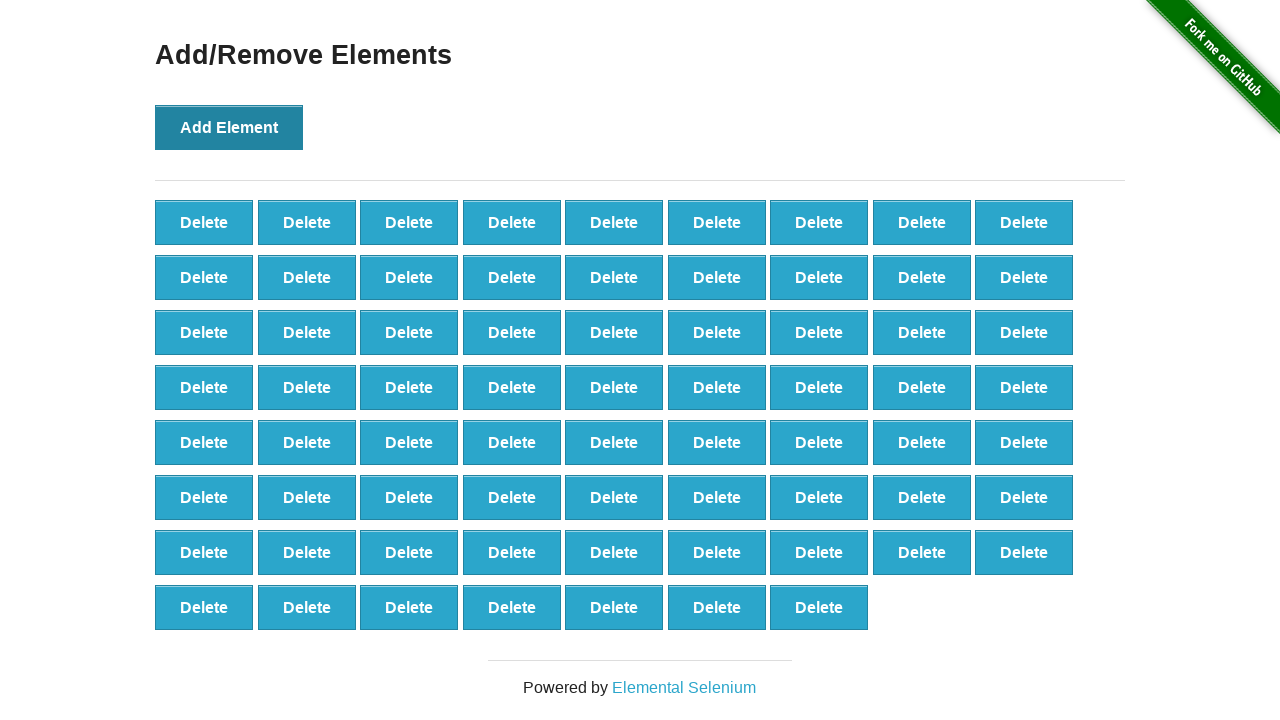

Clicked 'Add Element' button (iteration 71/100) at (229, 127) on button[onclick='addElement()']
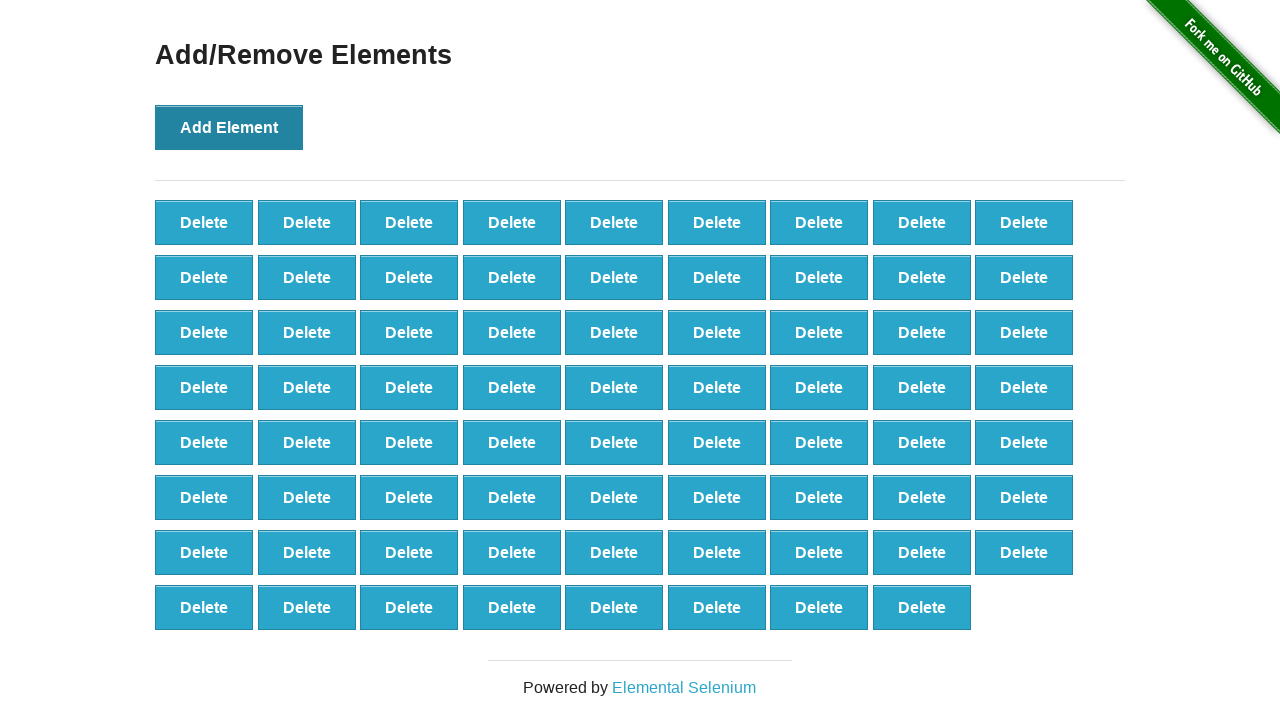

Clicked 'Add Element' button (iteration 72/100) at (229, 127) on button[onclick='addElement()']
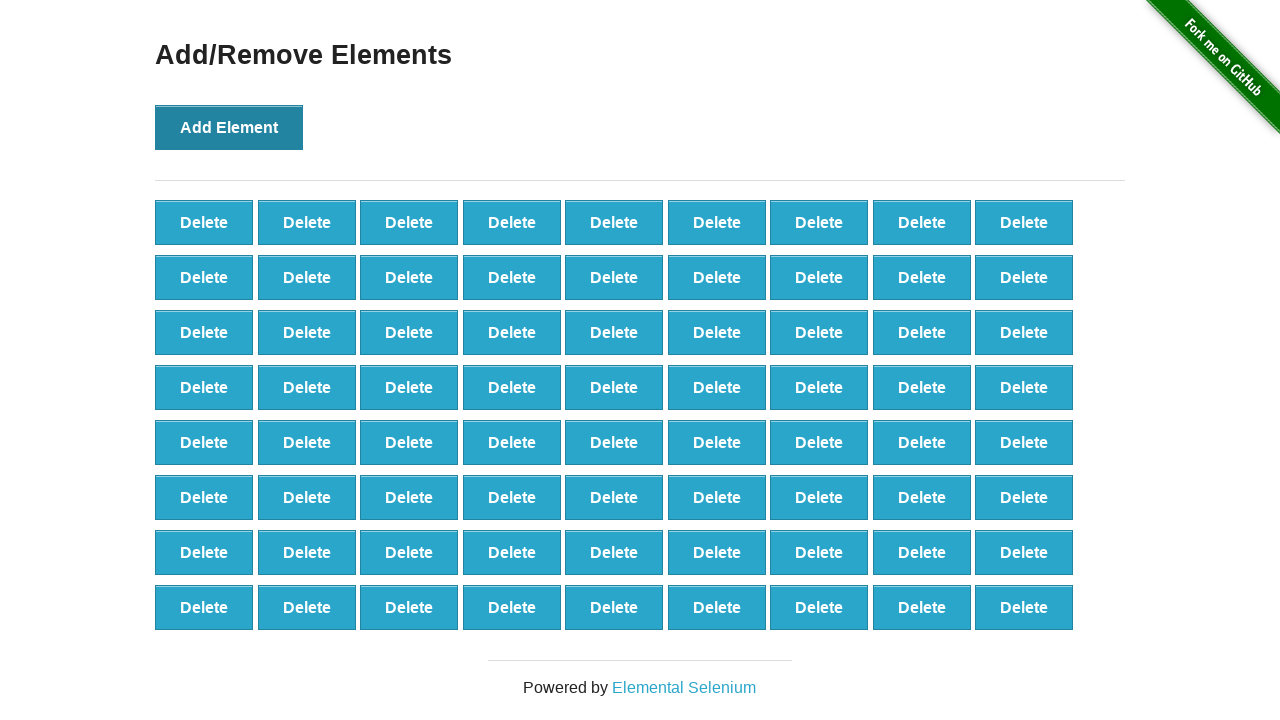

Clicked 'Add Element' button (iteration 73/100) at (229, 127) on button[onclick='addElement()']
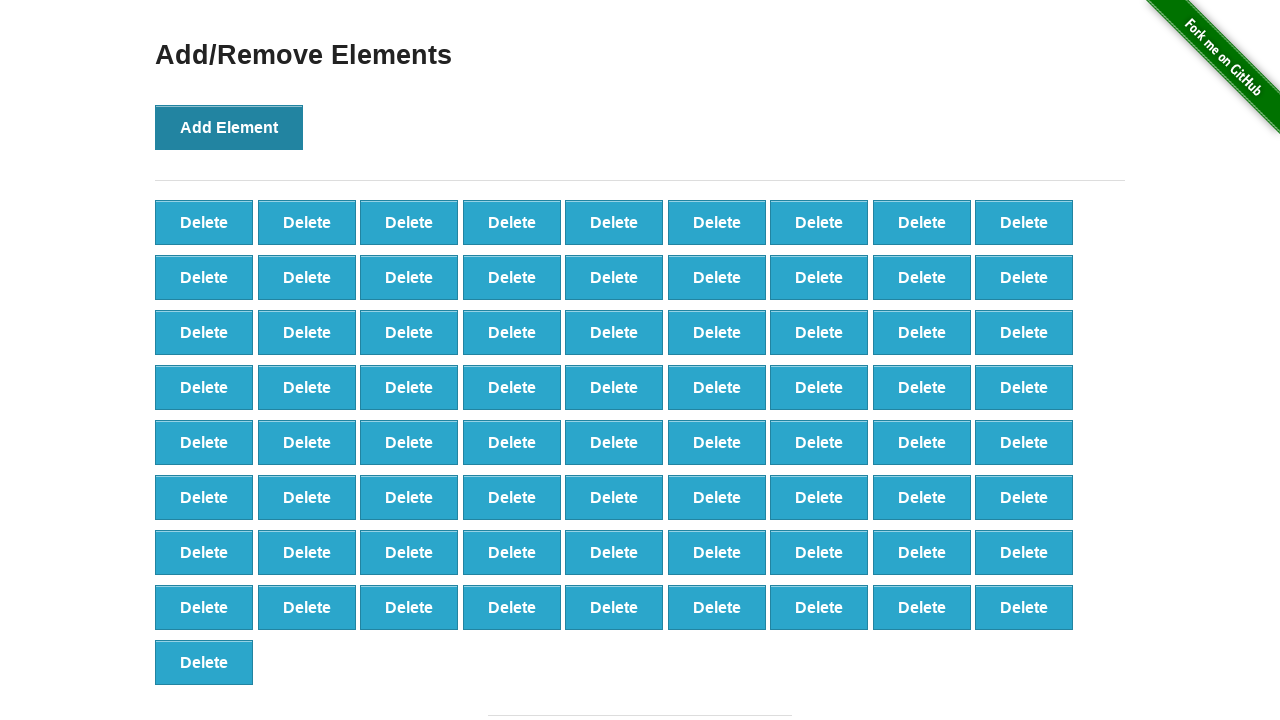

Clicked 'Add Element' button (iteration 74/100) at (229, 127) on button[onclick='addElement()']
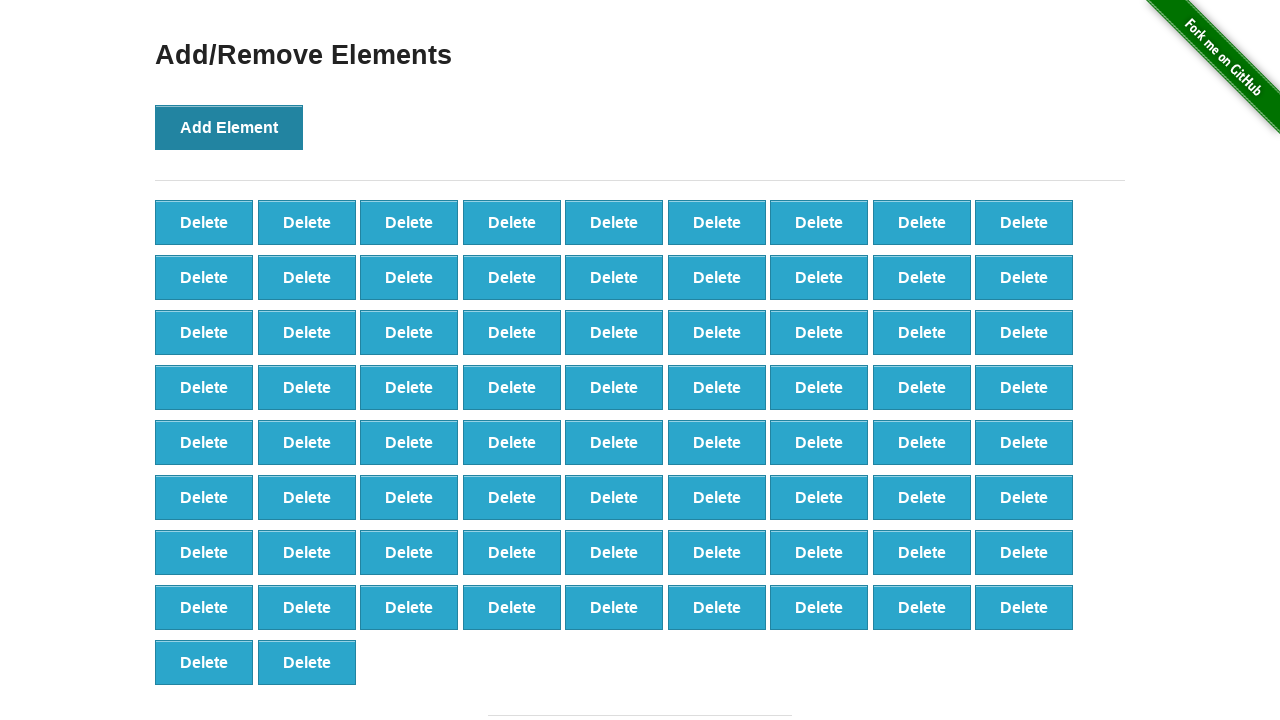

Clicked 'Add Element' button (iteration 75/100) at (229, 127) on button[onclick='addElement()']
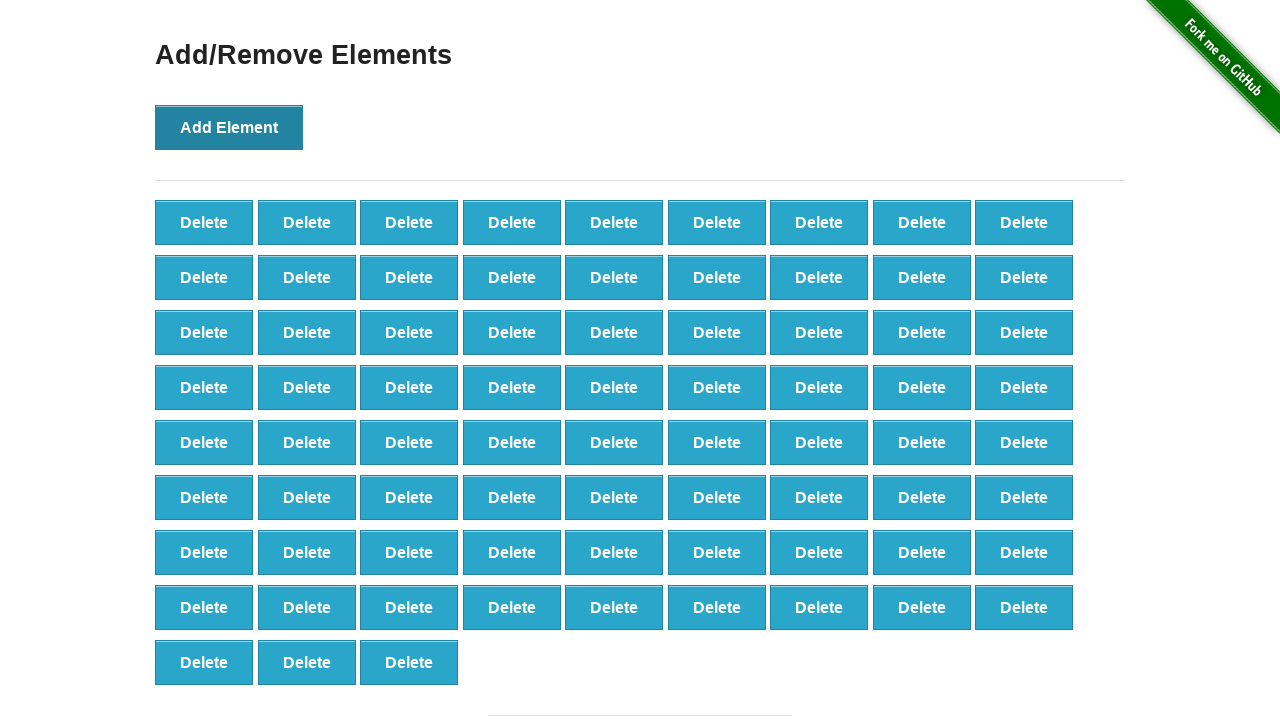

Clicked 'Add Element' button (iteration 76/100) at (229, 127) on button[onclick='addElement()']
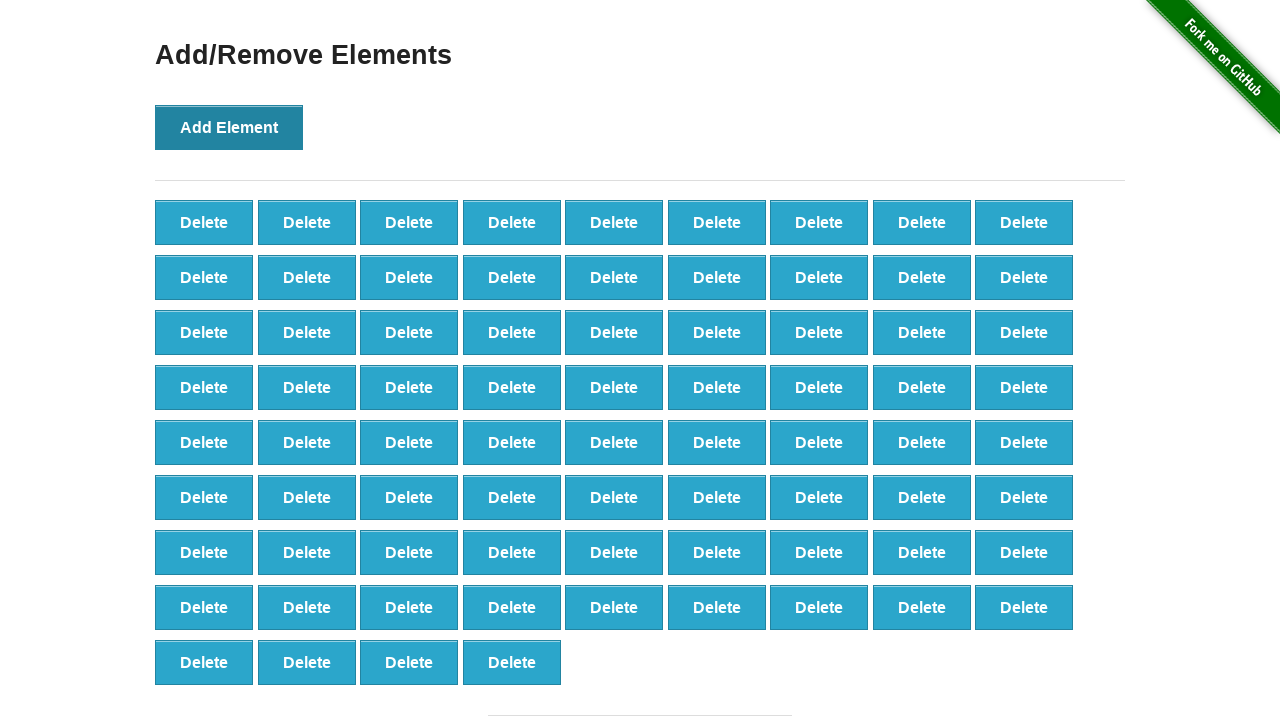

Clicked 'Add Element' button (iteration 77/100) at (229, 127) on button[onclick='addElement()']
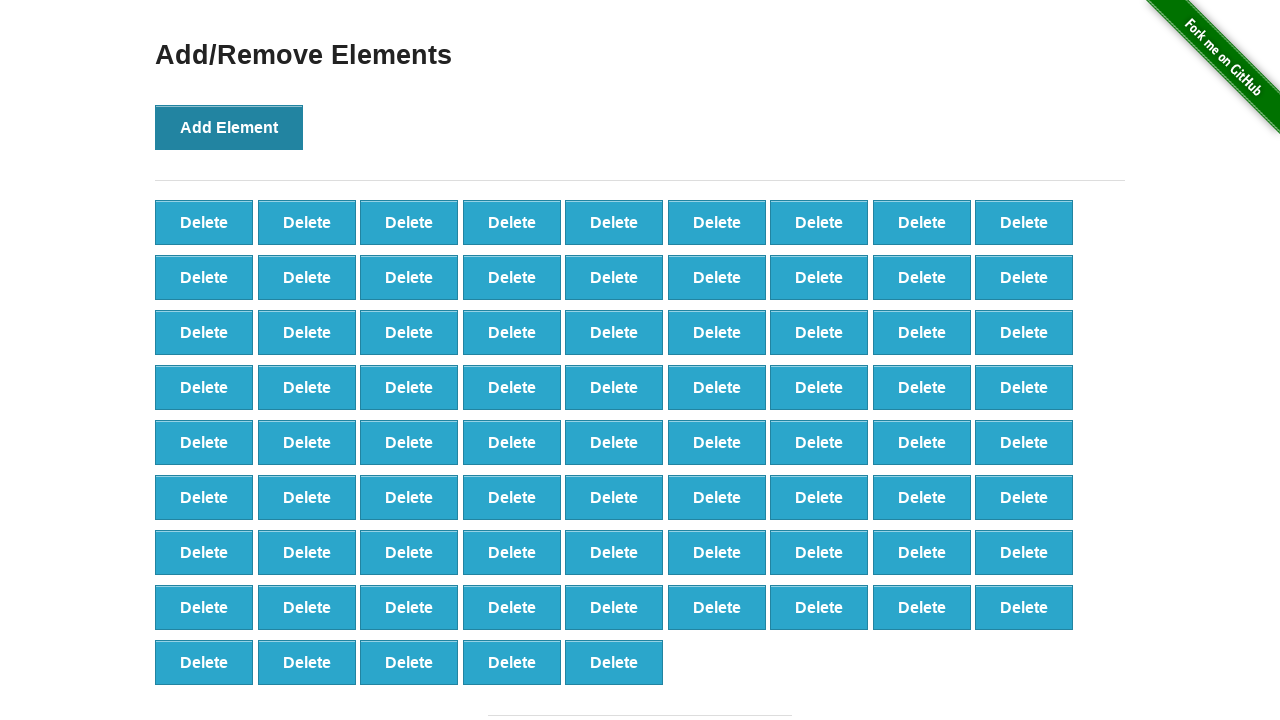

Clicked 'Add Element' button (iteration 78/100) at (229, 127) on button[onclick='addElement()']
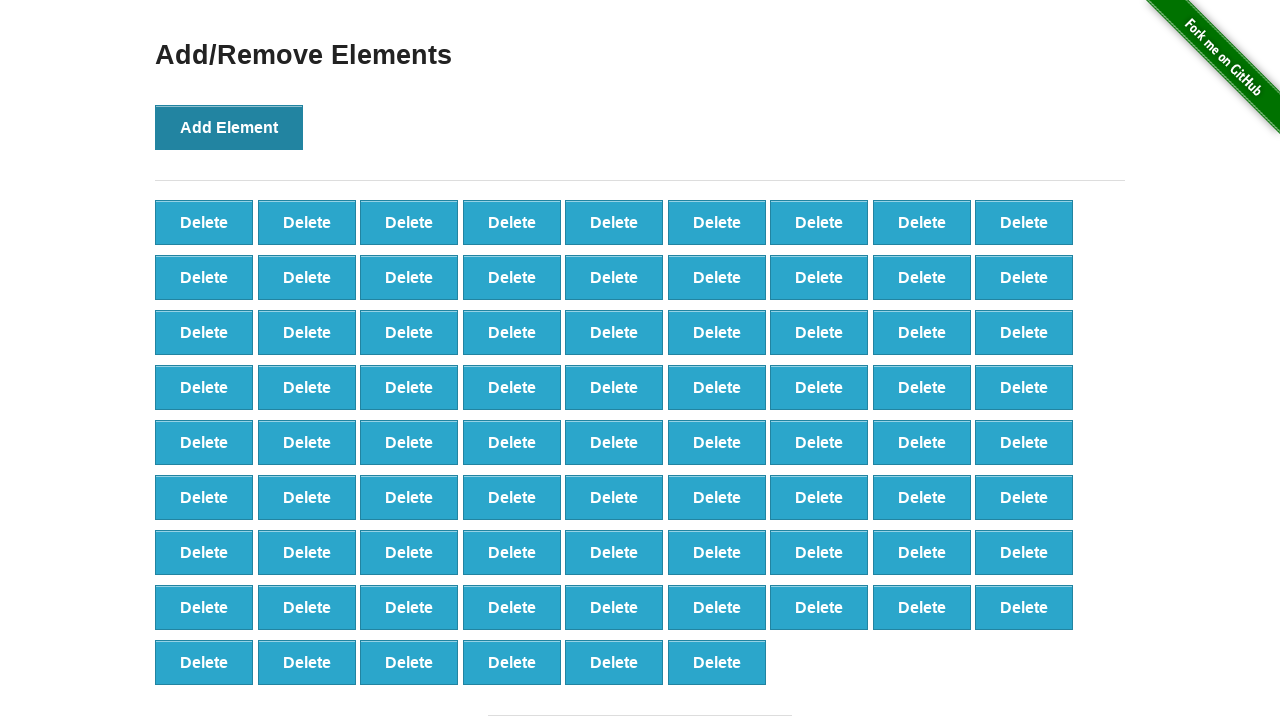

Clicked 'Add Element' button (iteration 79/100) at (229, 127) on button[onclick='addElement()']
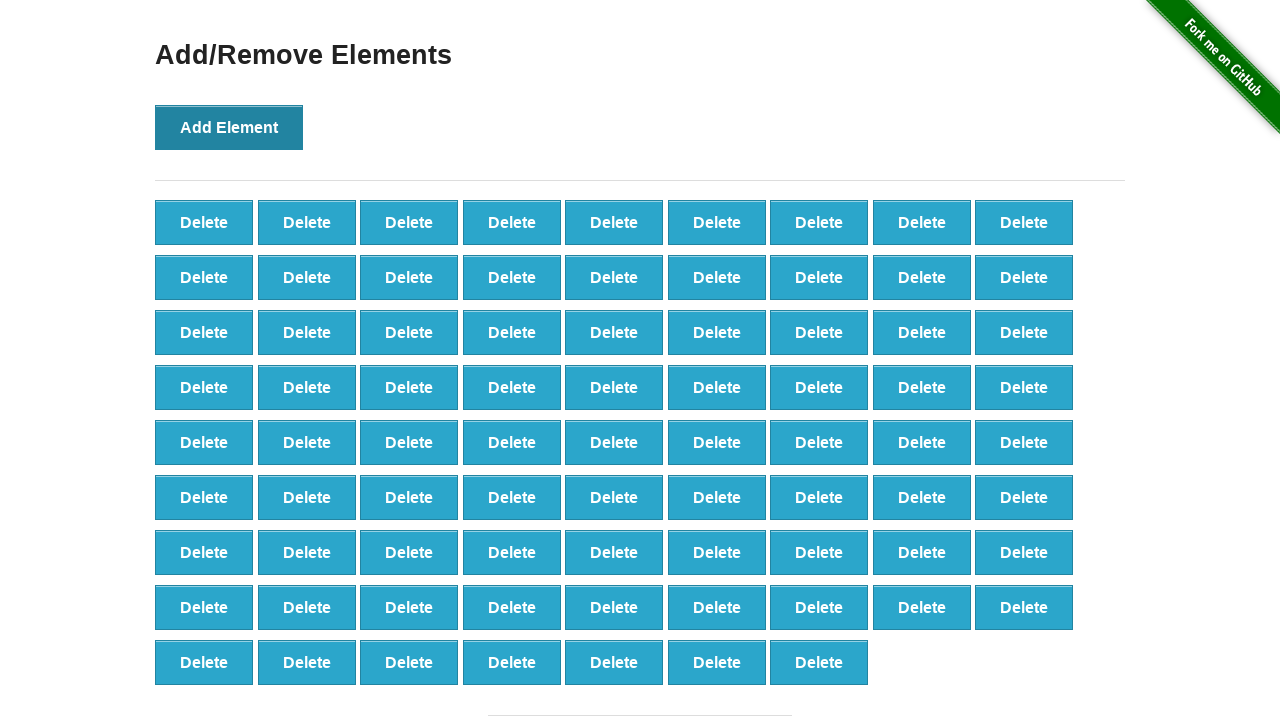

Clicked 'Add Element' button (iteration 80/100) at (229, 127) on button[onclick='addElement()']
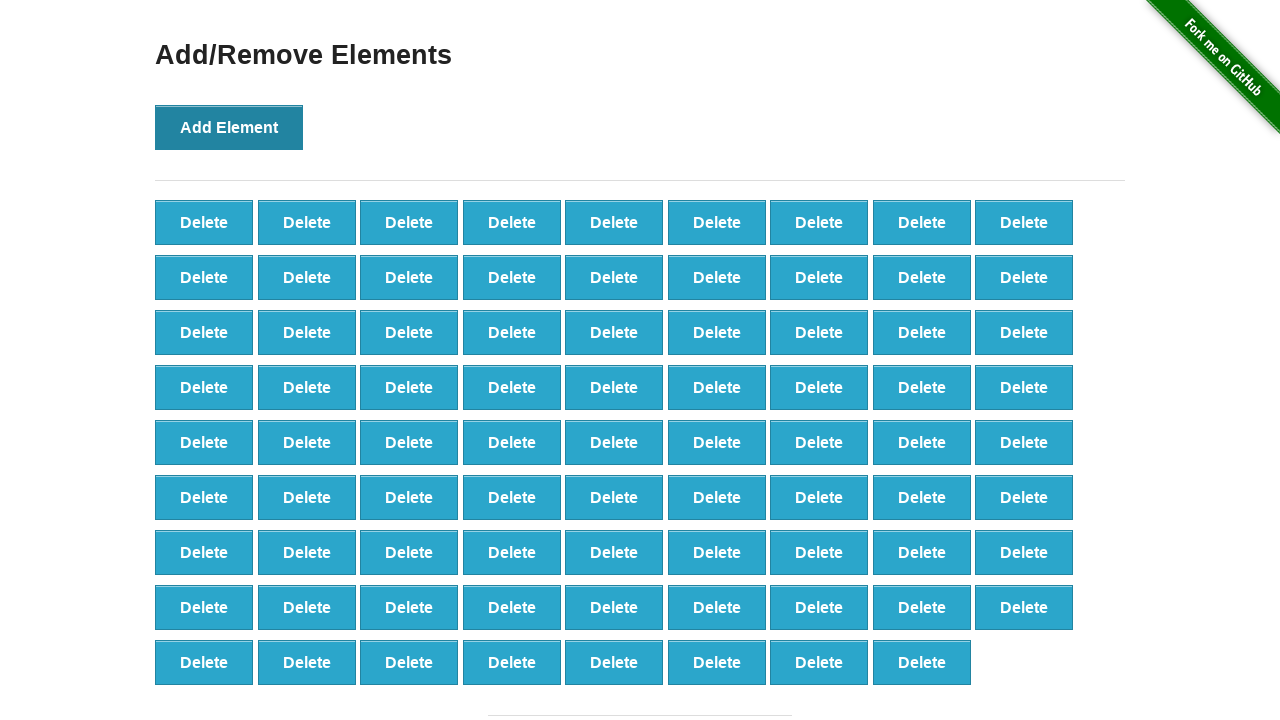

Clicked 'Add Element' button (iteration 81/100) at (229, 127) on button[onclick='addElement()']
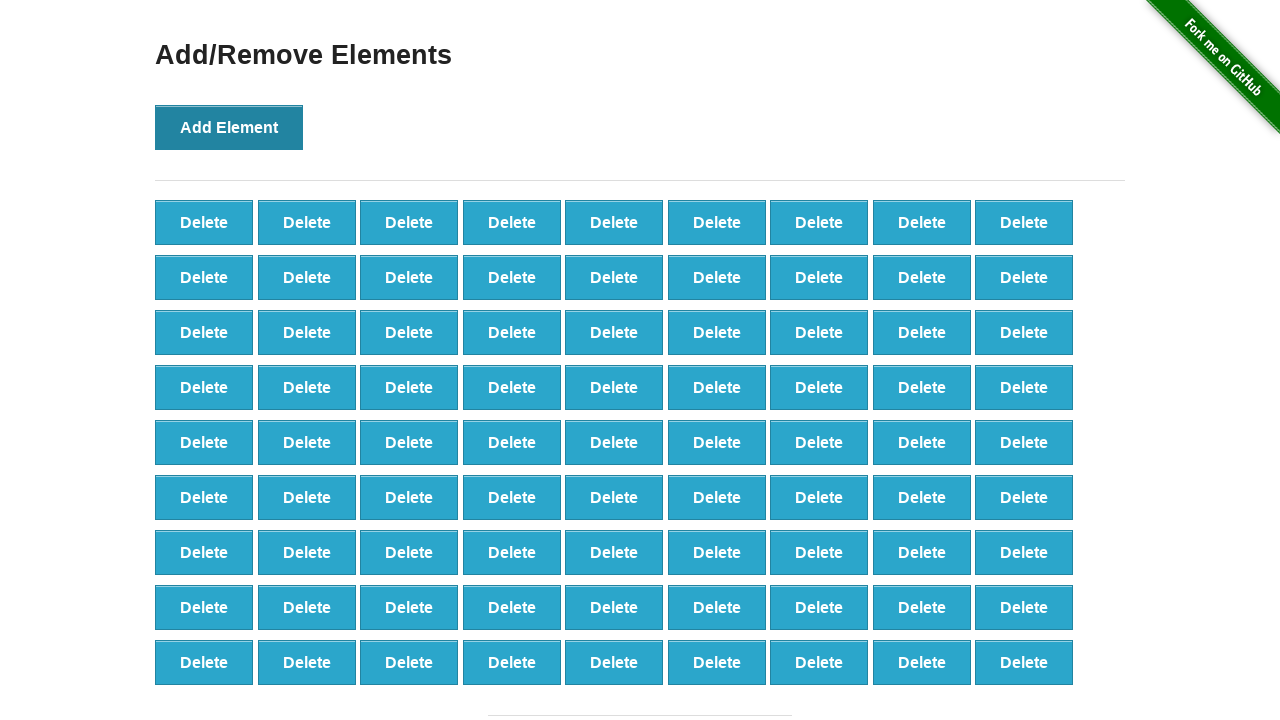

Clicked 'Add Element' button (iteration 82/100) at (229, 127) on button[onclick='addElement()']
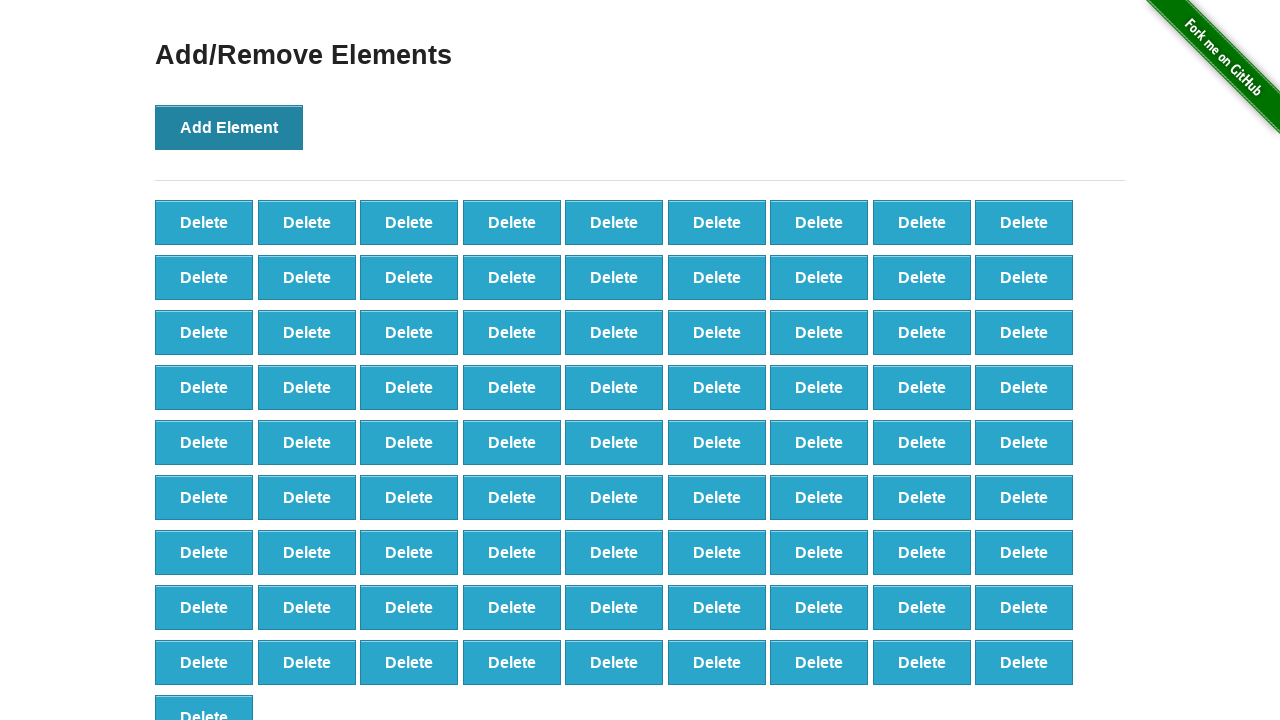

Clicked 'Add Element' button (iteration 83/100) at (229, 127) on button[onclick='addElement()']
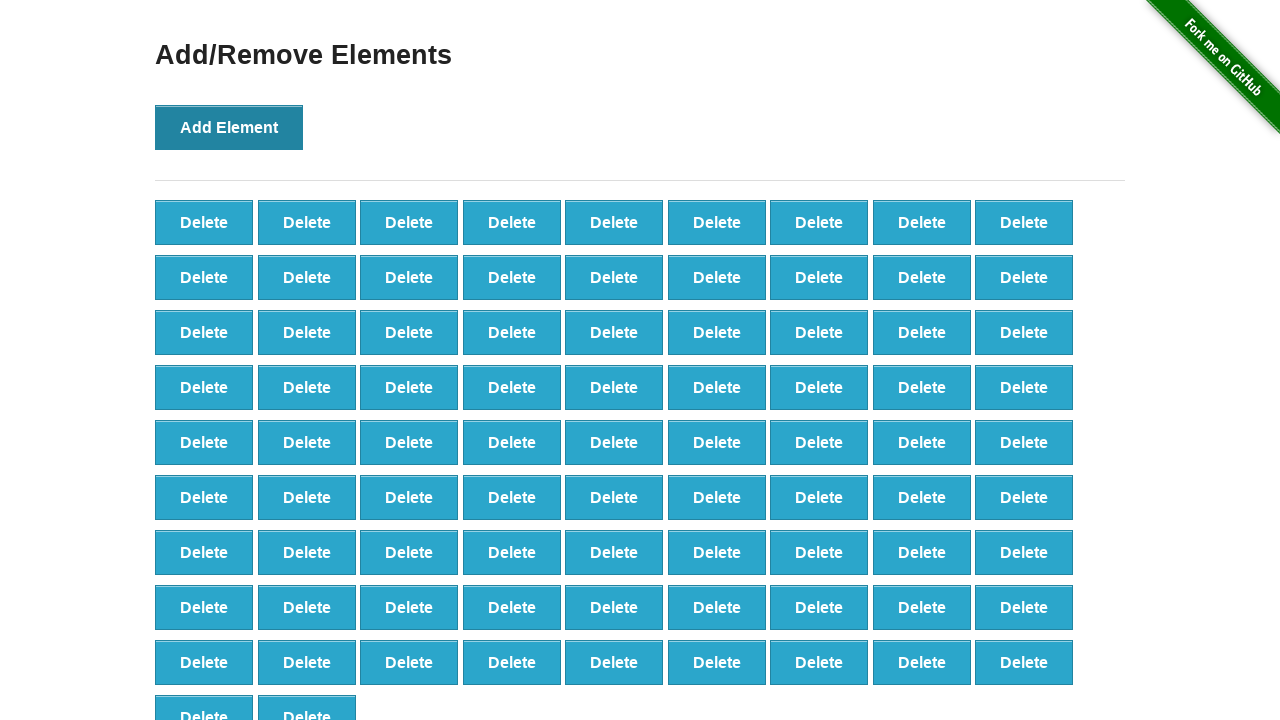

Clicked 'Add Element' button (iteration 84/100) at (229, 127) on button[onclick='addElement()']
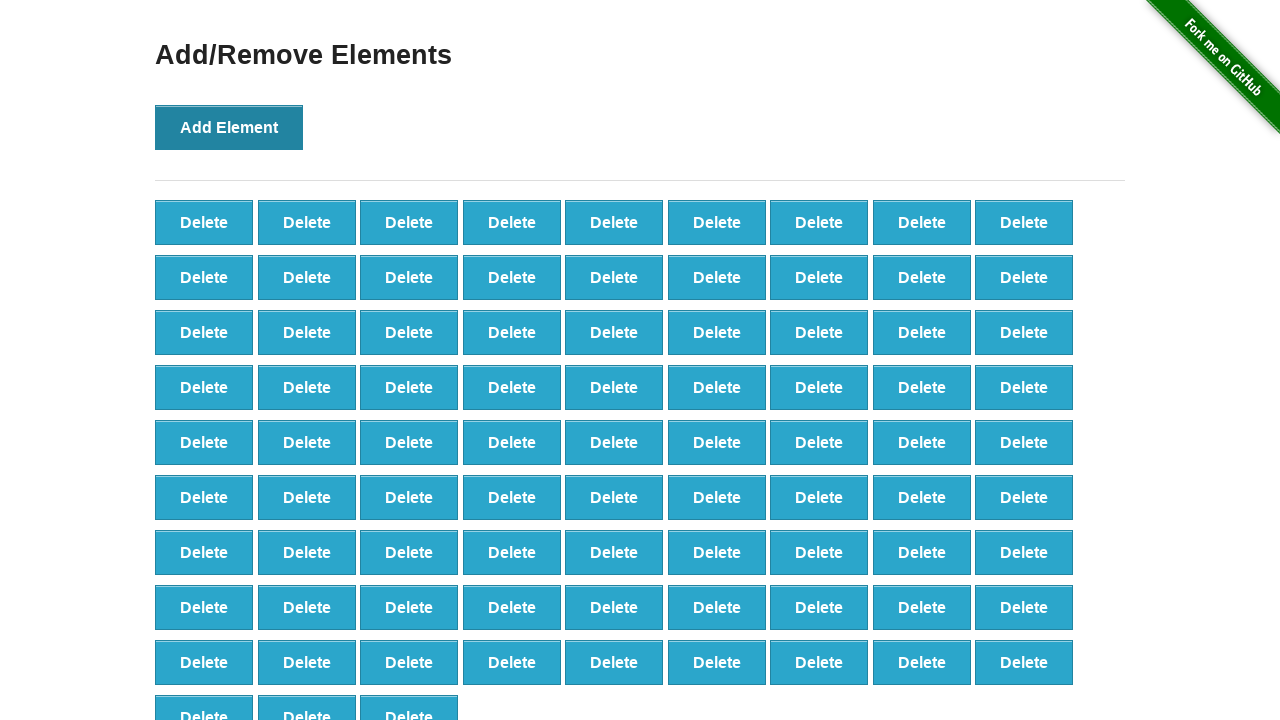

Clicked 'Add Element' button (iteration 85/100) at (229, 127) on button[onclick='addElement()']
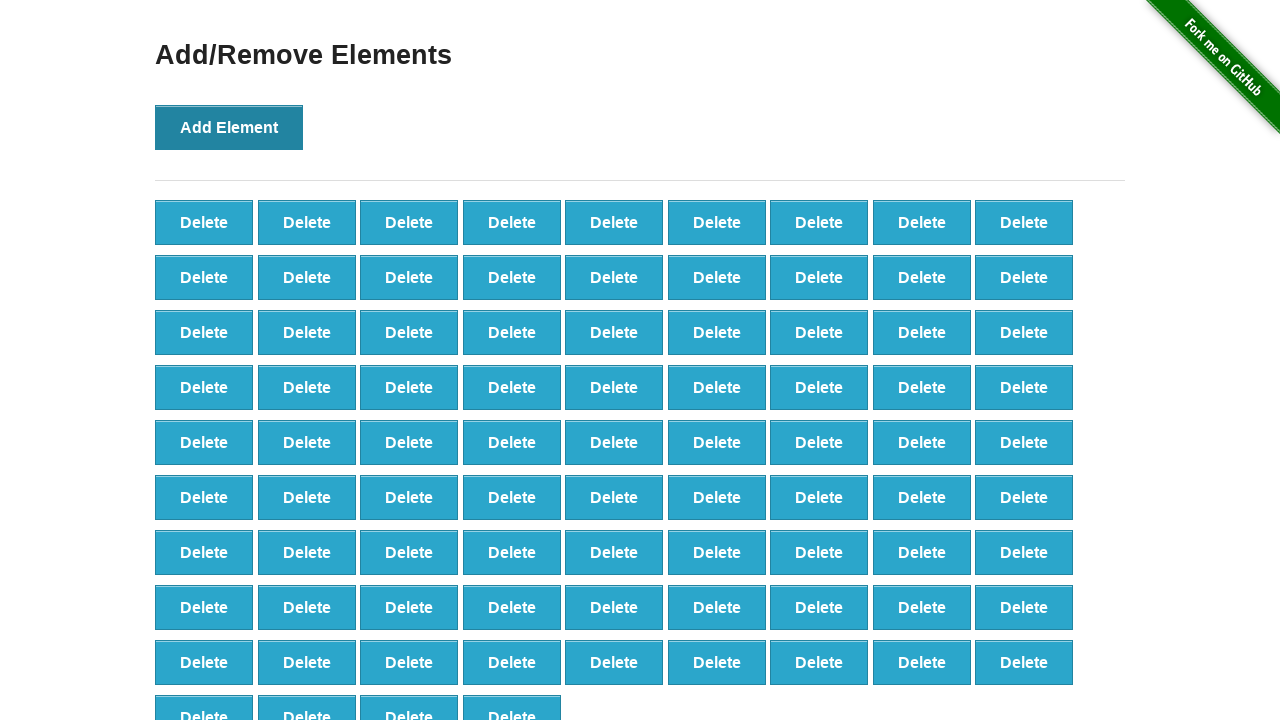

Clicked 'Add Element' button (iteration 86/100) at (229, 127) on button[onclick='addElement()']
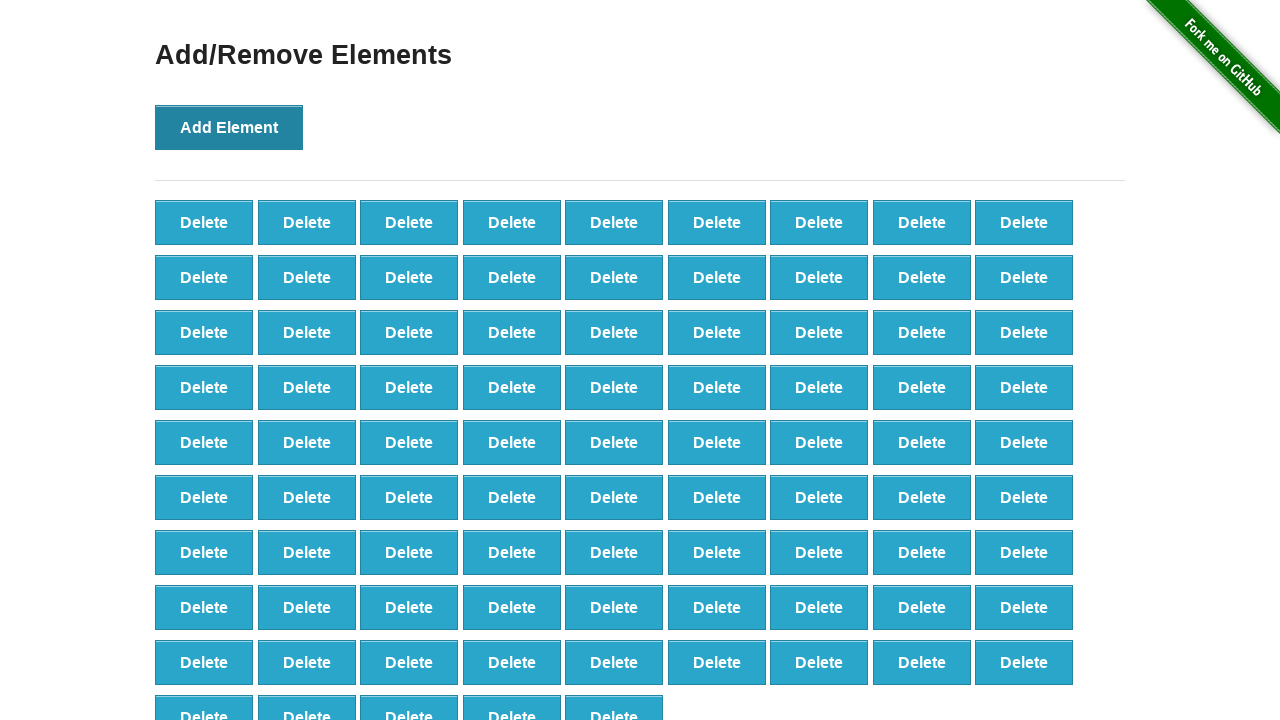

Clicked 'Add Element' button (iteration 87/100) at (229, 127) on button[onclick='addElement()']
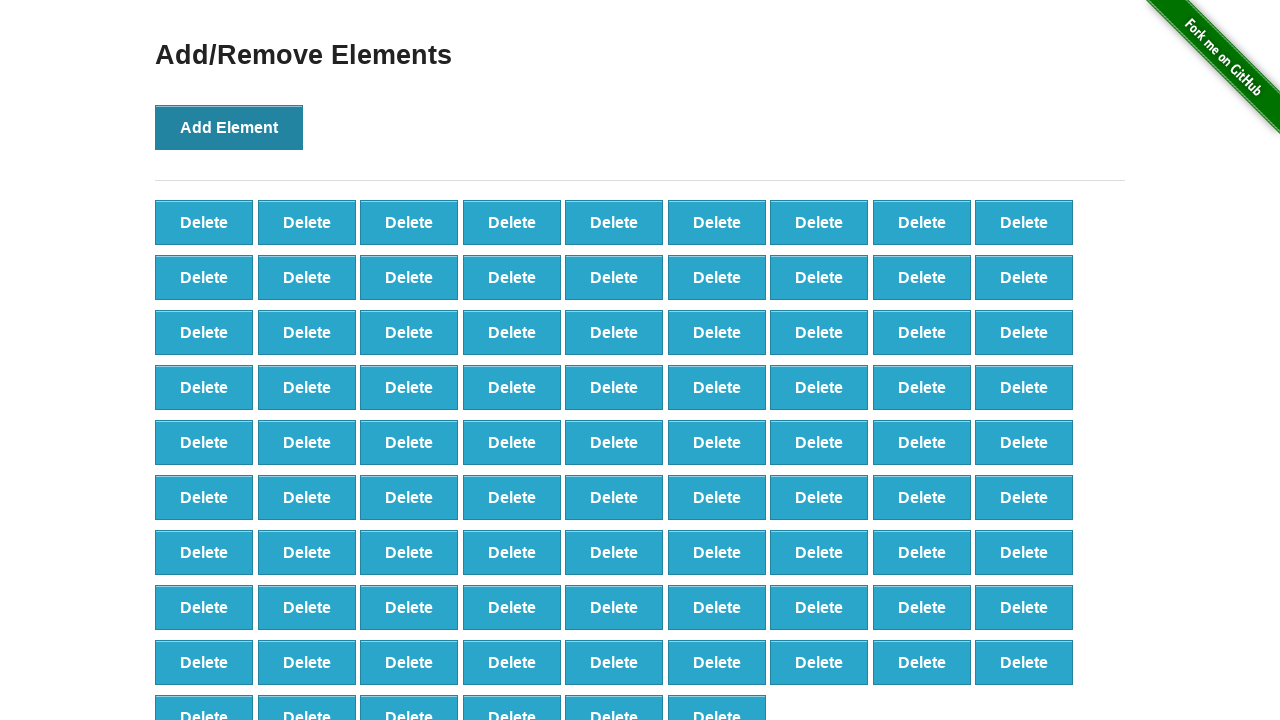

Clicked 'Add Element' button (iteration 88/100) at (229, 127) on button[onclick='addElement()']
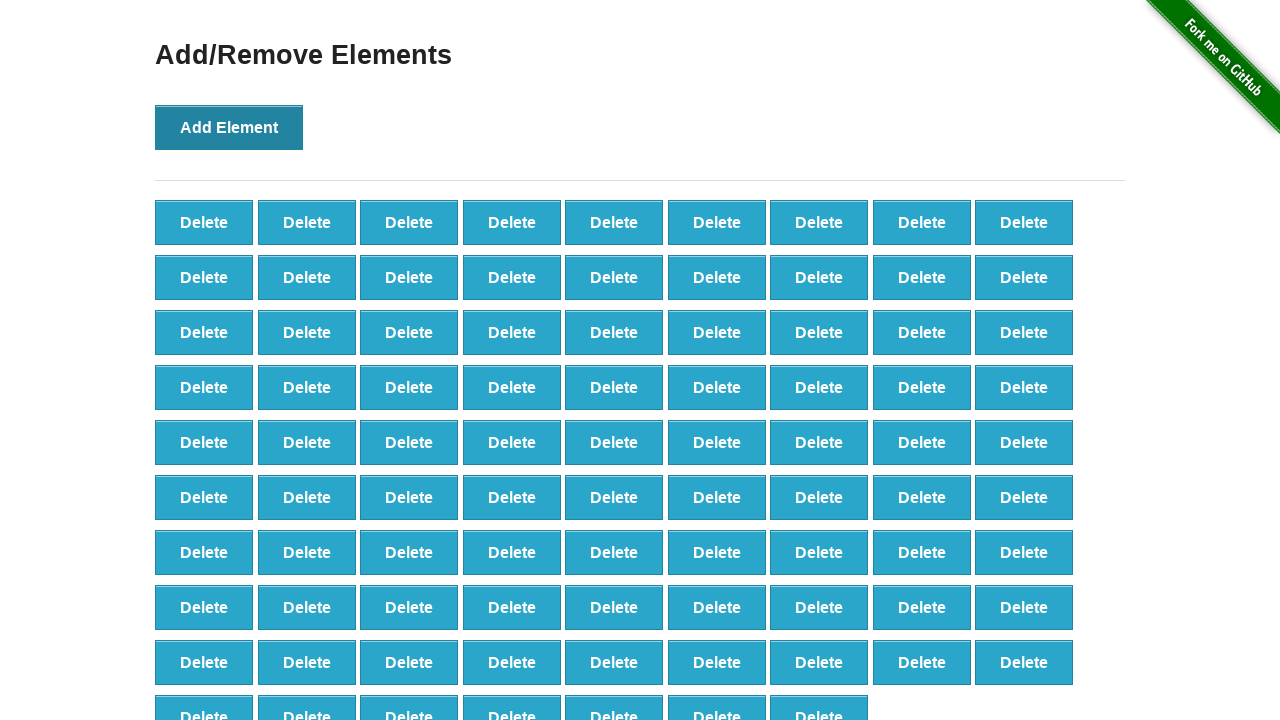

Clicked 'Add Element' button (iteration 89/100) at (229, 127) on button[onclick='addElement()']
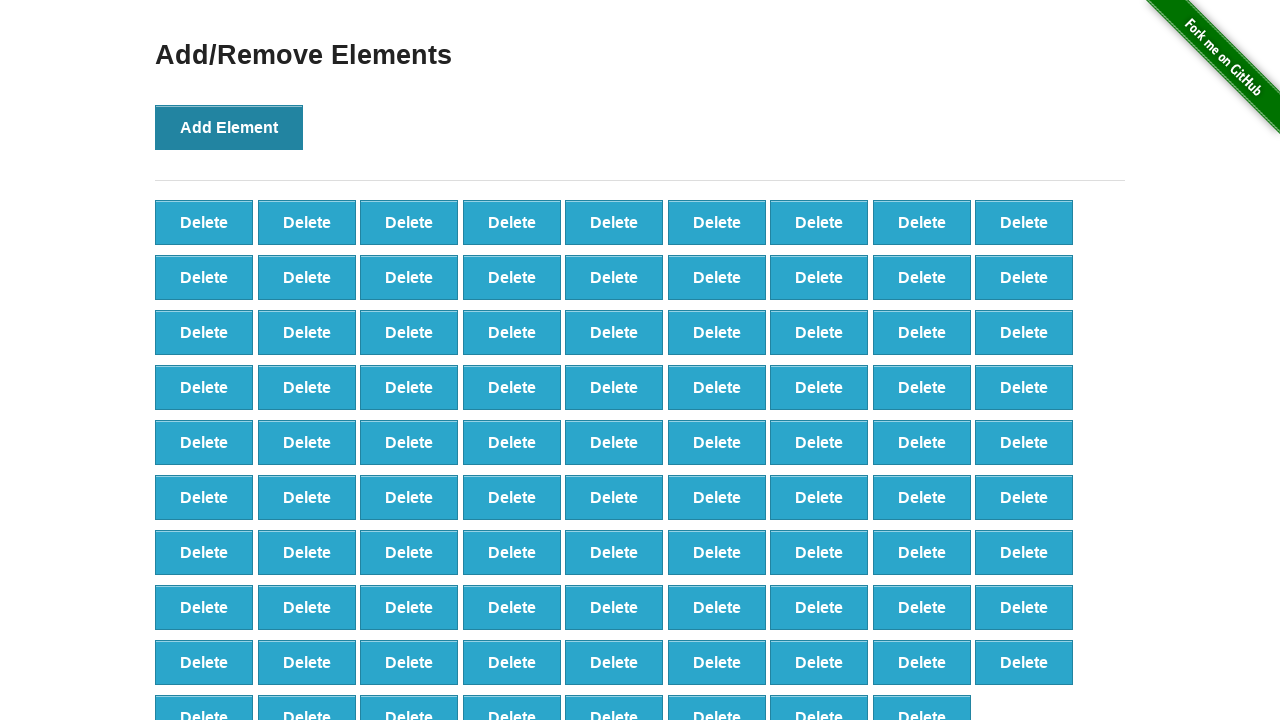

Clicked 'Add Element' button (iteration 90/100) at (229, 127) on button[onclick='addElement()']
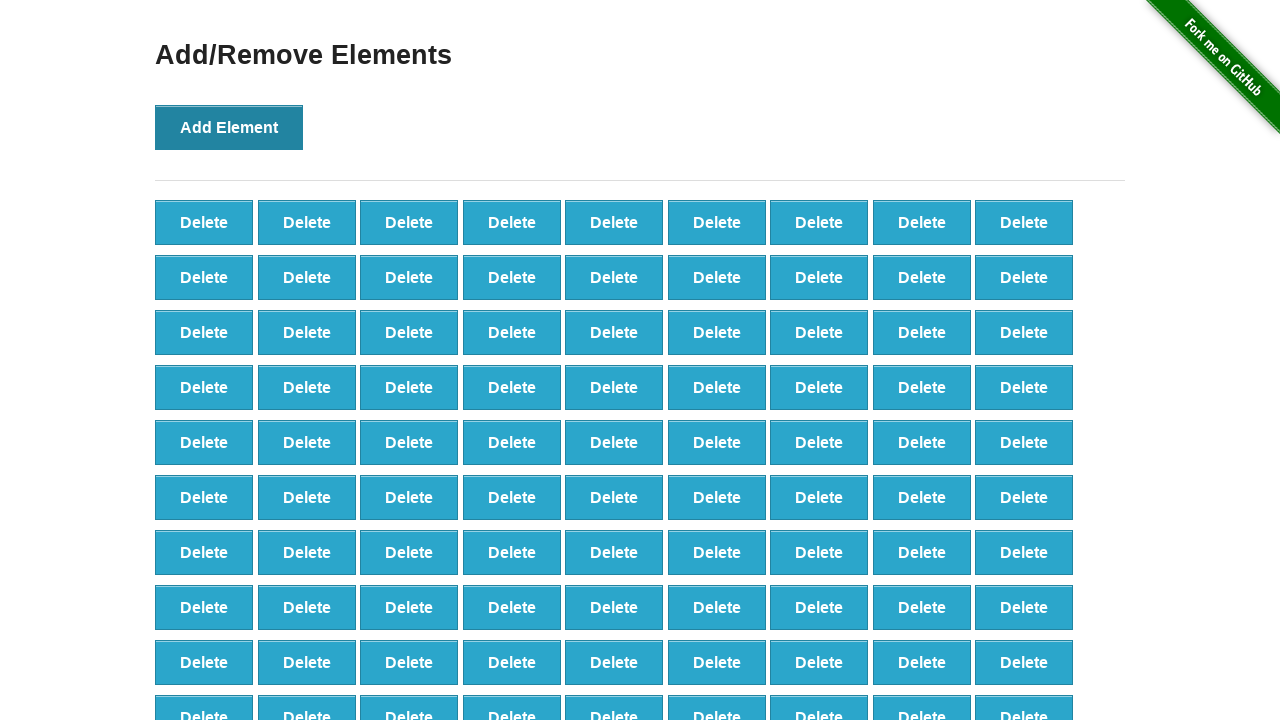

Clicked 'Add Element' button (iteration 91/100) at (229, 127) on button[onclick='addElement()']
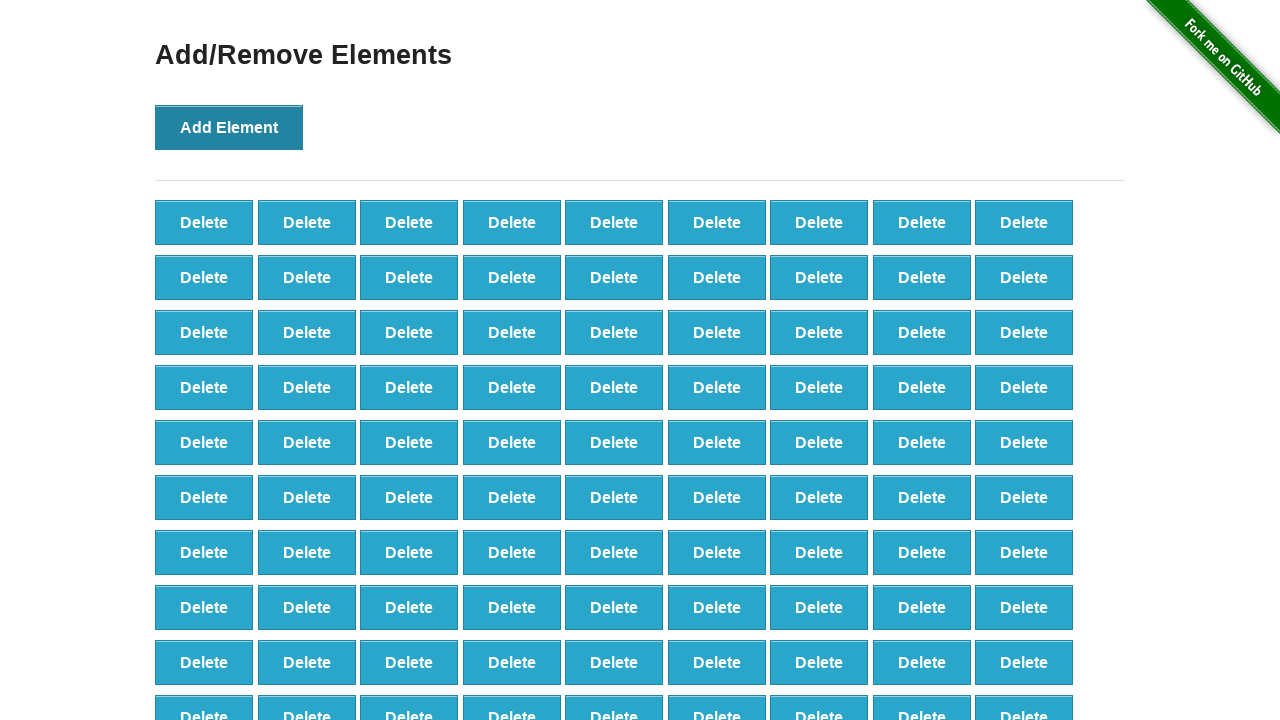

Clicked 'Add Element' button (iteration 92/100) at (229, 127) on button[onclick='addElement()']
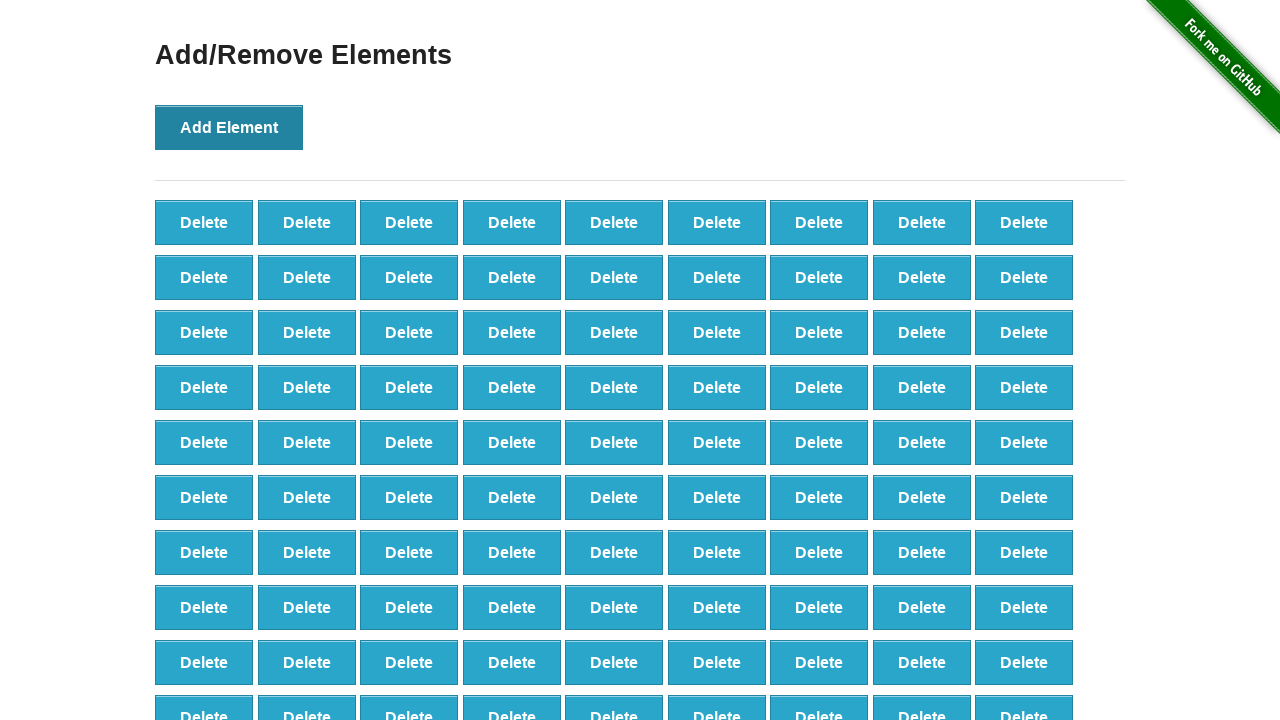

Clicked 'Add Element' button (iteration 93/100) at (229, 127) on button[onclick='addElement()']
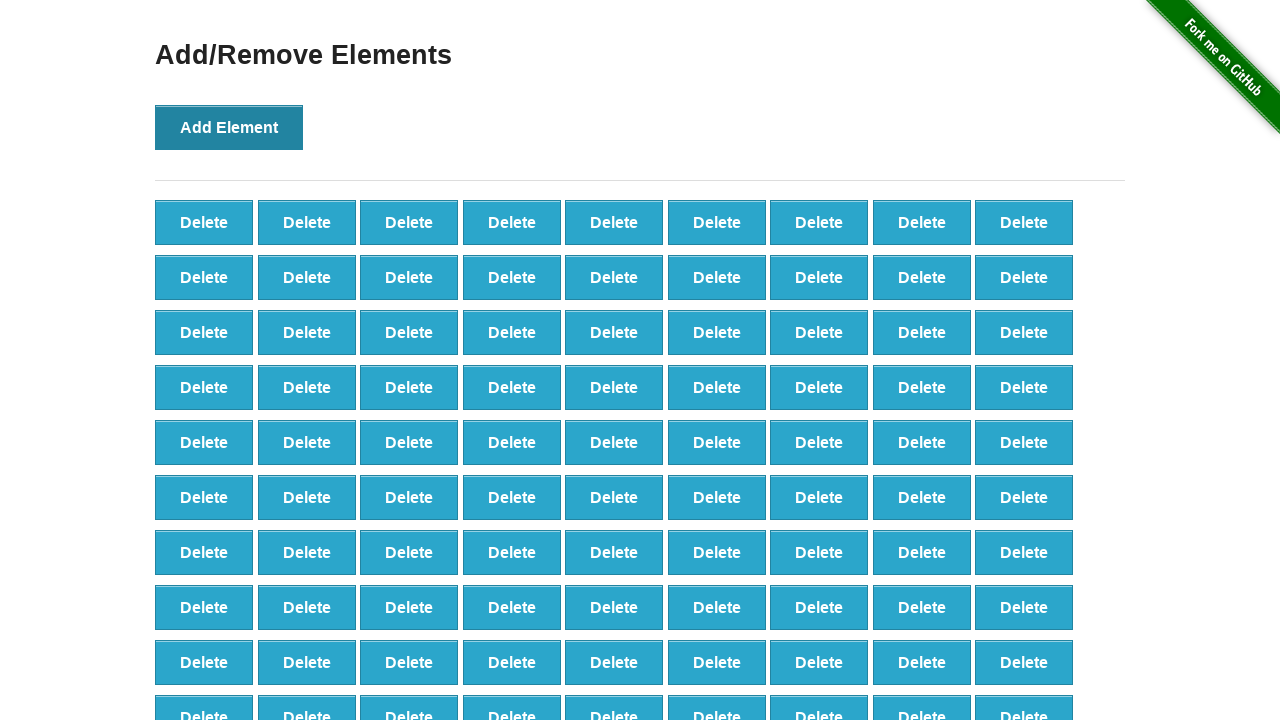

Clicked 'Add Element' button (iteration 94/100) at (229, 127) on button[onclick='addElement()']
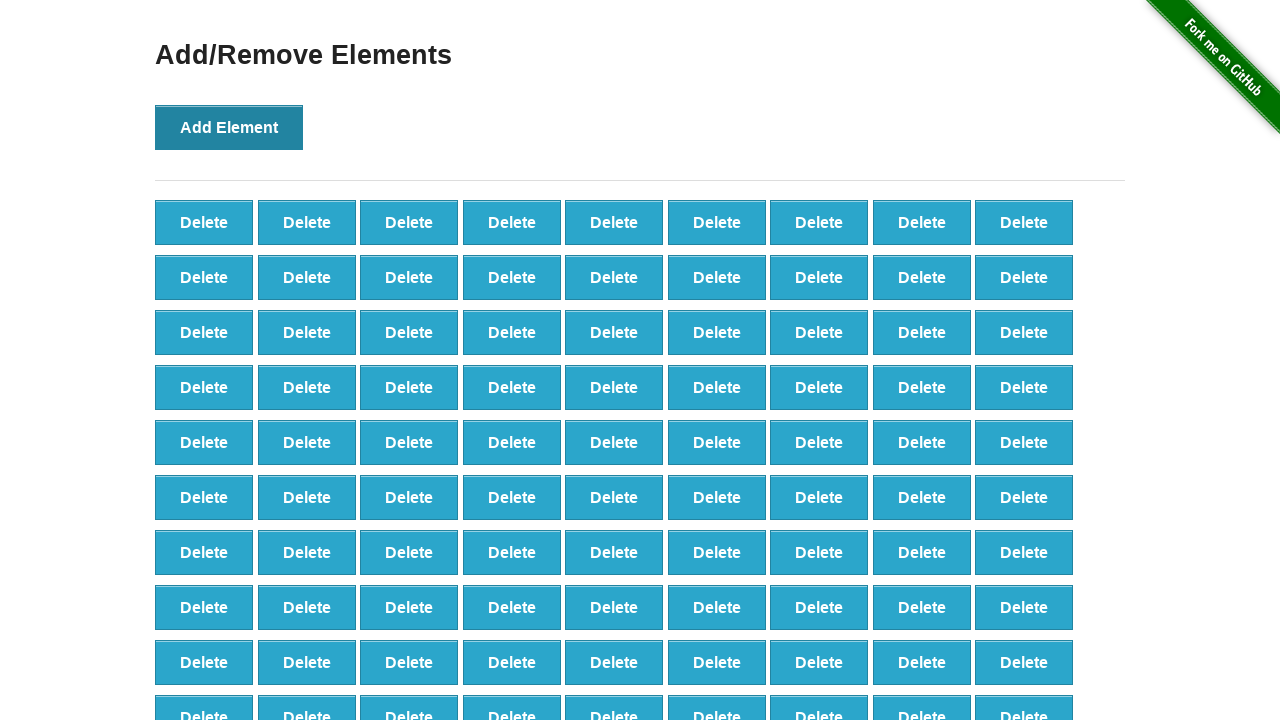

Clicked 'Add Element' button (iteration 95/100) at (229, 127) on button[onclick='addElement()']
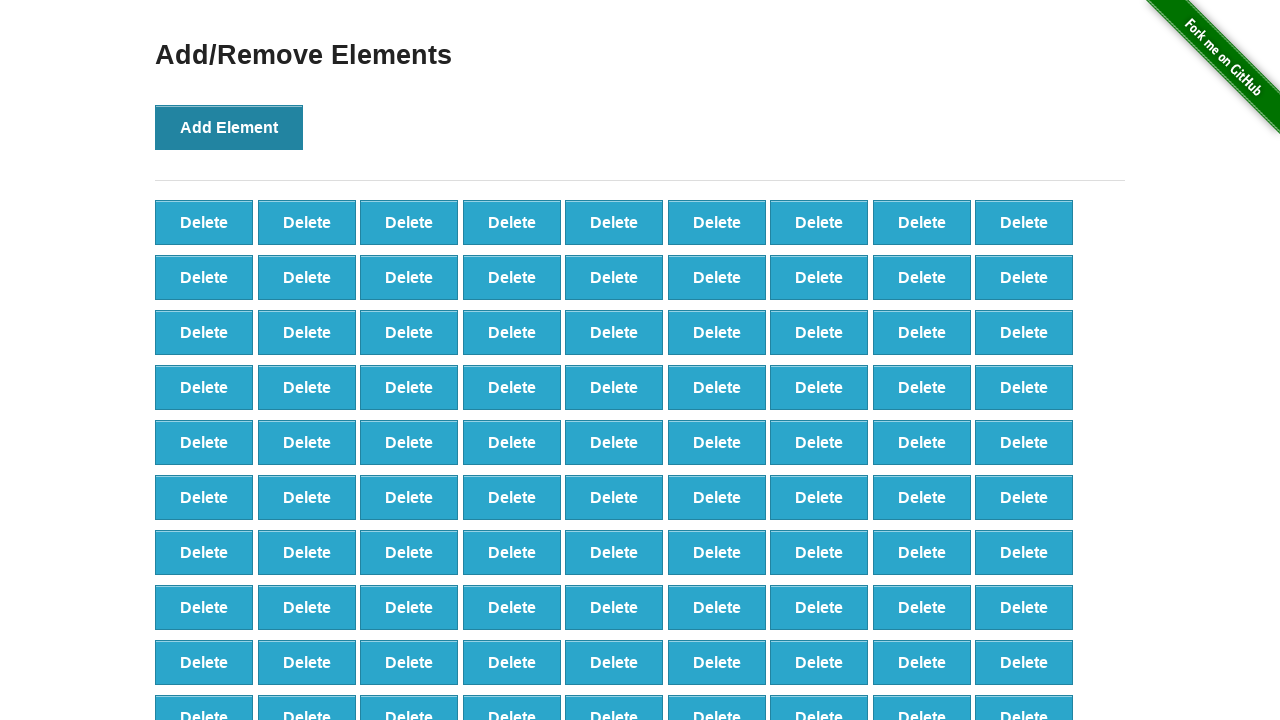

Clicked 'Add Element' button (iteration 96/100) at (229, 127) on button[onclick='addElement()']
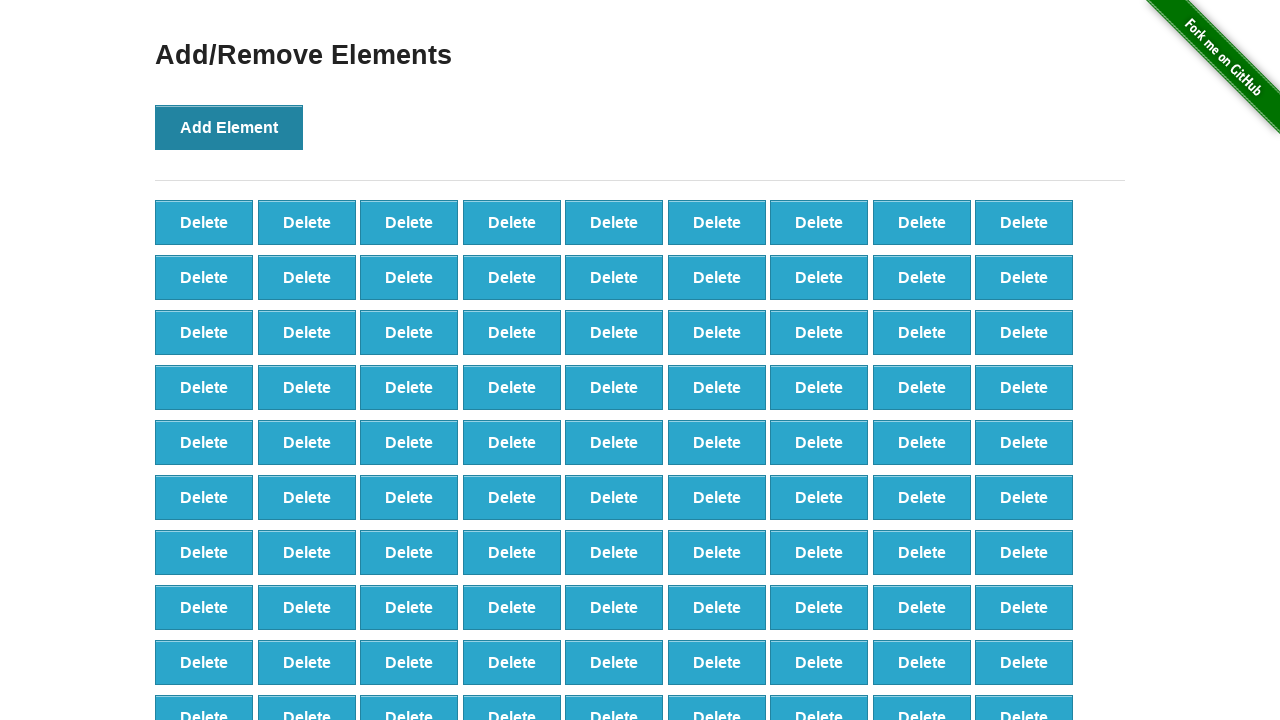

Clicked 'Add Element' button (iteration 97/100) at (229, 127) on button[onclick='addElement()']
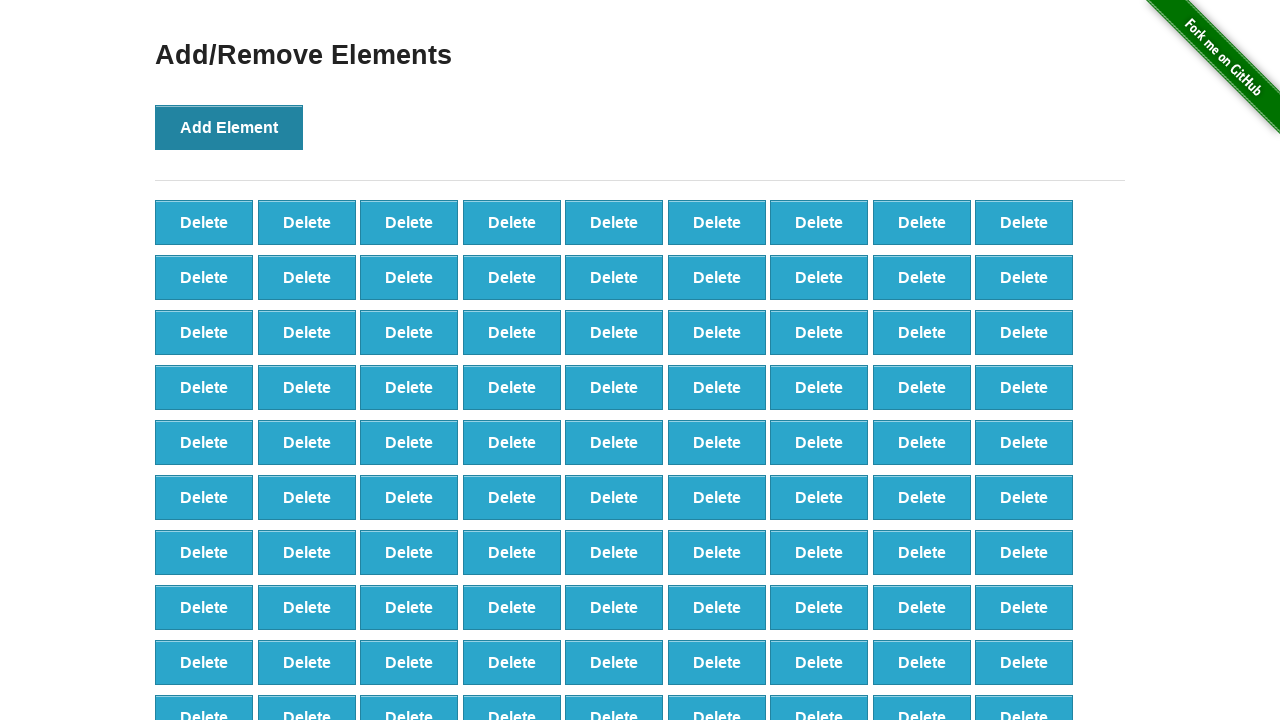

Clicked 'Add Element' button (iteration 98/100) at (229, 127) on button[onclick='addElement()']
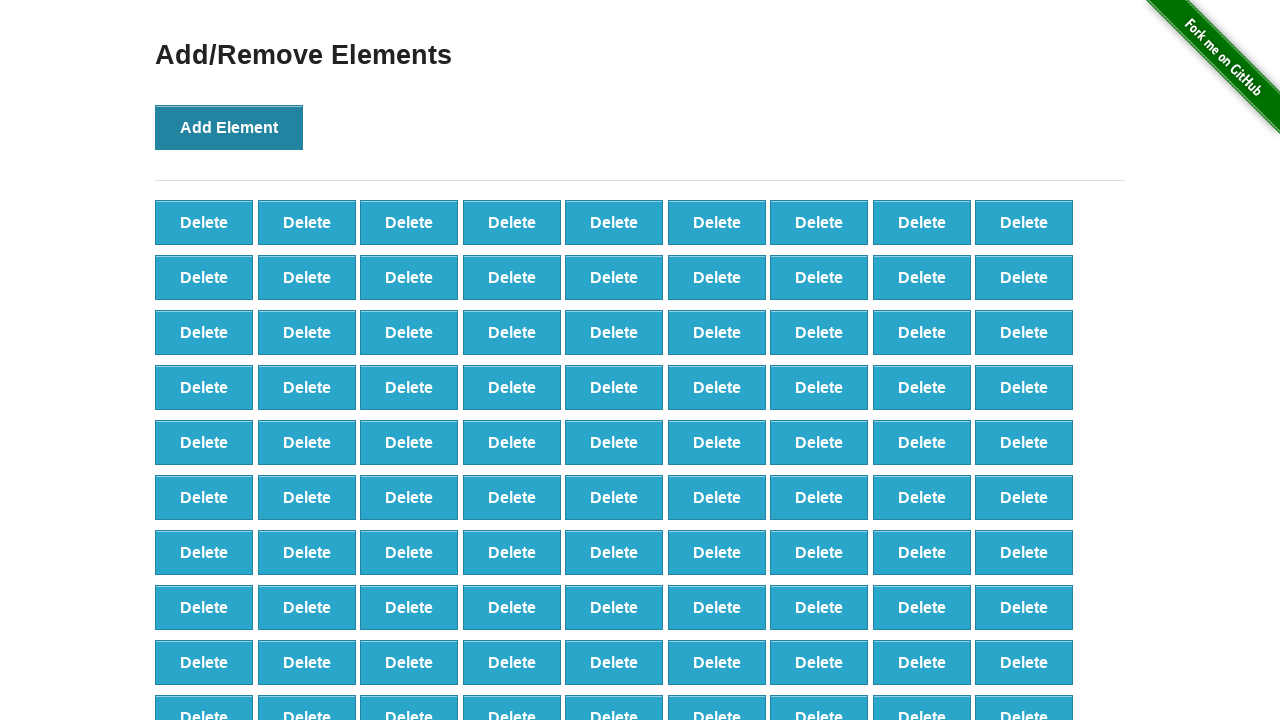

Clicked 'Add Element' button (iteration 99/100) at (229, 127) on button[onclick='addElement()']
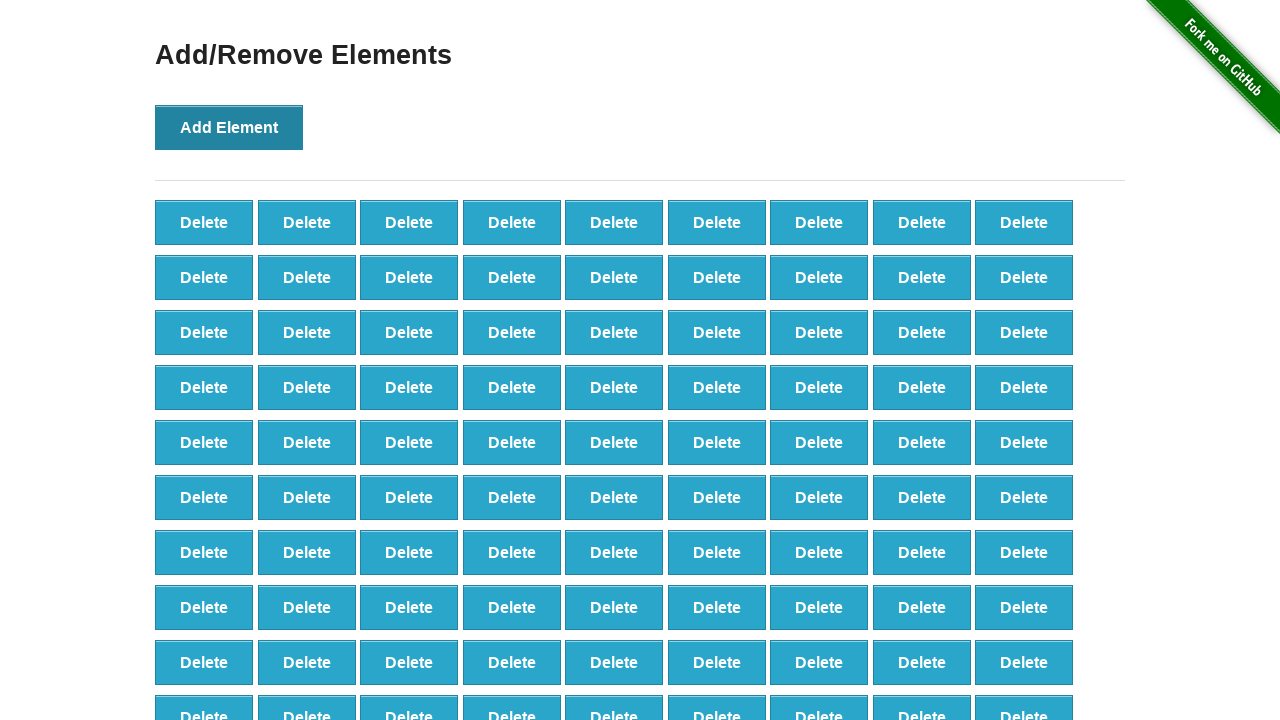

Clicked 'Add Element' button (iteration 100/100) at (229, 127) on button[onclick='addElement()']
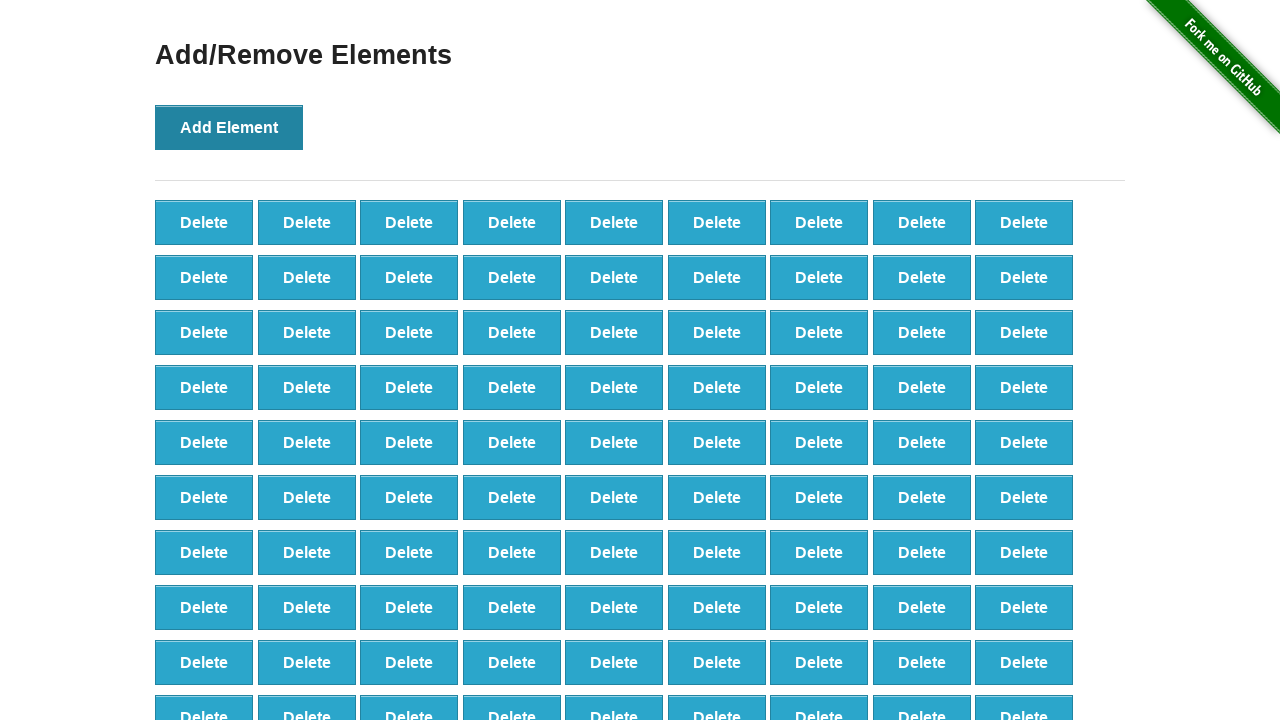

Counted 100 delete buttons before deletion
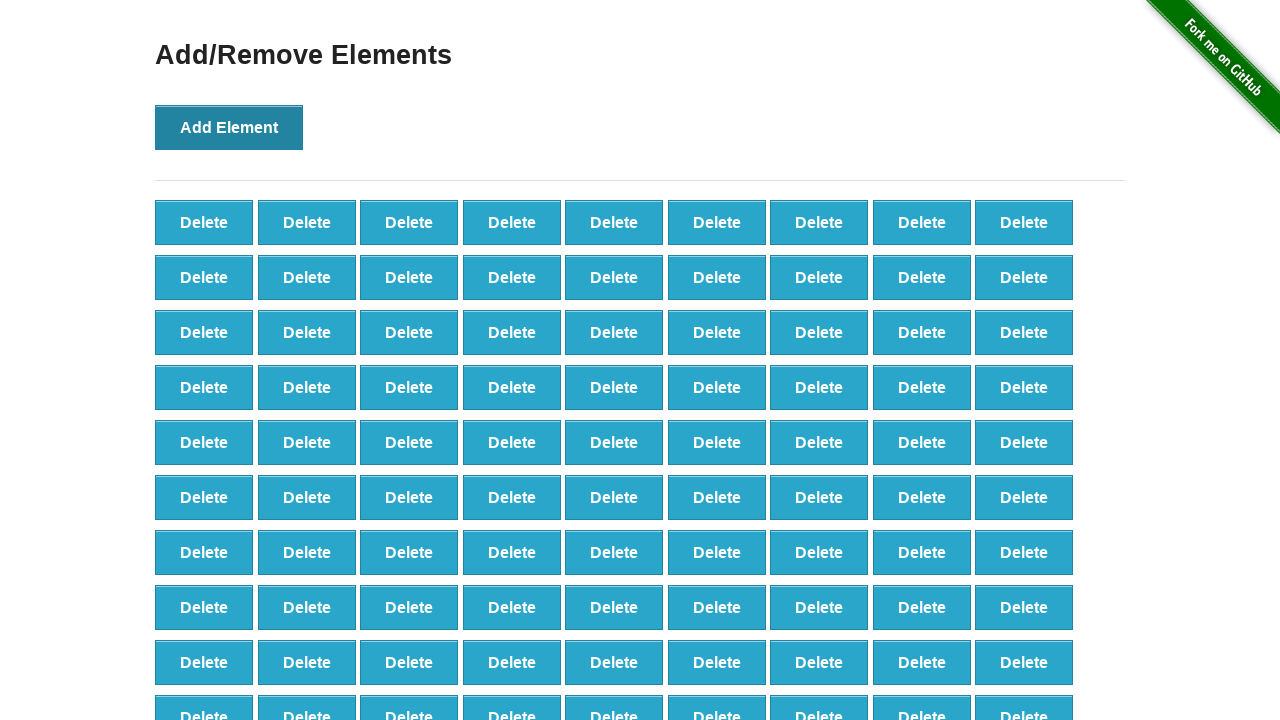

Clicked delete button (iteration 1/20) at (204, 222) on button[onclick='deleteElement()'] >> nth=0
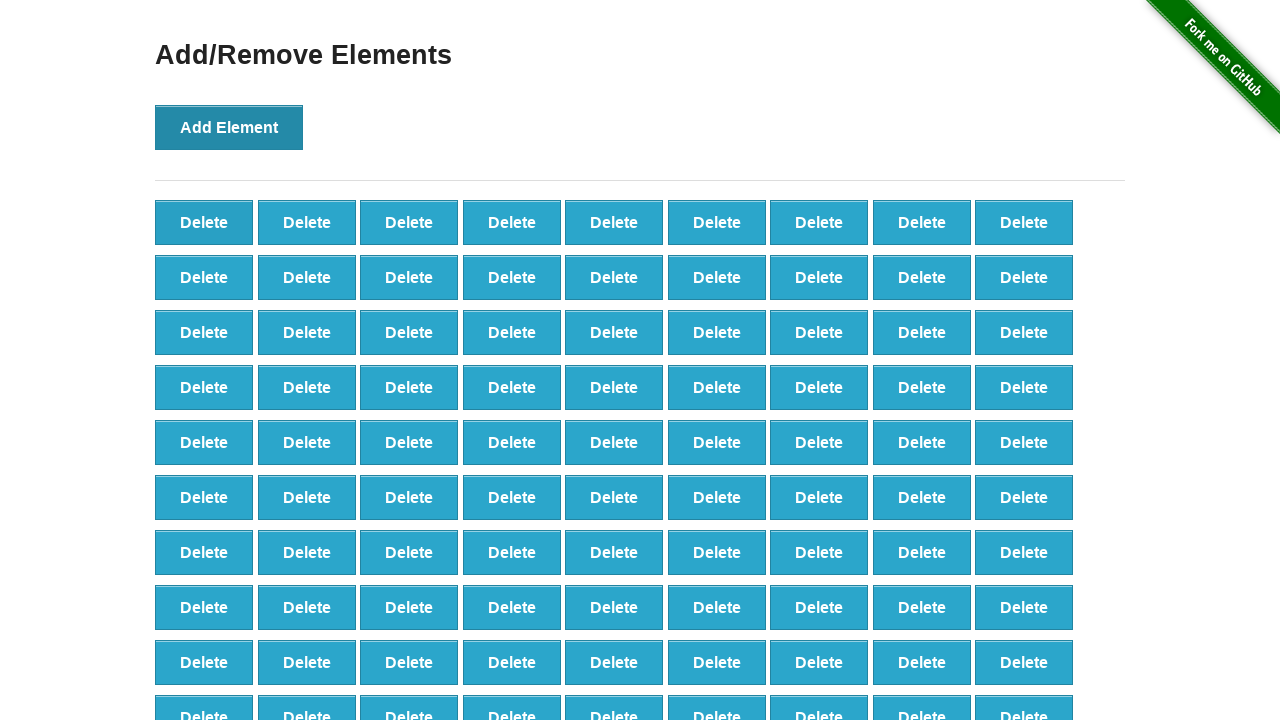

Clicked delete button (iteration 2/20) at (204, 222) on button[onclick='deleteElement()'] >> nth=0
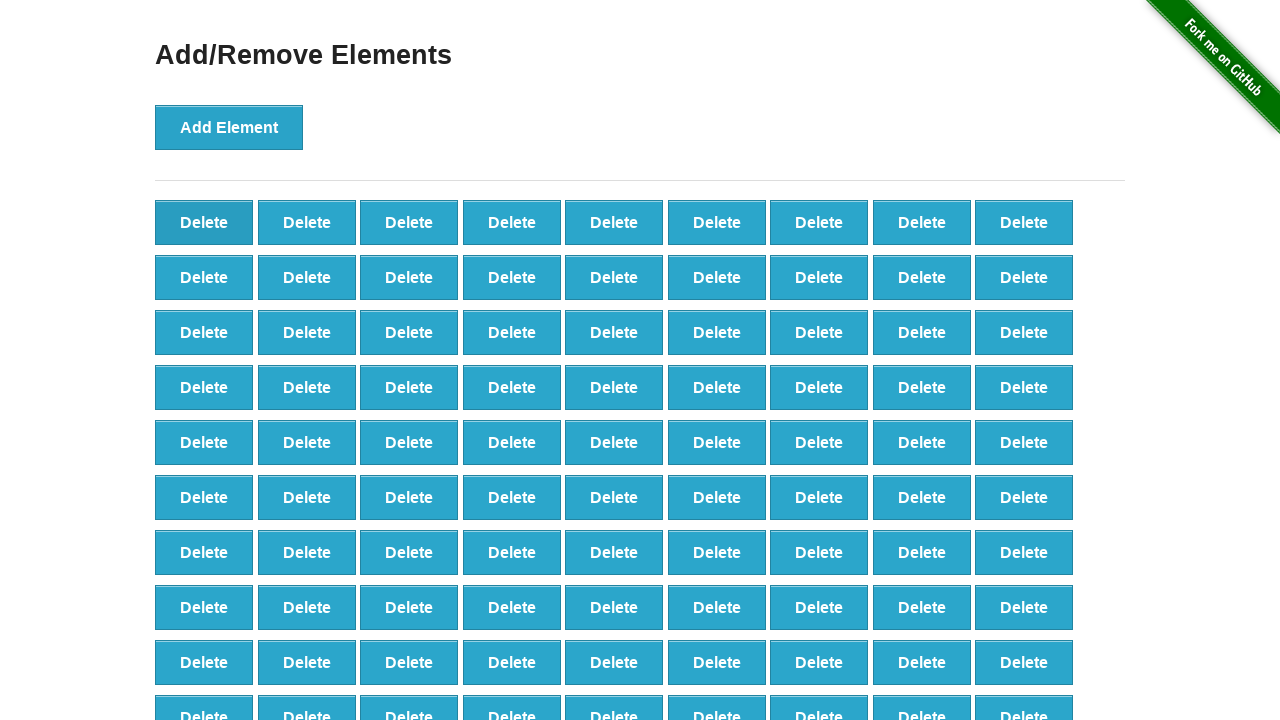

Clicked delete button (iteration 3/20) at (204, 222) on button[onclick='deleteElement()'] >> nth=0
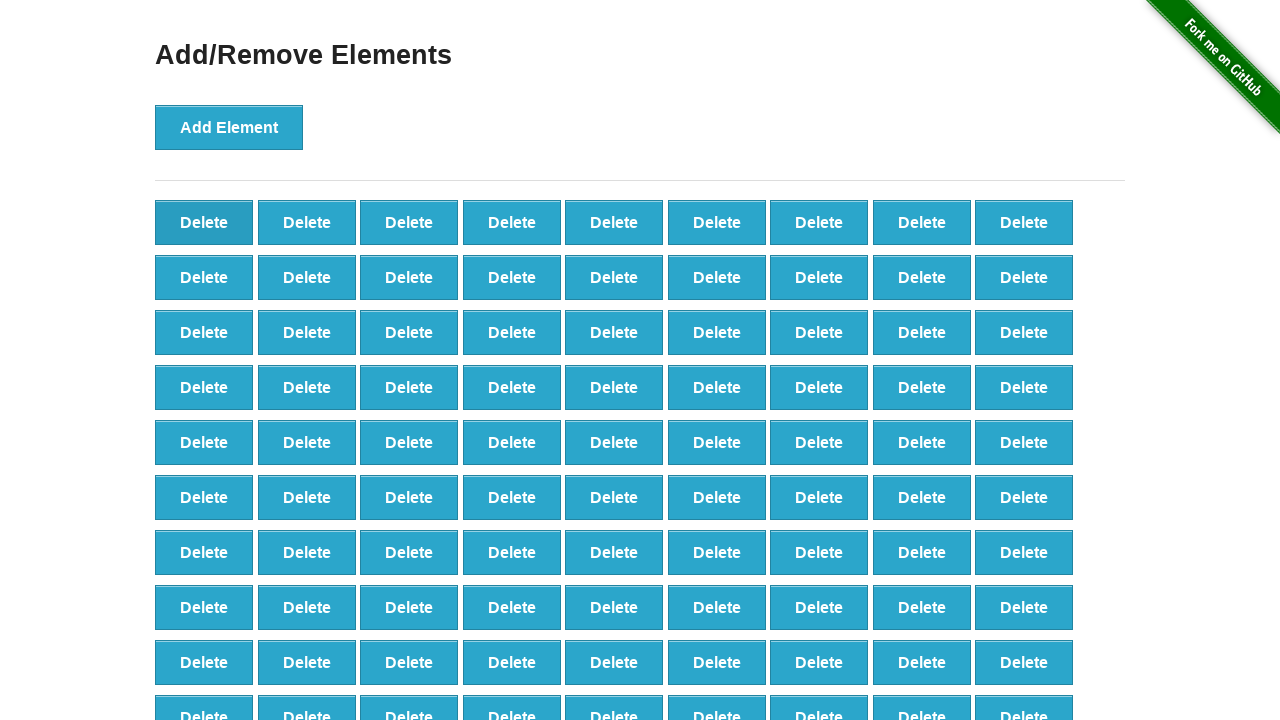

Clicked delete button (iteration 4/20) at (204, 222) on button[onclick='deleteElement()'] >> nth=0
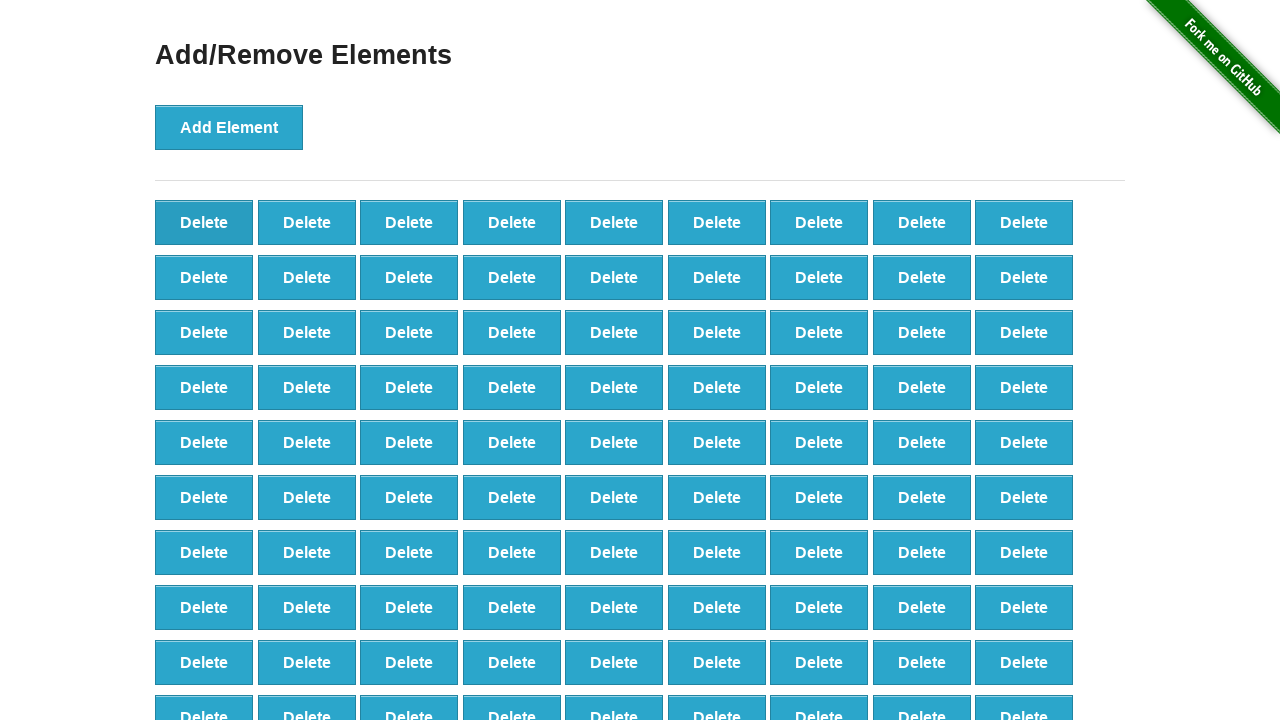

Clicked delete button (iteration 5/20) at (204, 222) on button[onclick='deleteElement()'] >> nth=0
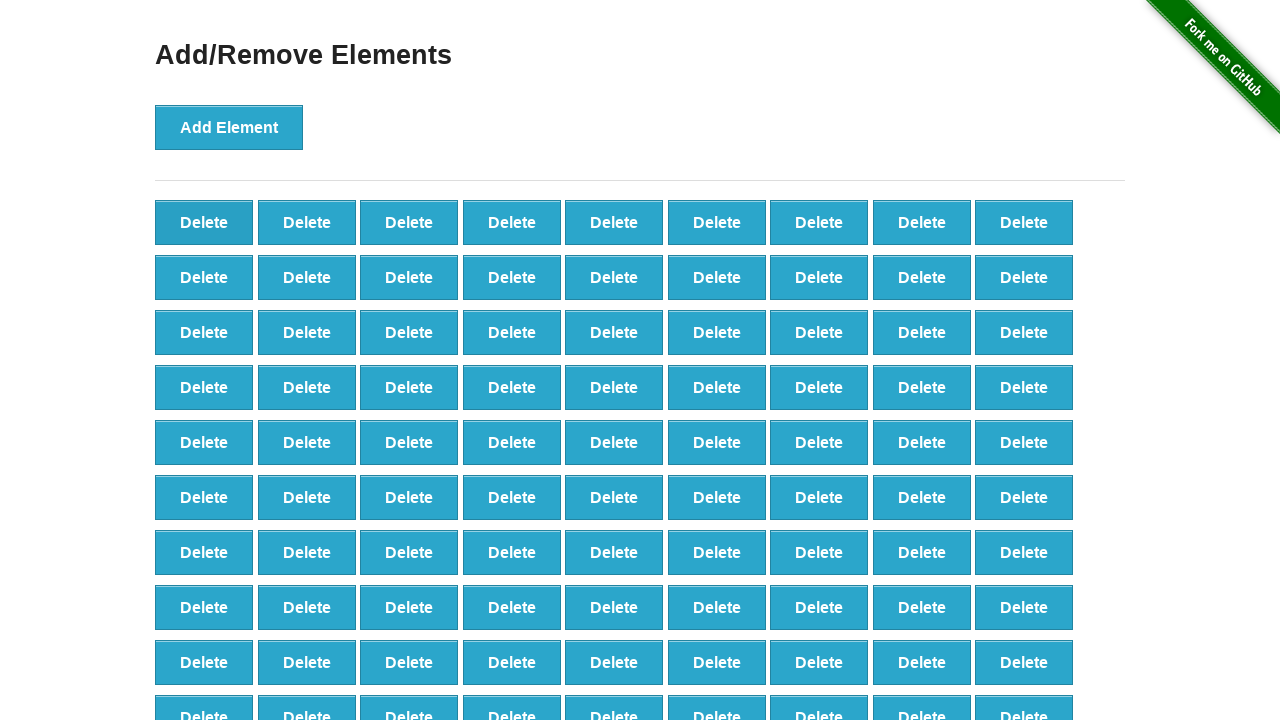

Clicked delete button (iteration 6/20) at (204, 222) on button[onclick='deleteElement()'] >> nth=0
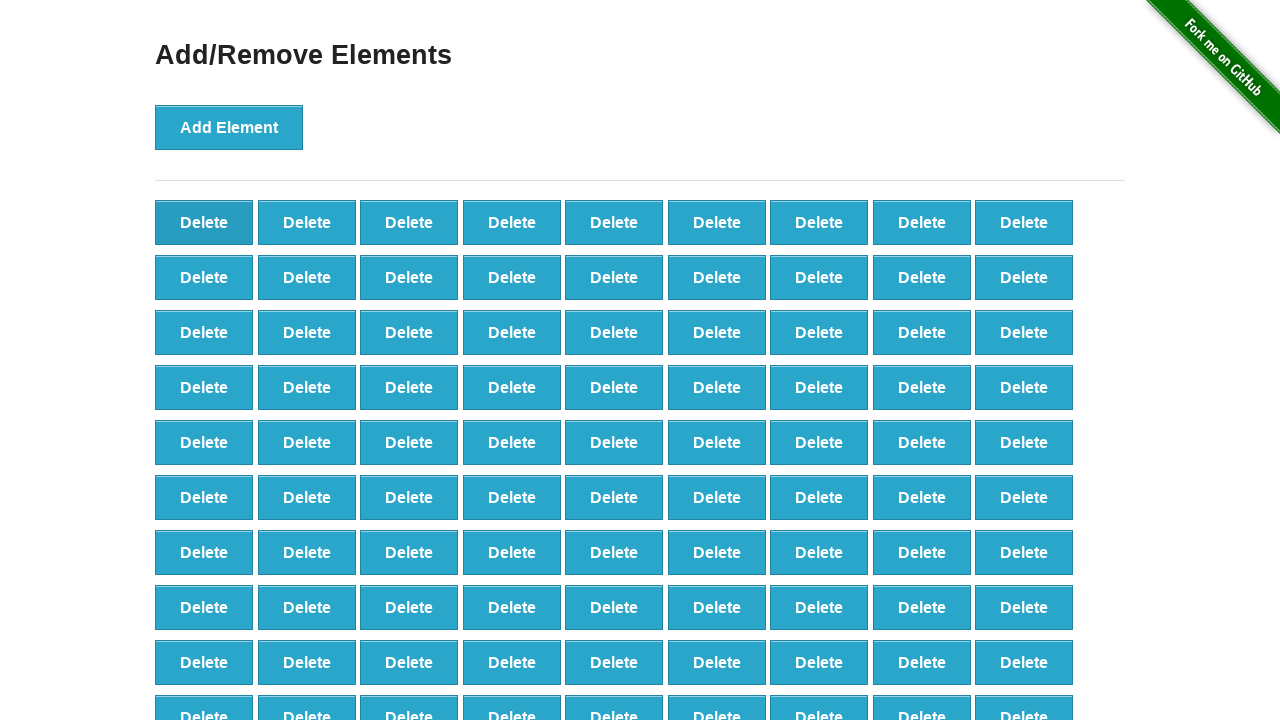

Clicked delete button (iteration 7/20) at (204, 222) on button[onclick='deleteElement()'] >> nth=0
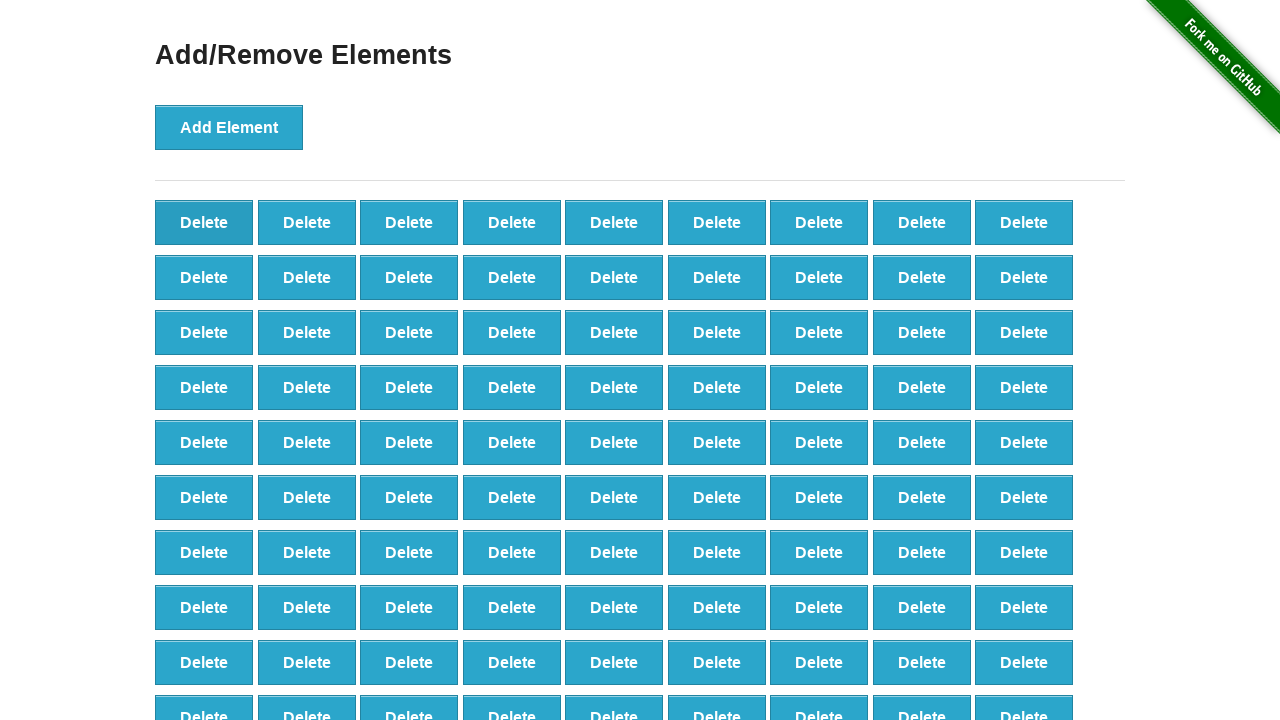

Clicked delete button (iteration 8/20) at (204, 222) on button[onclick='deleteElement()'] >> nth=0
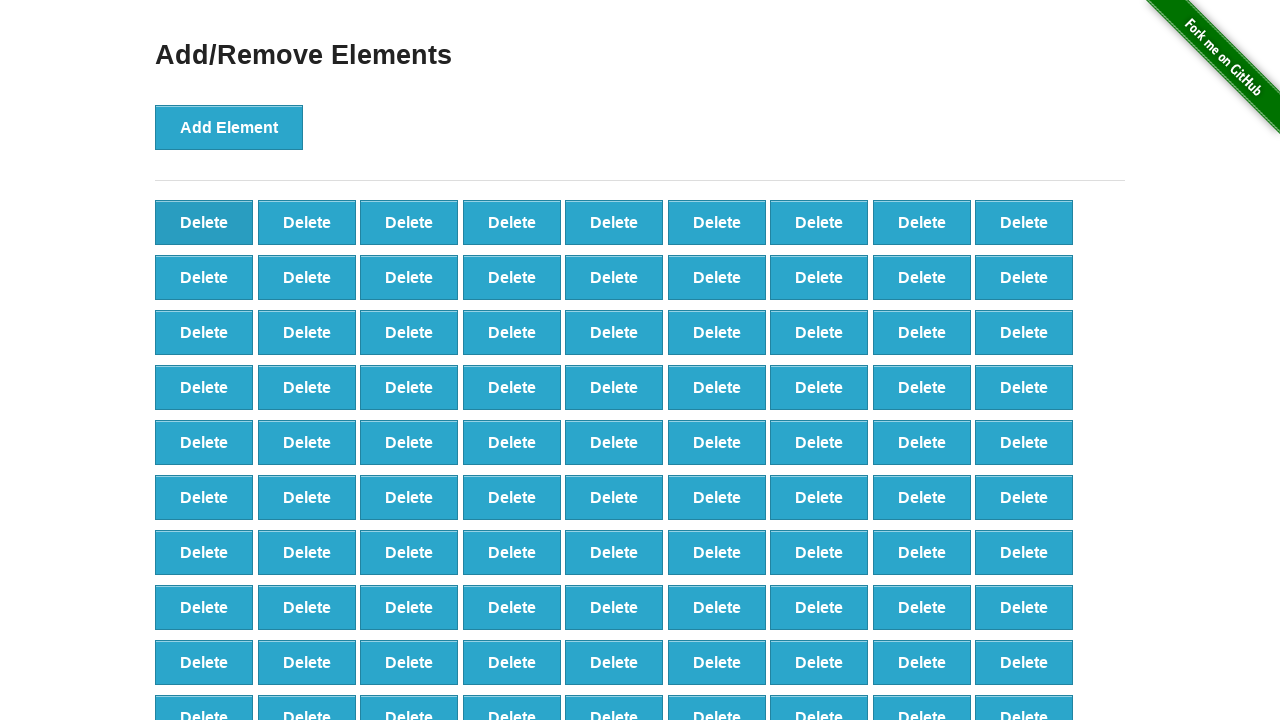

Clicked delete button (iteration 9/20) at (204, 222) on button[onclick='deleteElement()'] >> nth=0
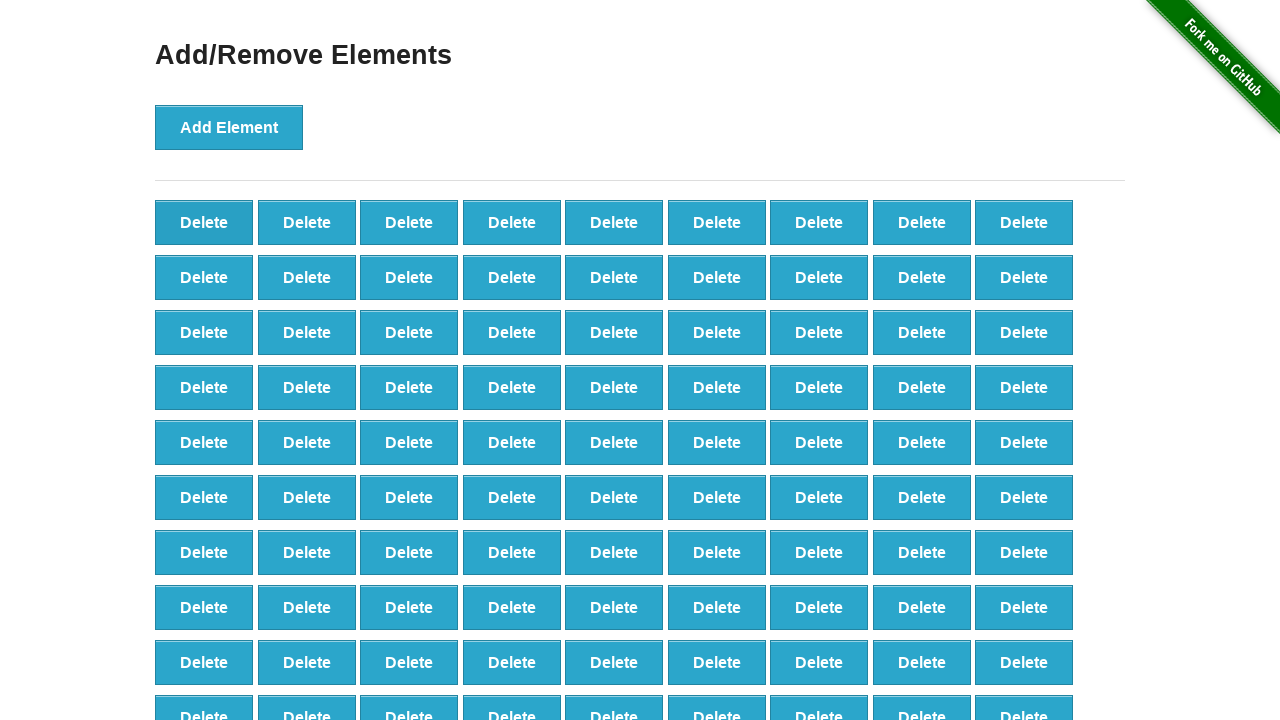

Clicked delete button (iteration 10/20) at (204, 222) on button[onclick='deleteElement()'] >> nth=0
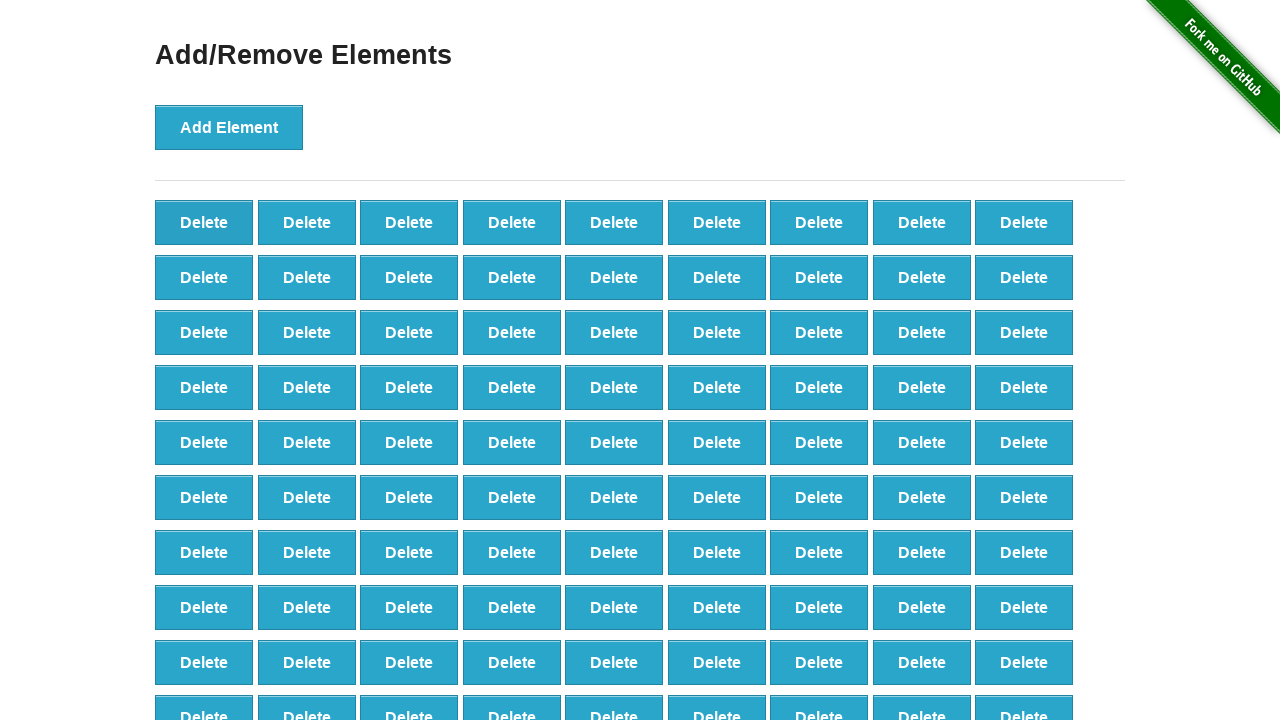

Clicked delete button (iteration 11/20) at (204, 222) on button[onclick='deleteElement()'] >> nth=0
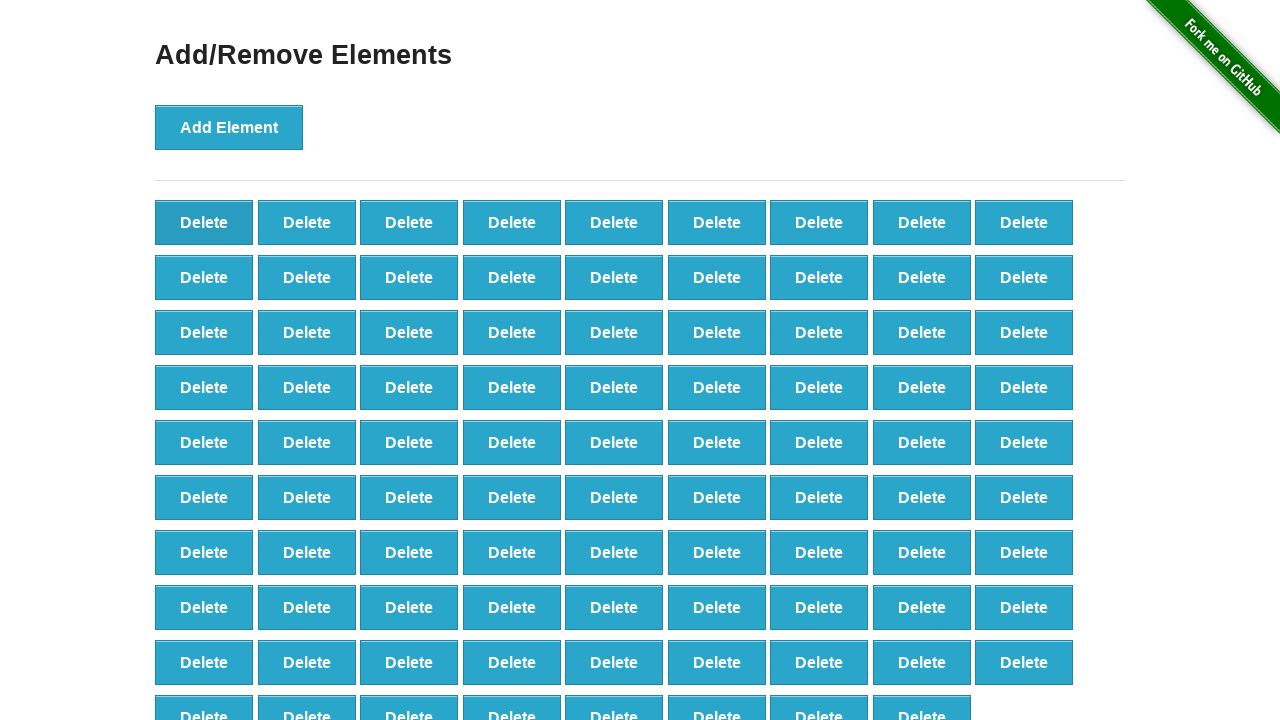

Clicked delete button (iteration 12/20) at (204, 222) on button[onclick='deleteElement()'] >> nth=0
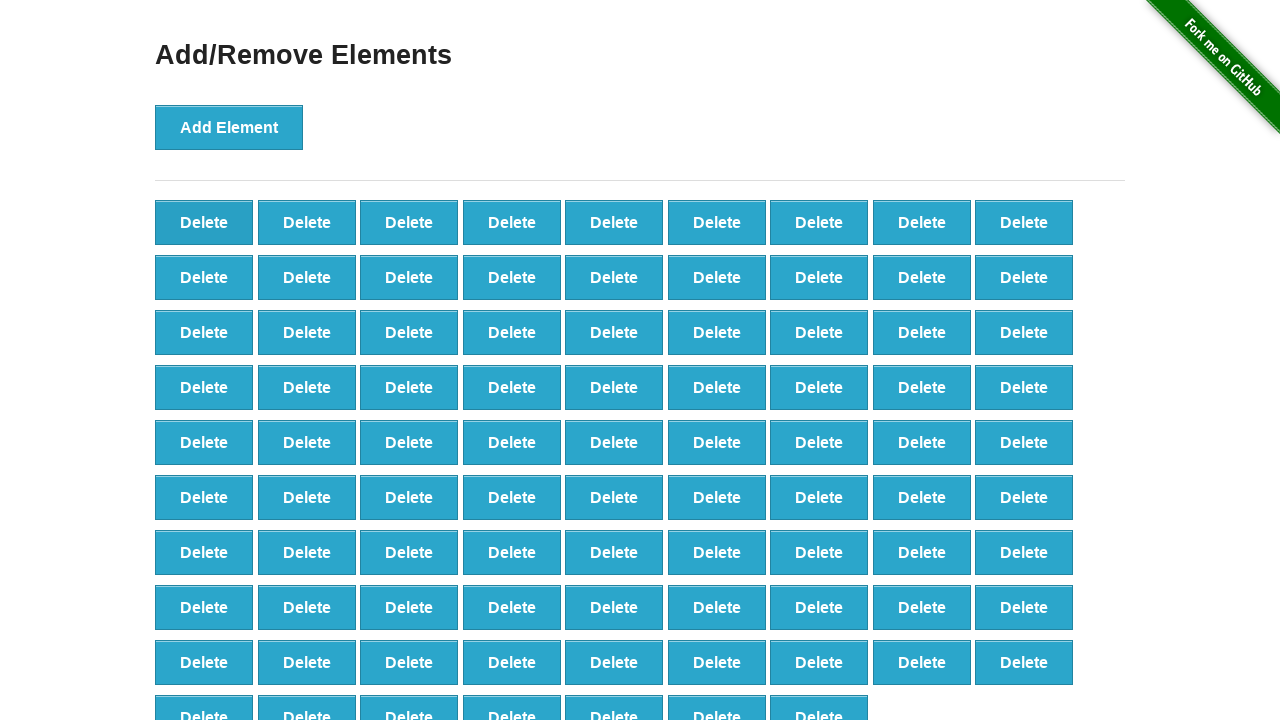

Clicked delete button (iteration 13/20) at (204, 222) on button[onclick='deleteElement()'] >> nth=0
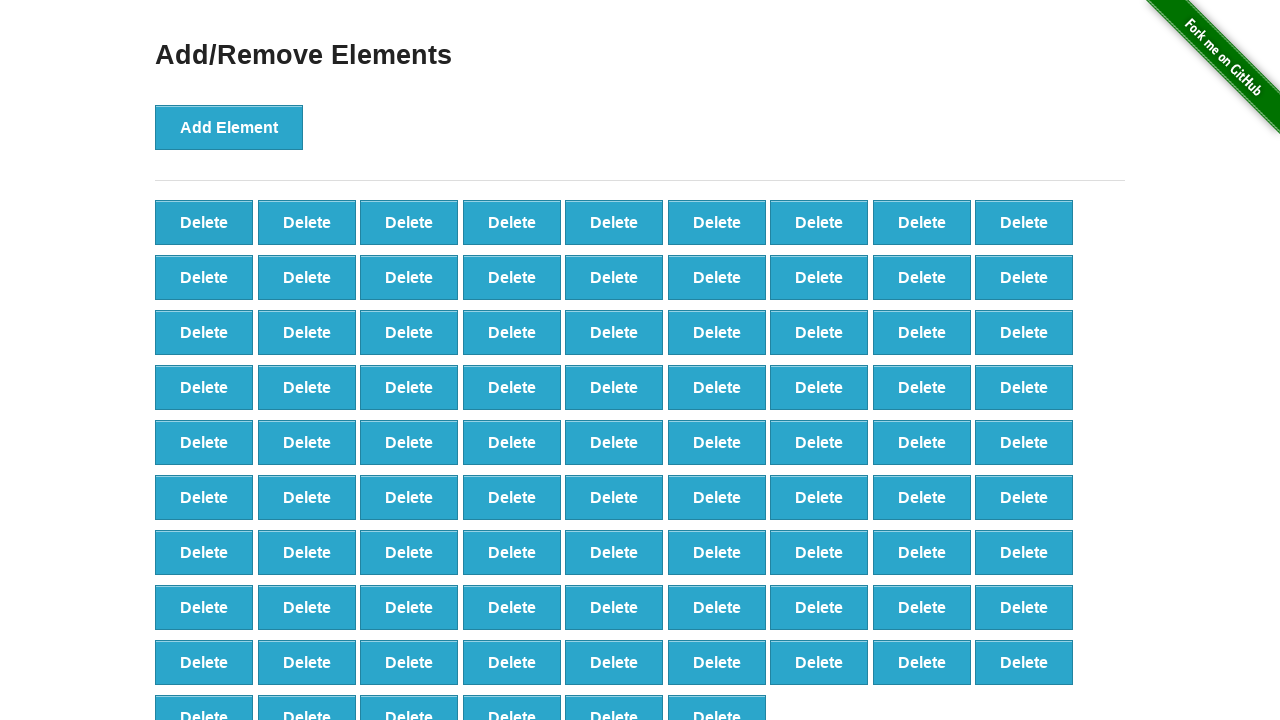

Clicked delete button (iteration 14/20) at (204, 222) on button[onclick='deleteElement()'] >> nth=0
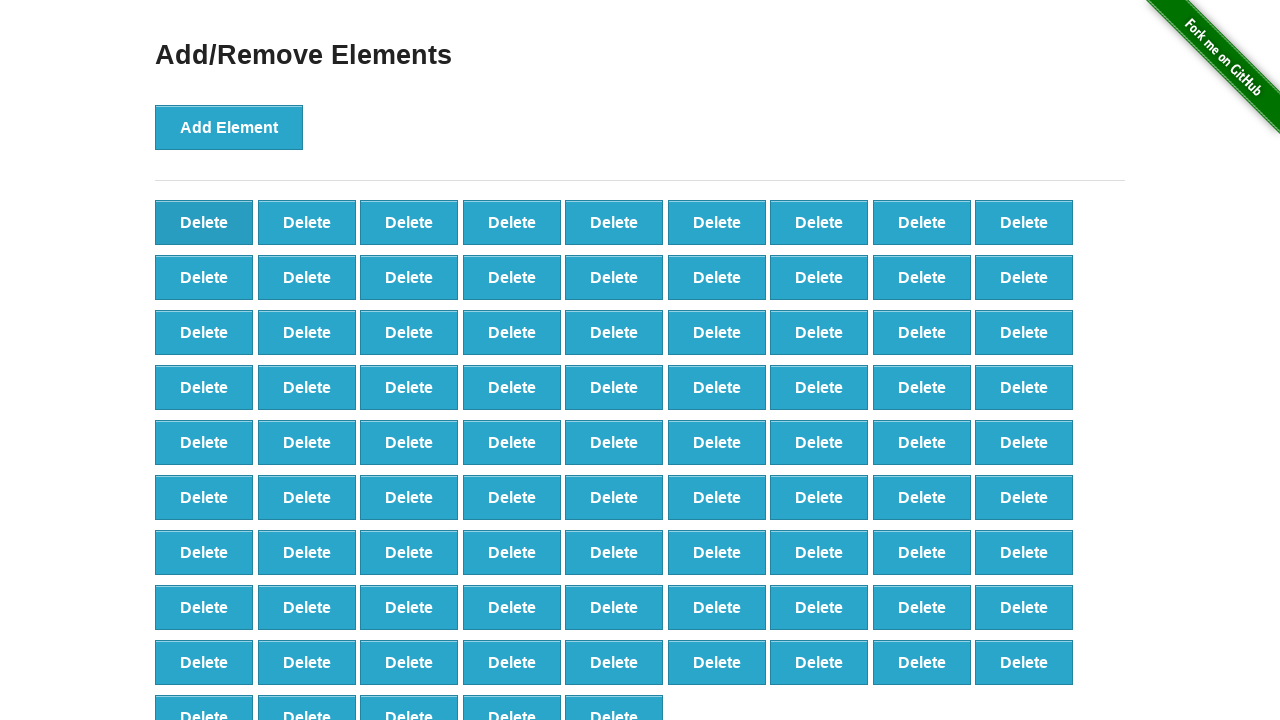

Clicked delete button (iteration 15/20) at (204, 222) on button[onclick='deleteElement()'] >> nth=0
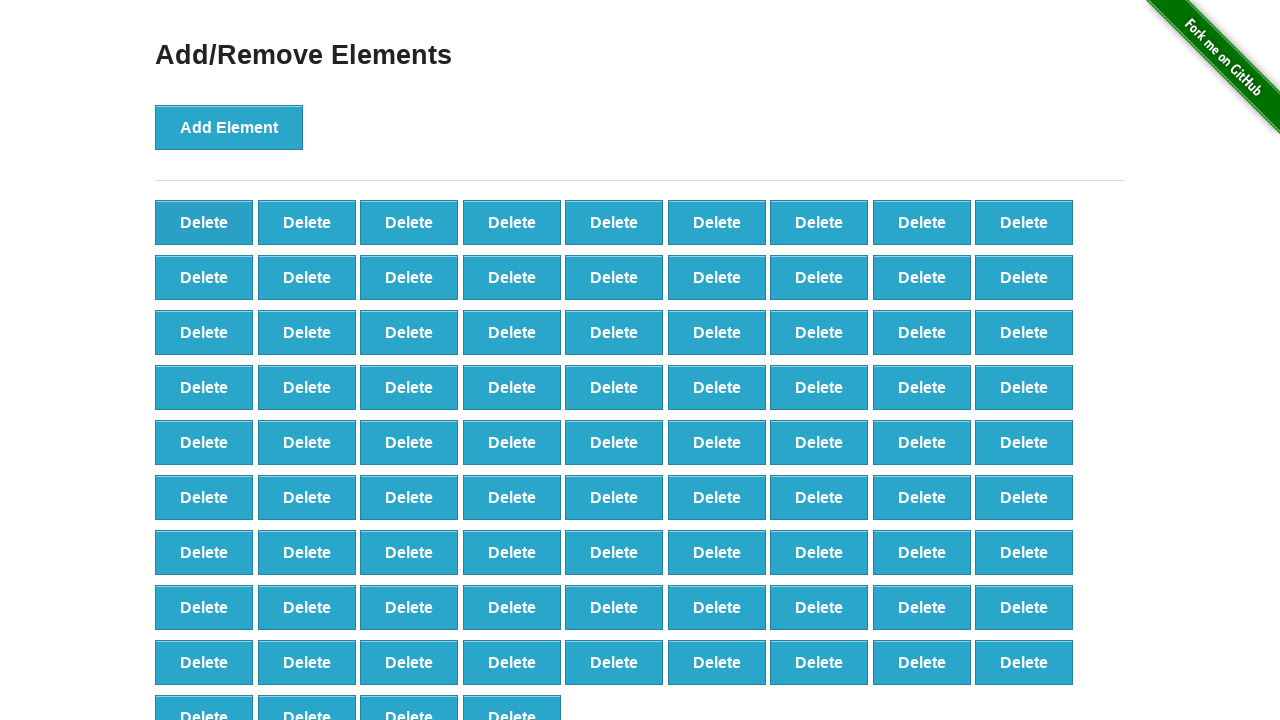

Clicked delete button (iteration 16/20) at (204, 222) on button[onclick='deleteElement()'] >> nth=0
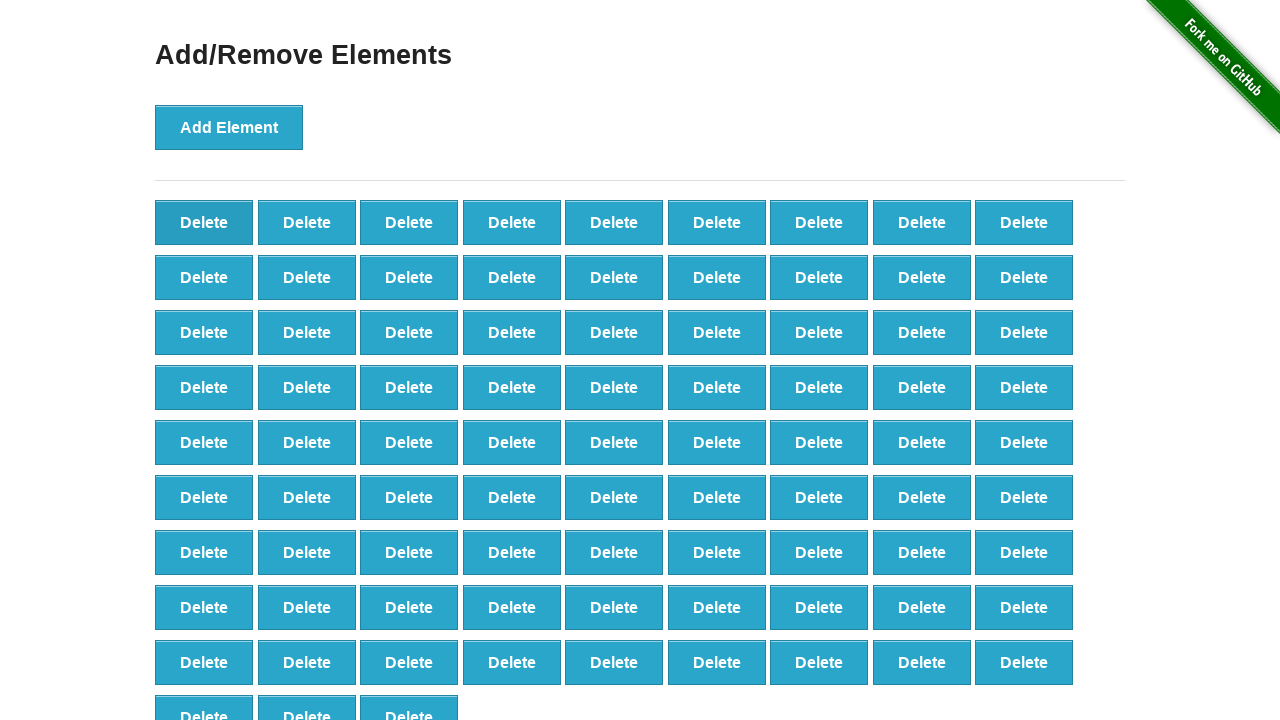

Clicked delete button (iteration 17/20) at (204, 222) on button[onclick='deleteElement()'] >> nth=0
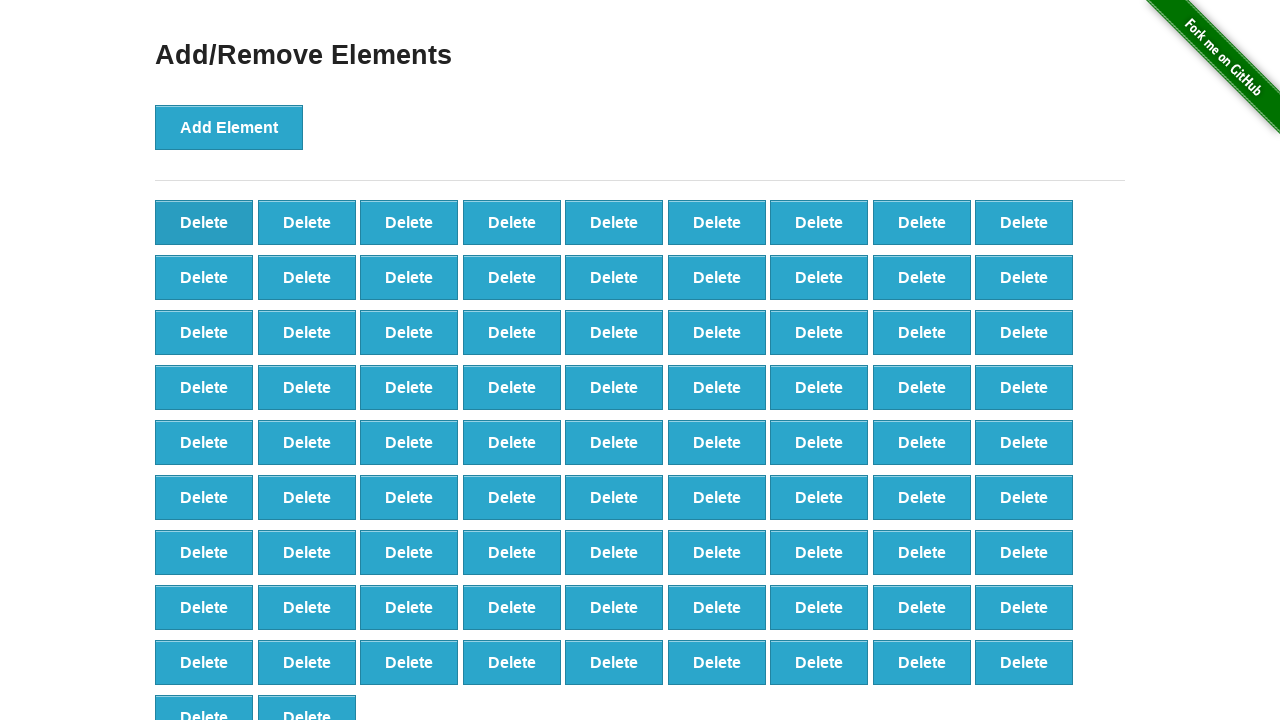

Clicked delete button (iteration 18/20) at (204, 222) on button[onclick='deleteElement()'] >> nth=0
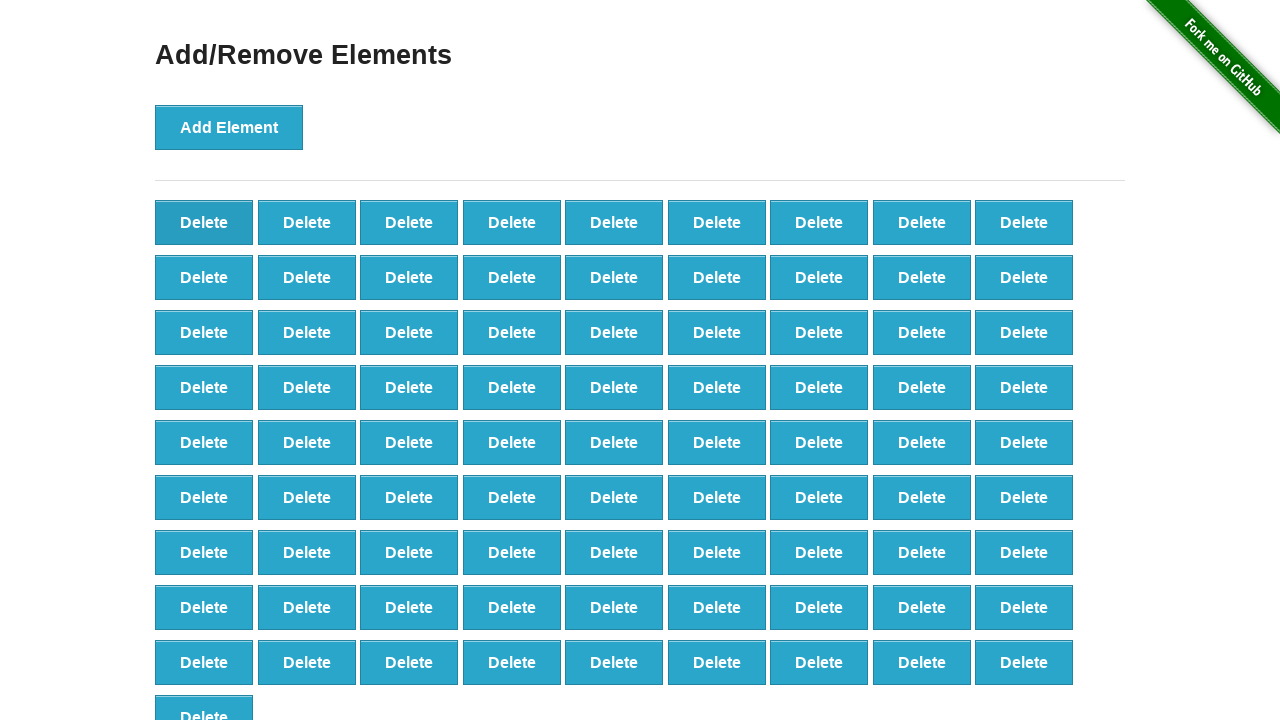

Clicked delete button (iteration 19/20) at (204, 222) on button[onclick='deleteElement()'] >> nth=0
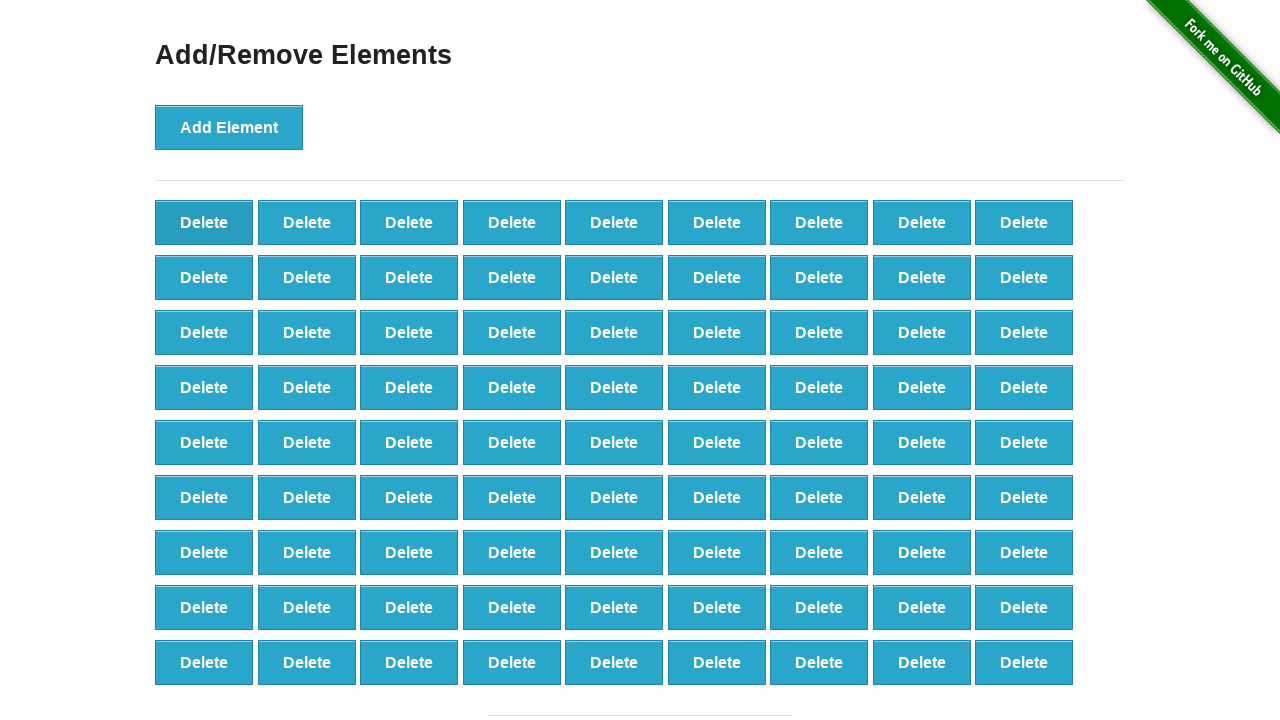

Clicked delete button (iteration 20/20) at (204, 222) on button[onclick='deleteElement()'] >> nth=0
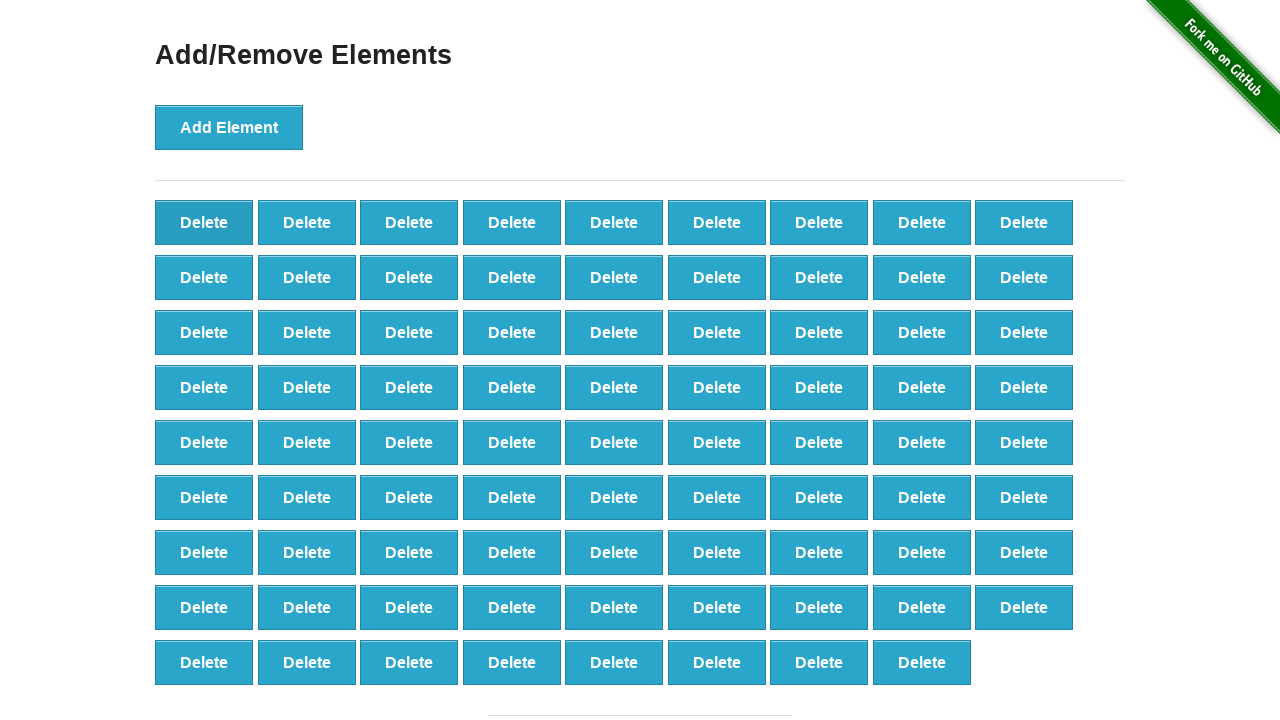

Counted 80 delete buttons after deletion
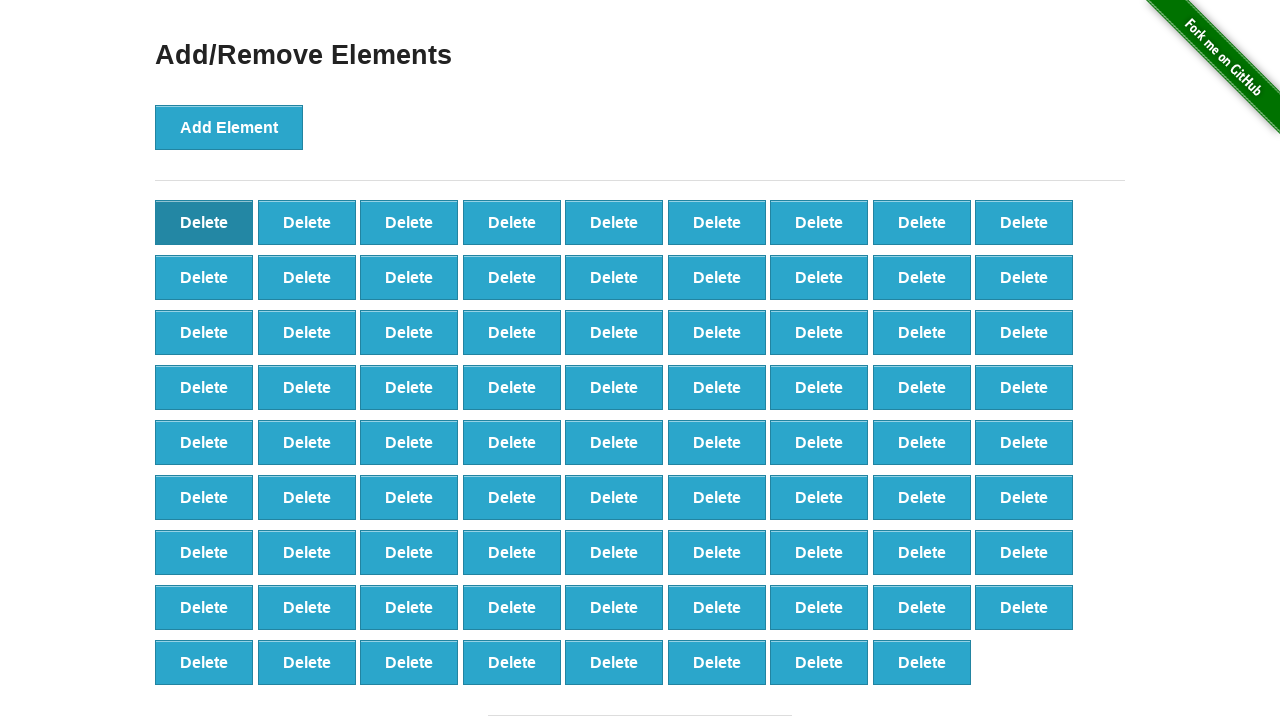

Verified that 80 buttons remain (100 - 20 = 80)
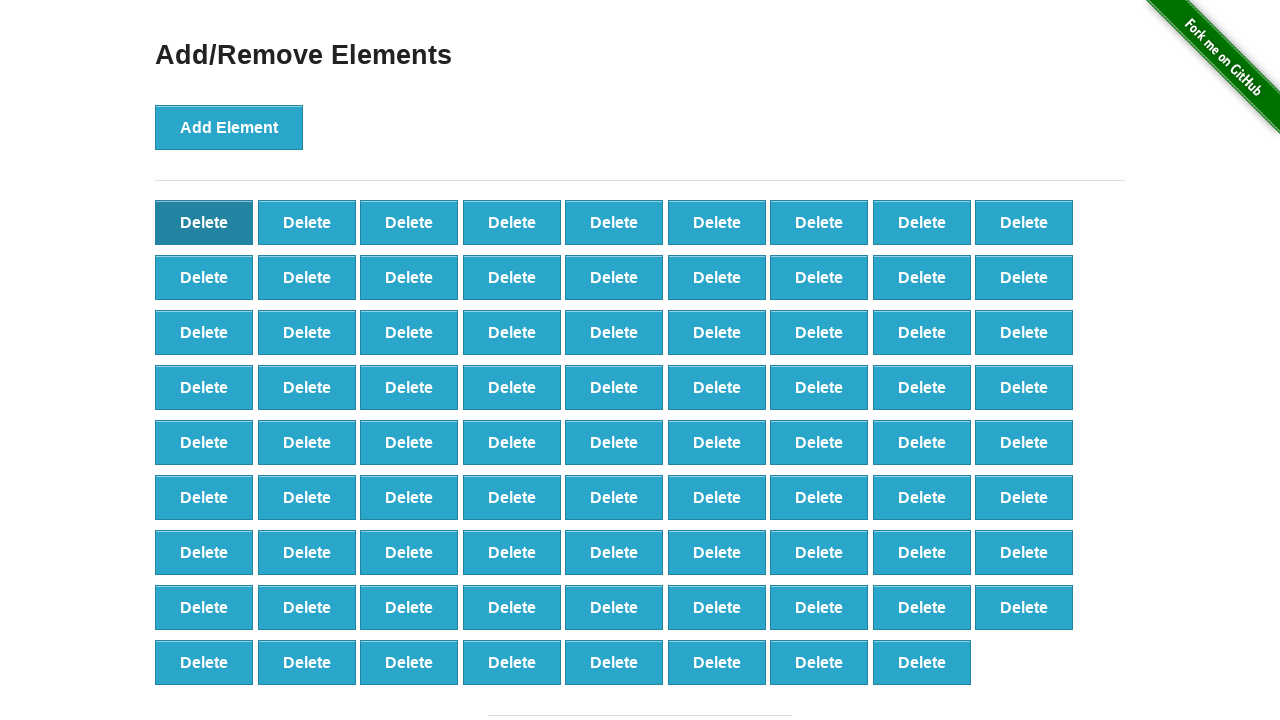

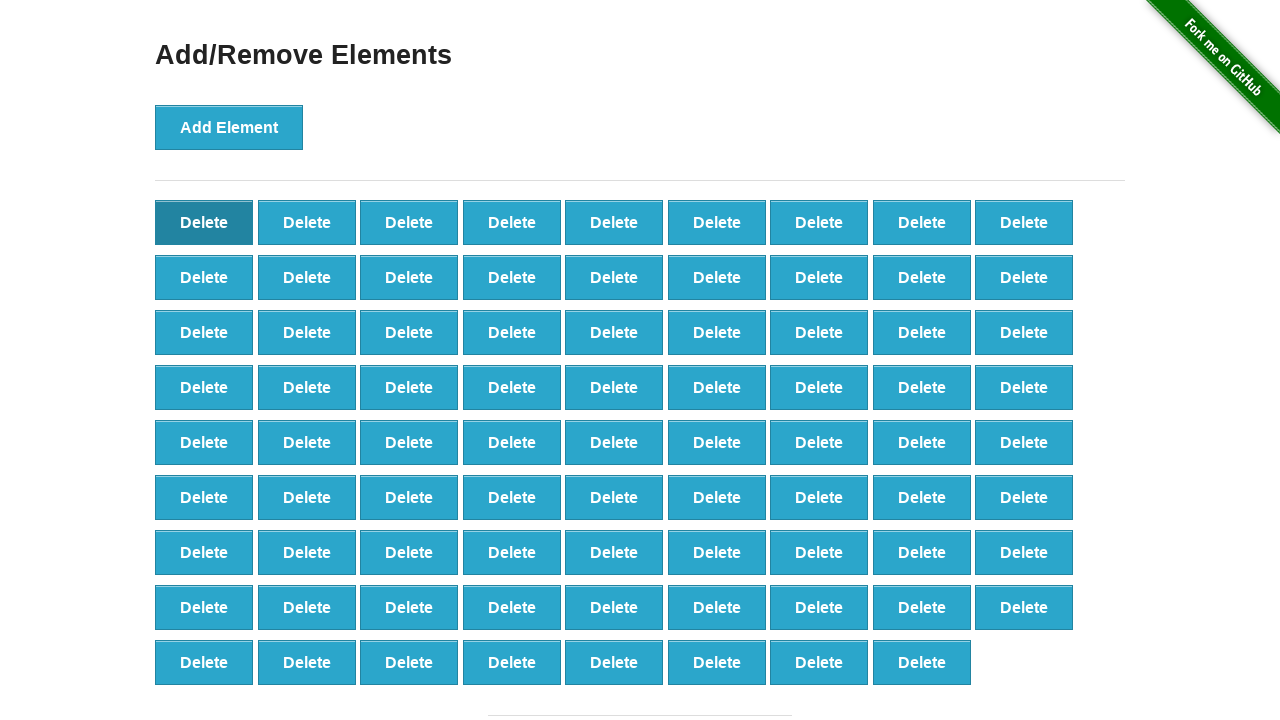